Tests clicking on multiple products and verifying each product's details page

Starting URL: https://www.demoblaze.com/

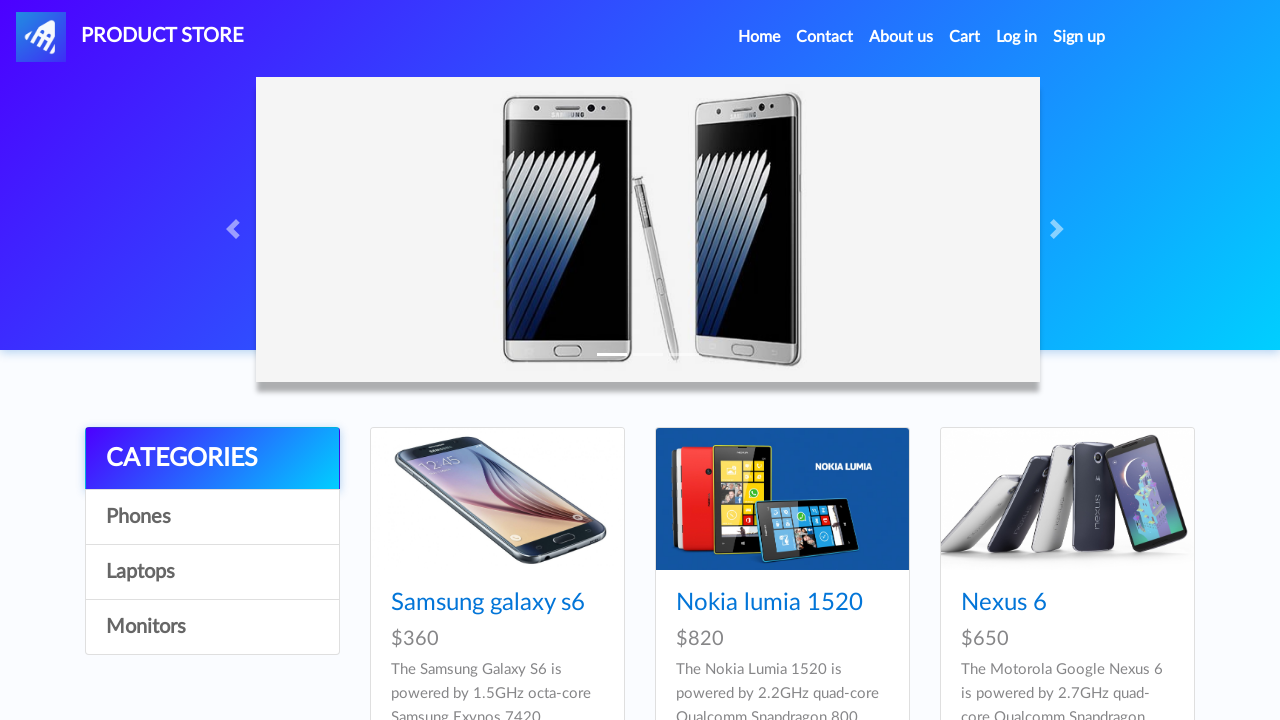

Retrieved all product links from the main page
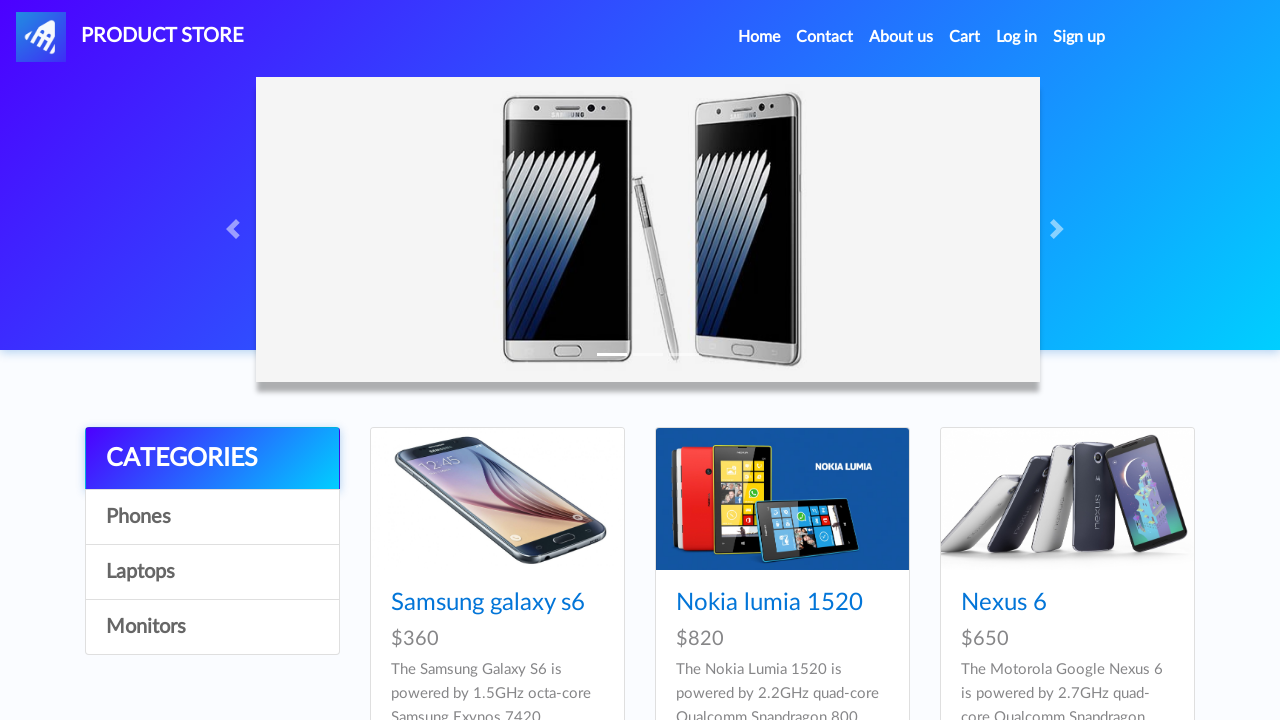

Re-queried product links (iteration 1)
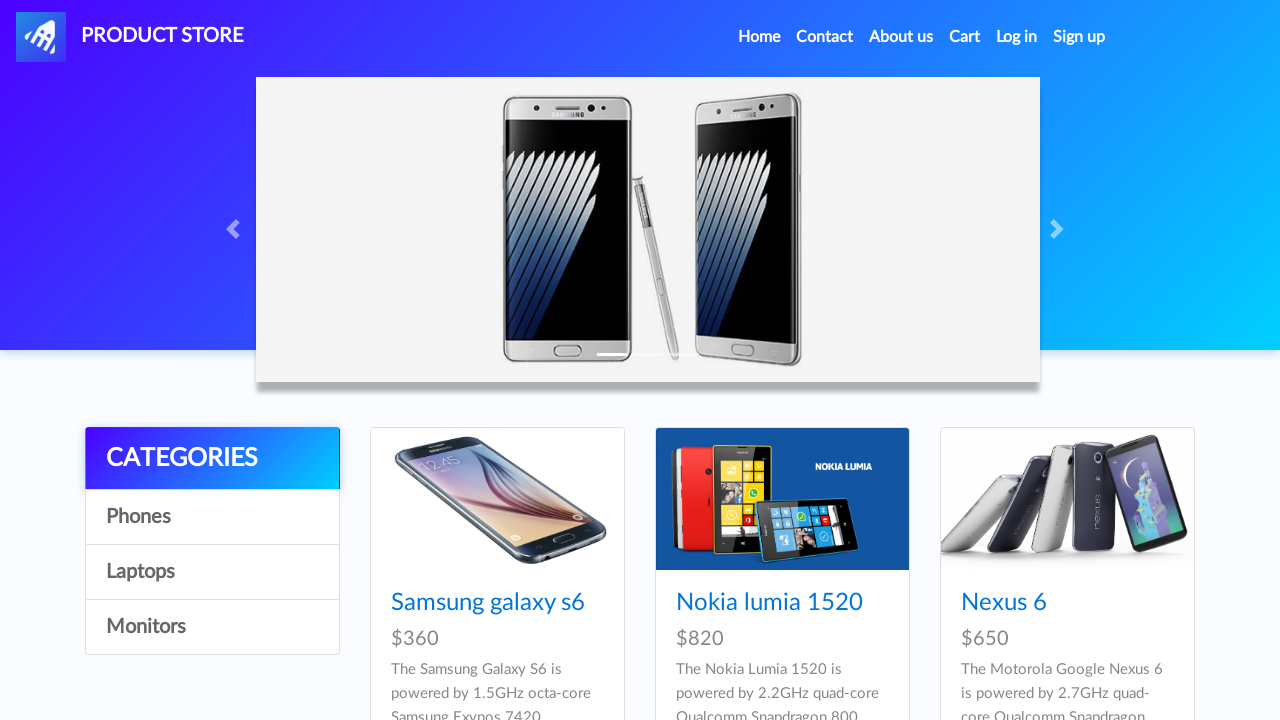

Clicked on product 1
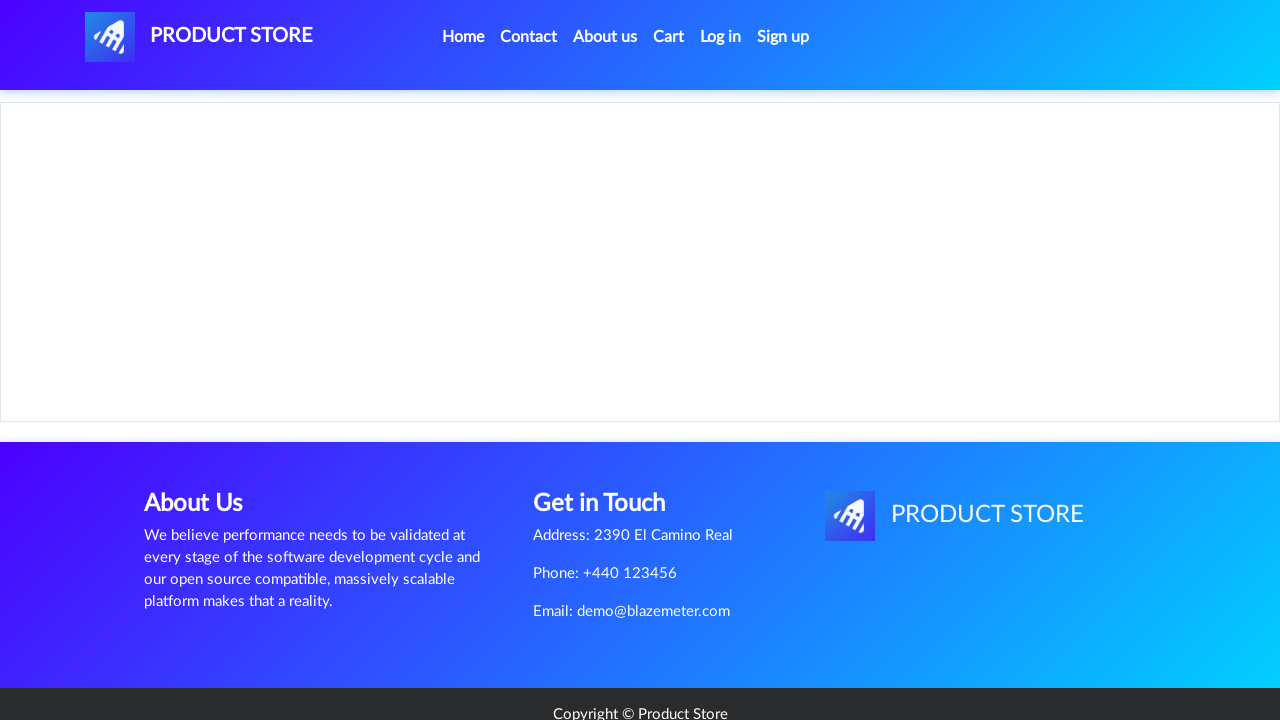

Product 1 details page loaded
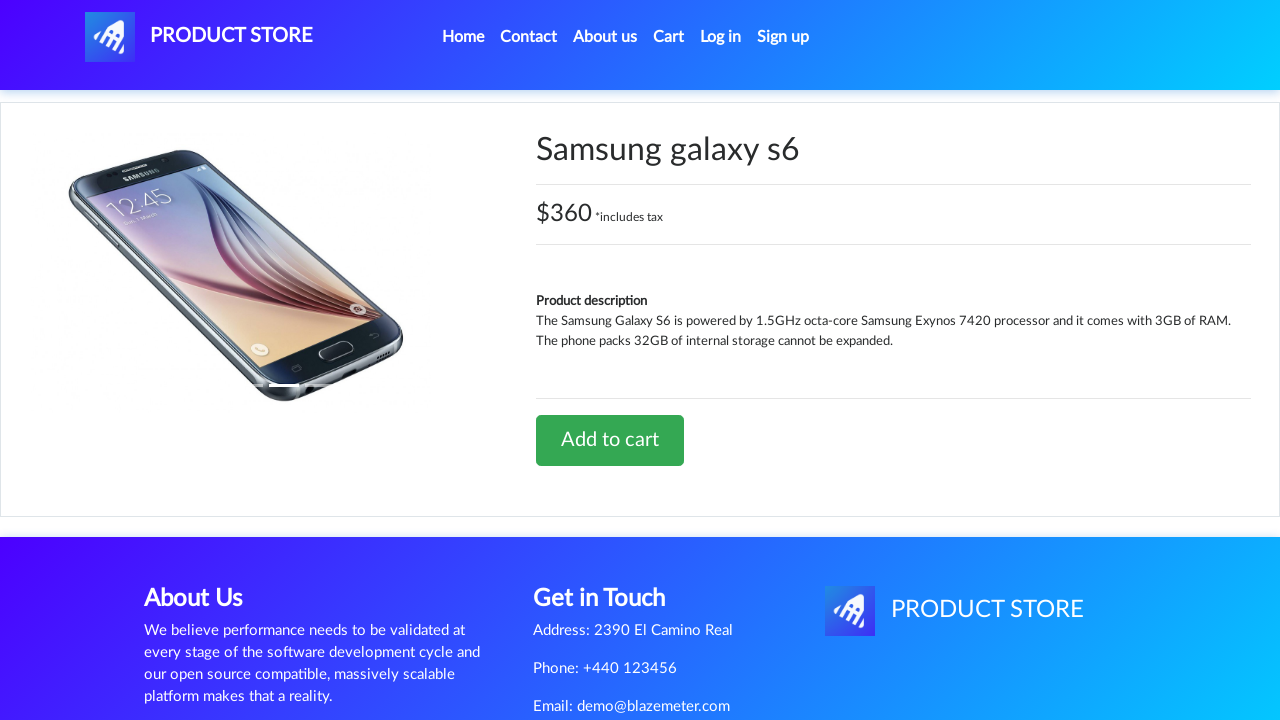

Navigated back to main page from product 1
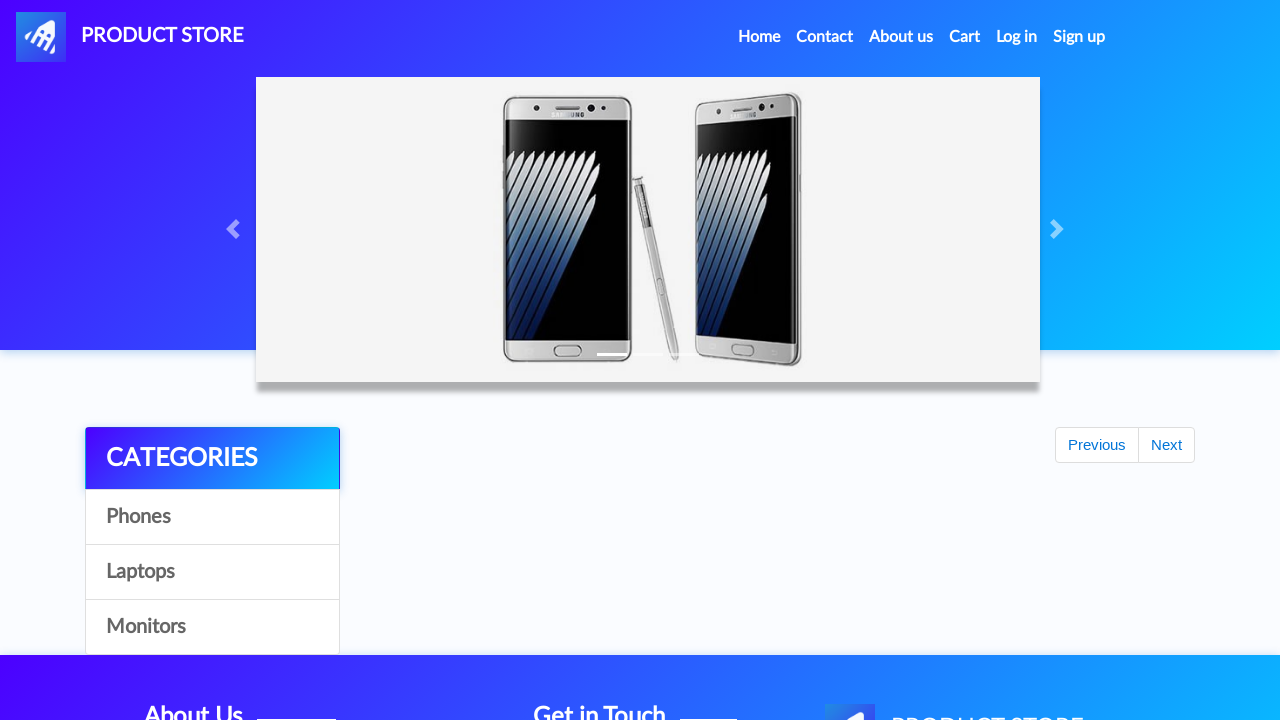

Products reloaded on main page
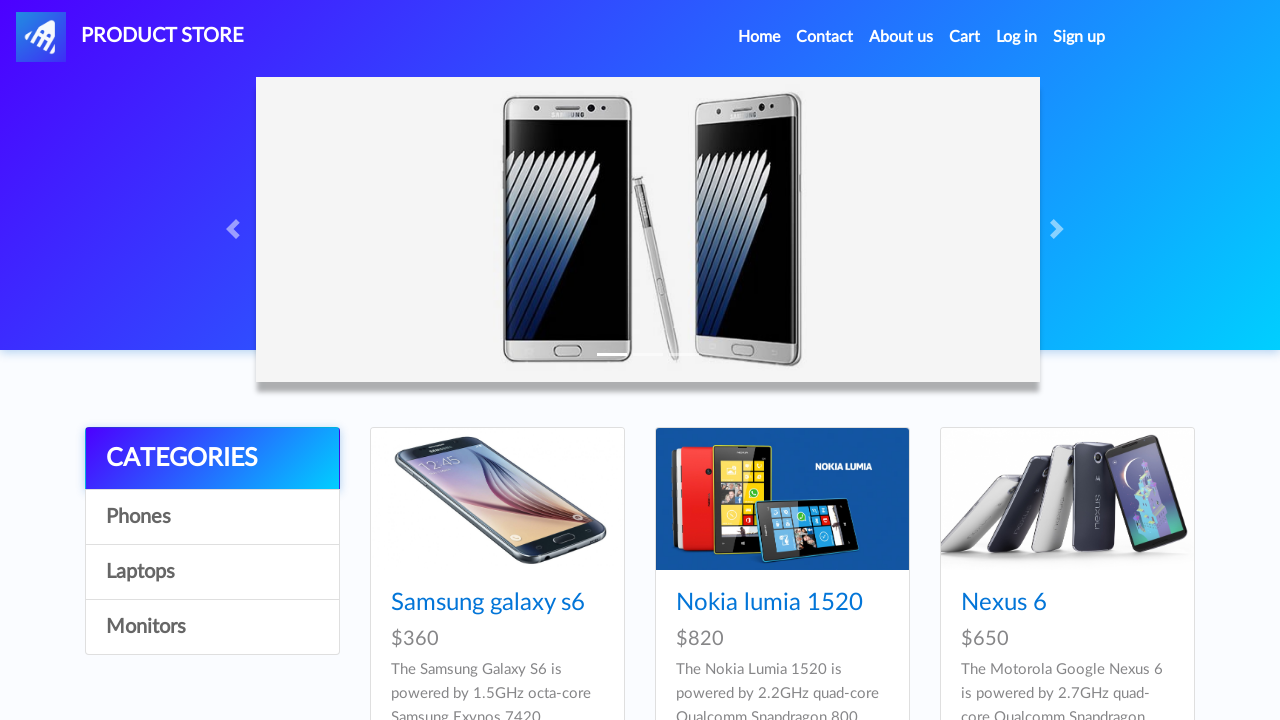

Re-queried product links (iteration 2)
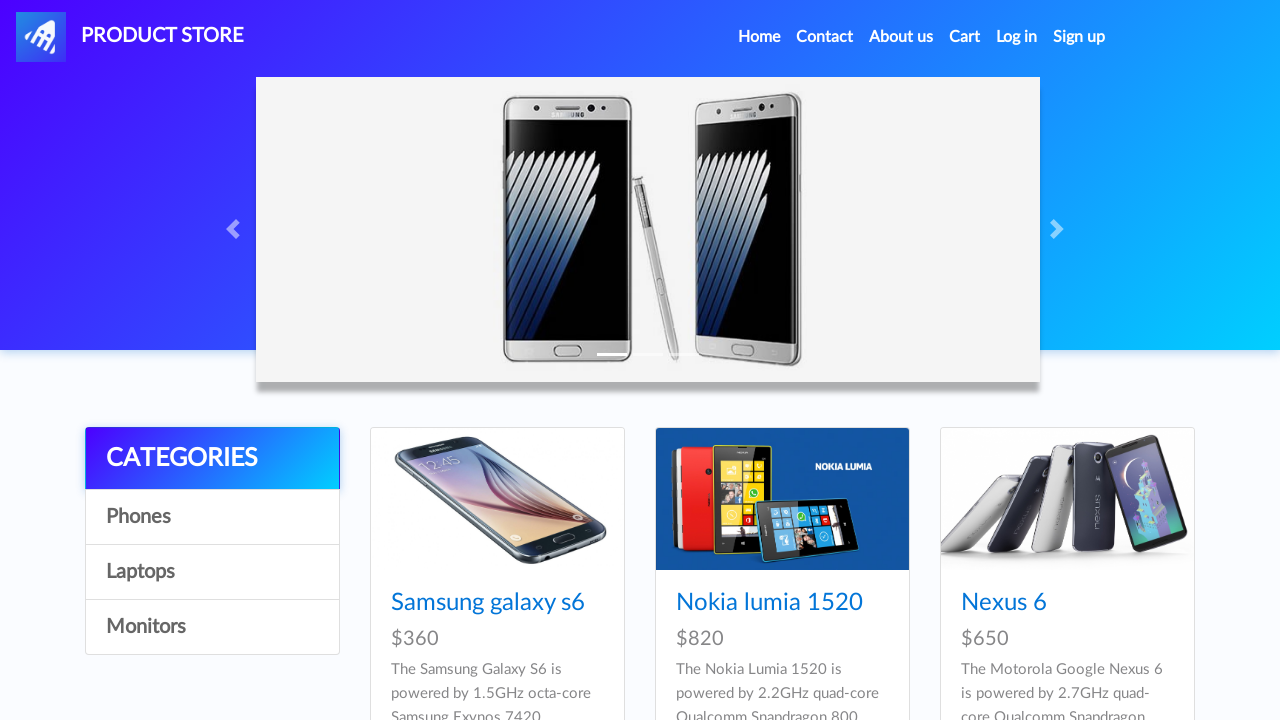

Clicked on product 2
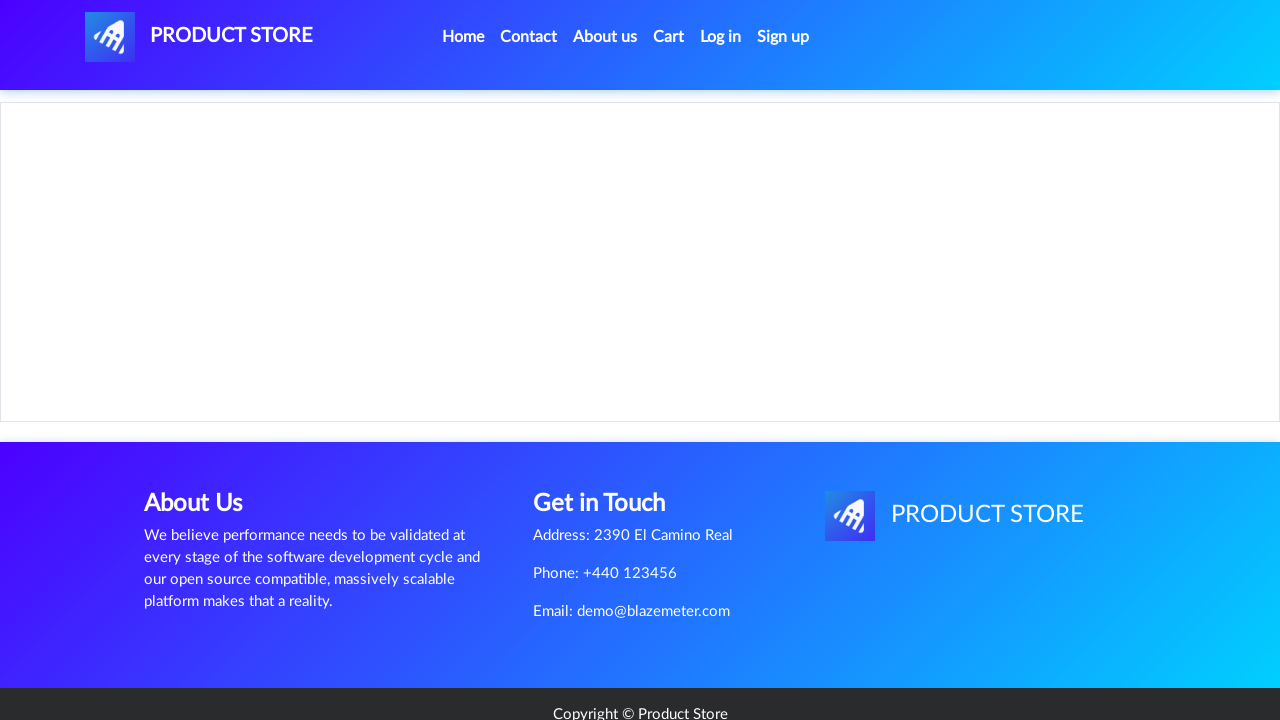

Product 2 details page loaded
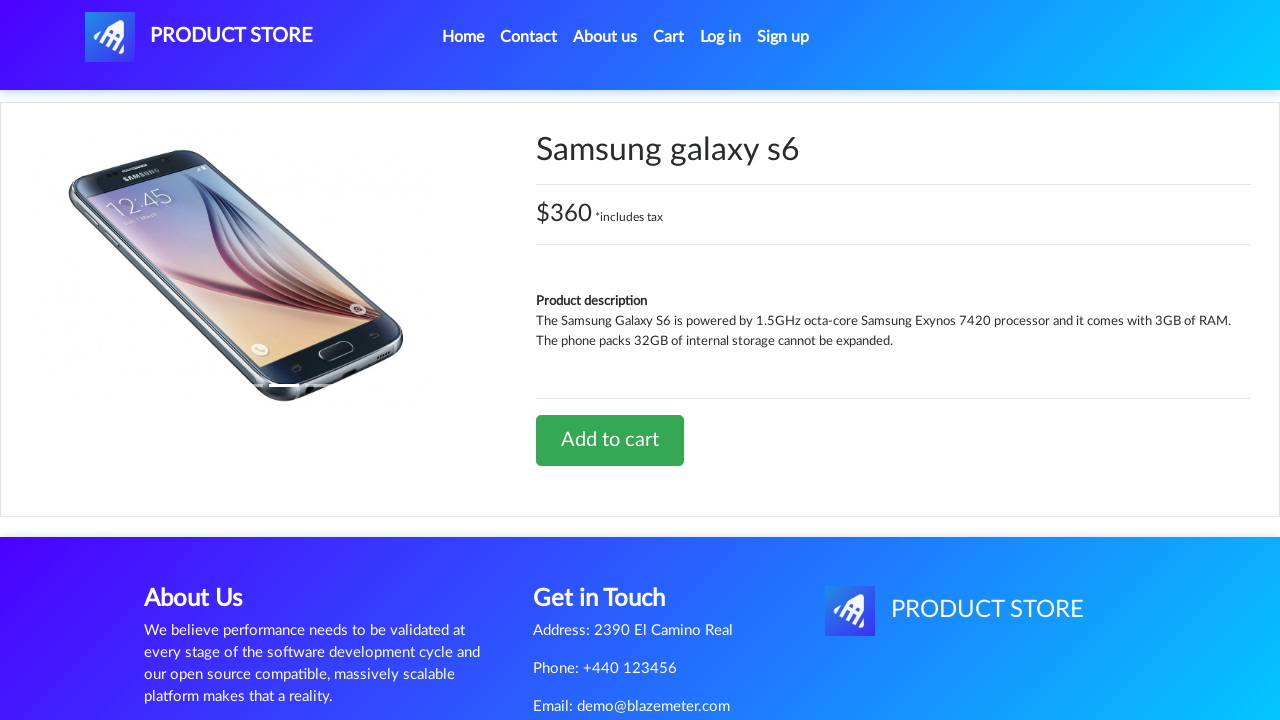

Navigated back to main page from product 2
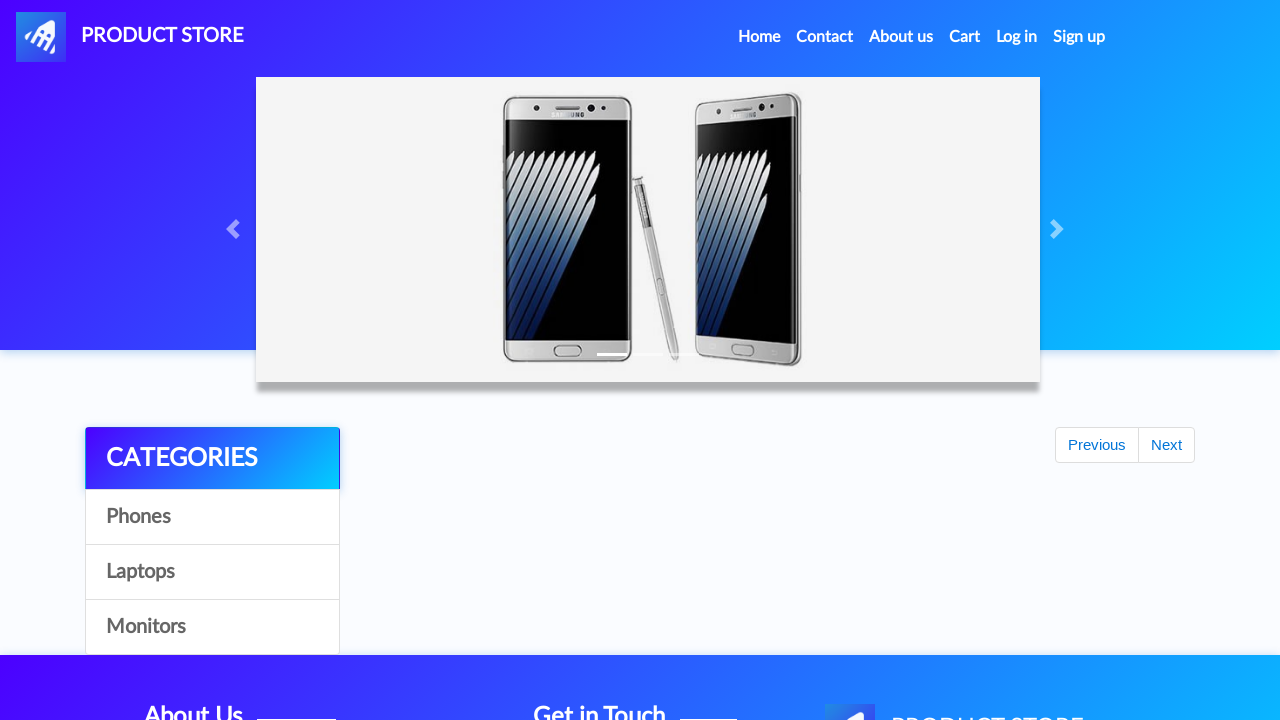

Products reloaded on main page
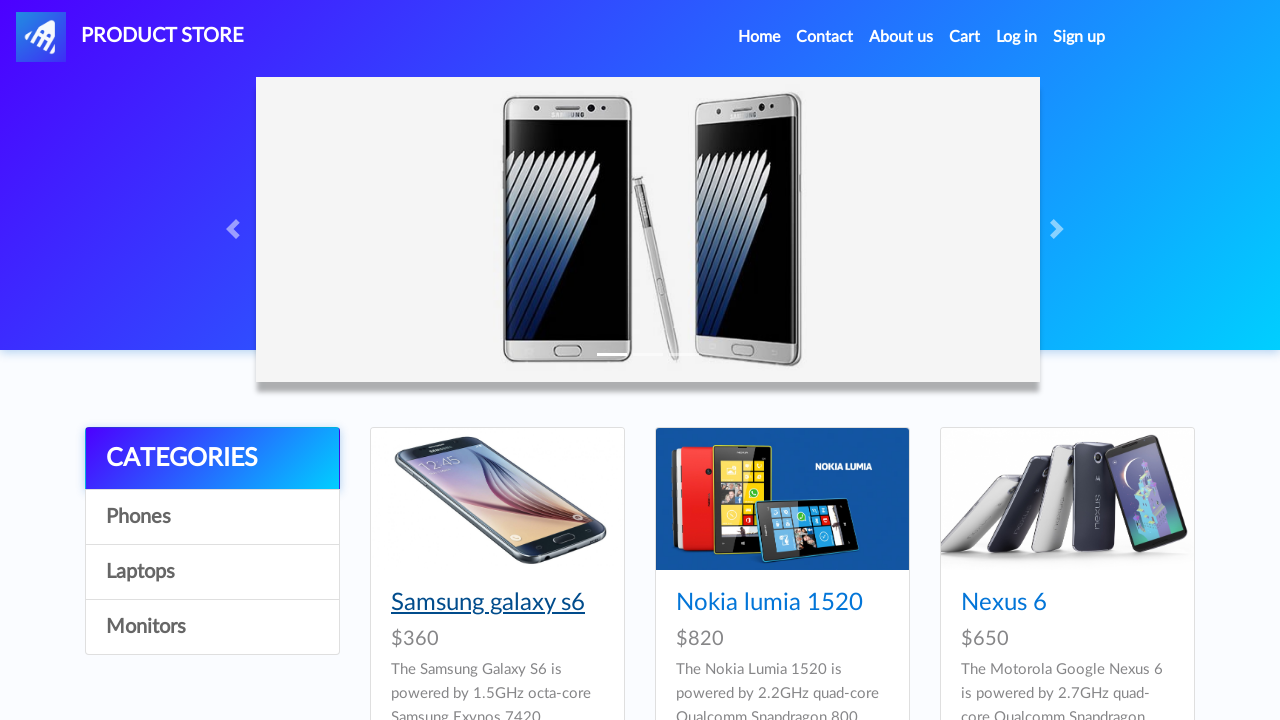

Re-queried product links (iteration 3)
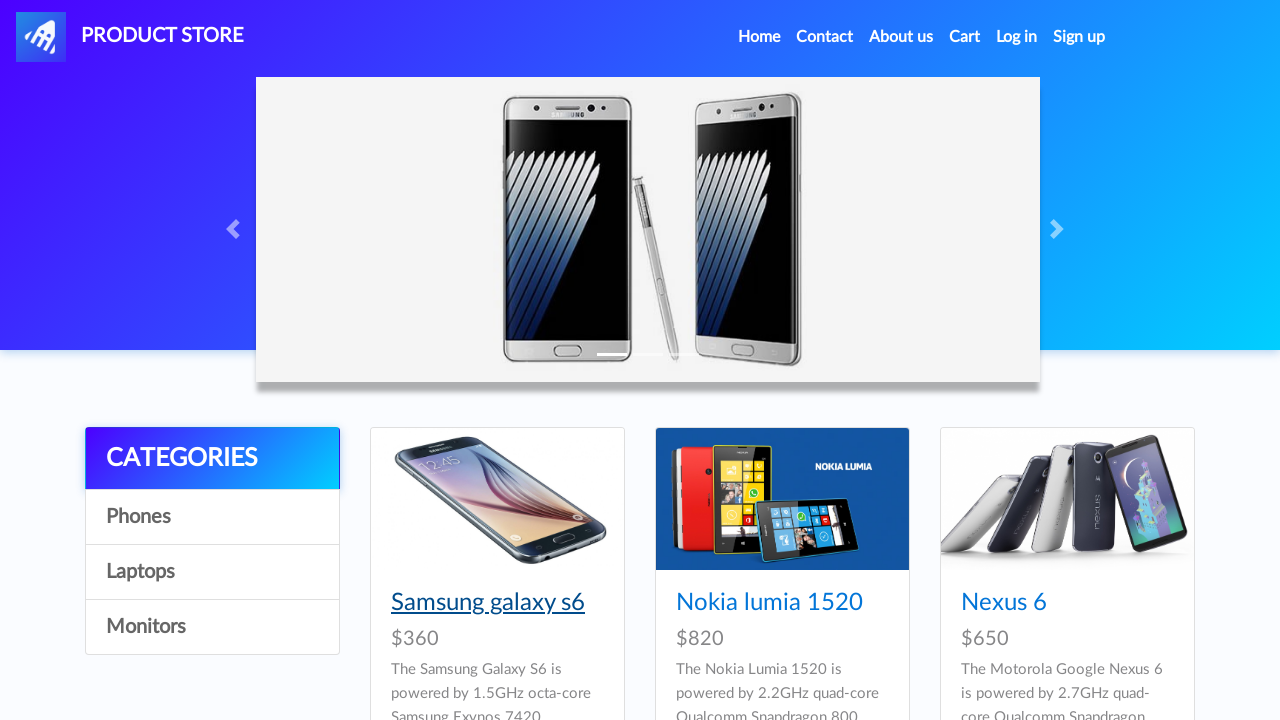

Clicked on product 3
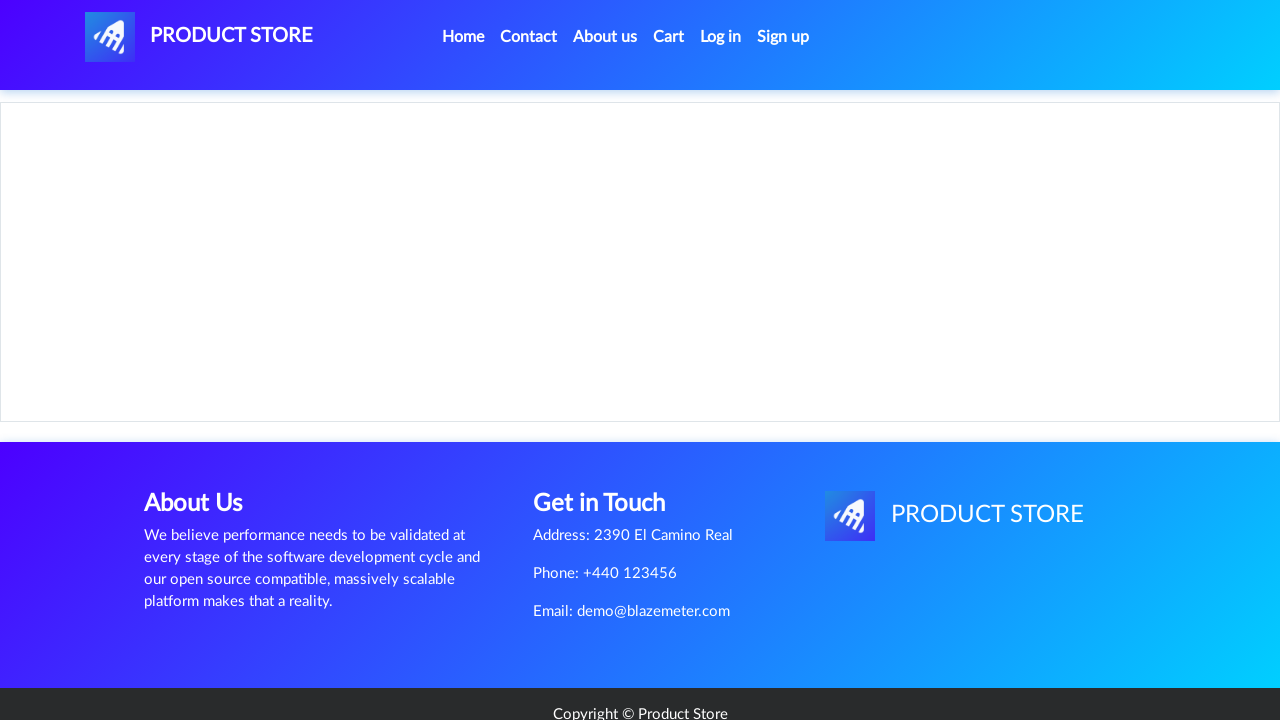

Product 3 details page loaded
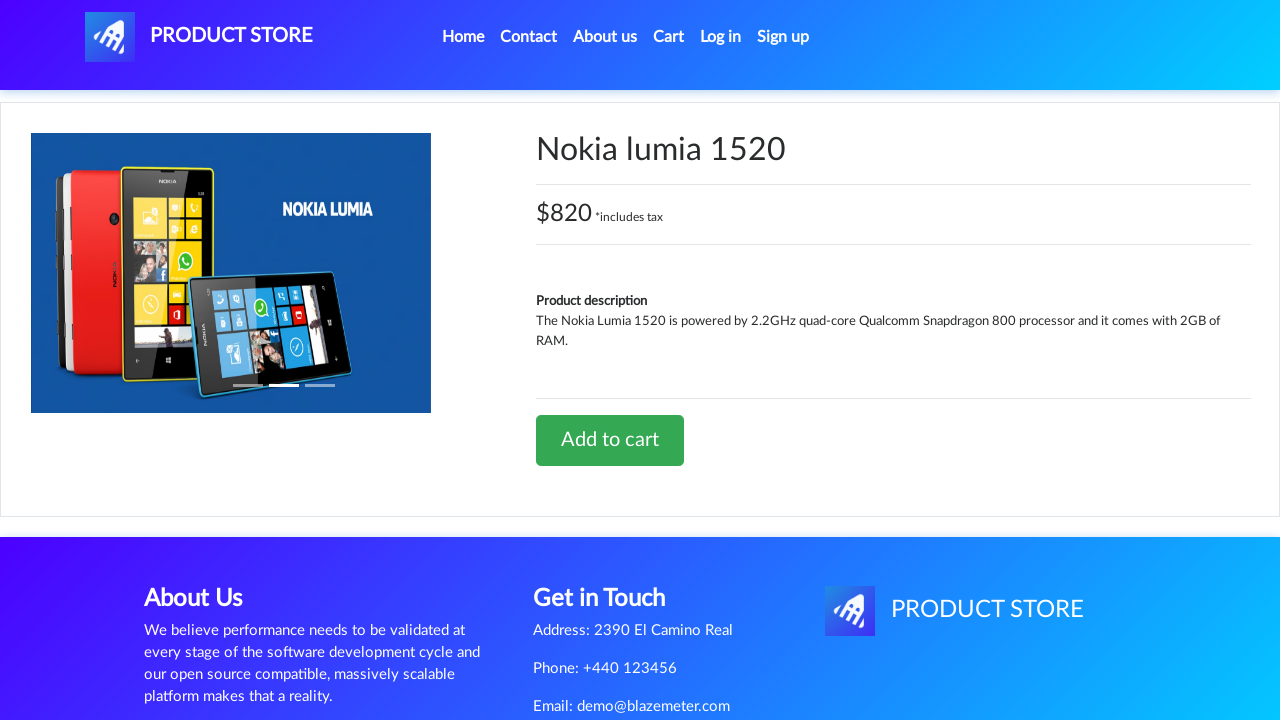

Navigated back to main page from product 3
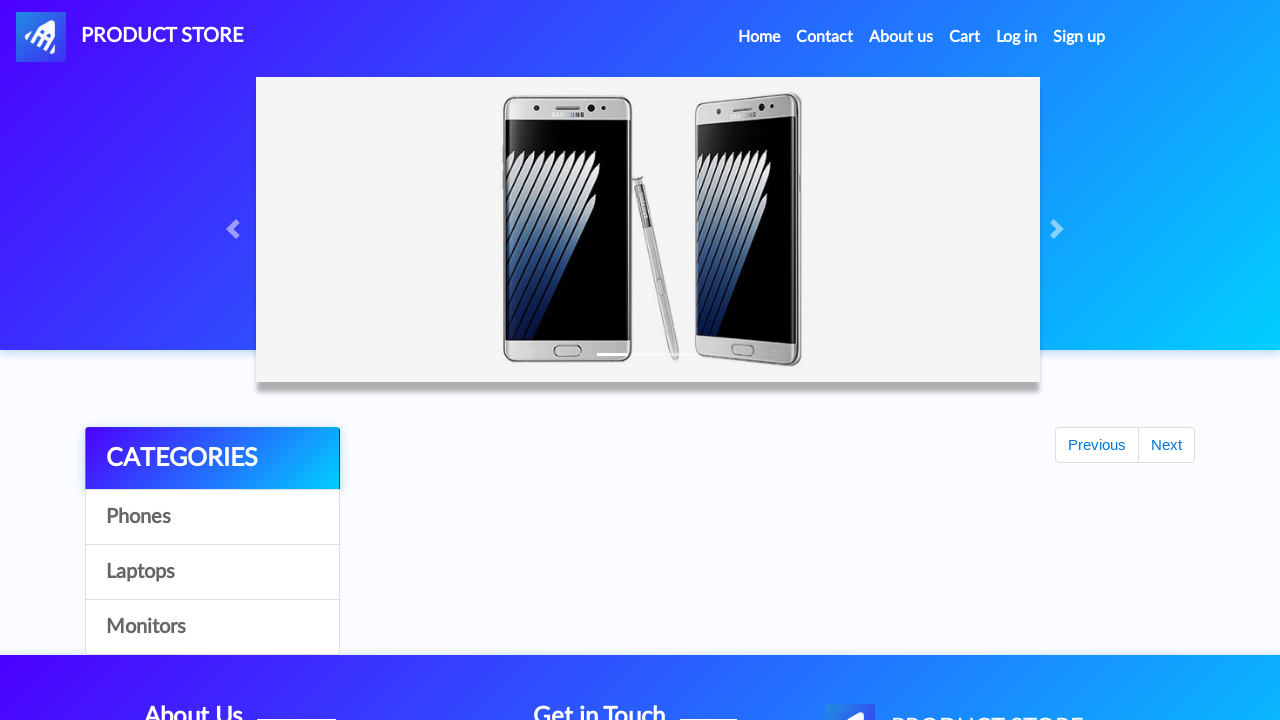

Products reloaded on main page
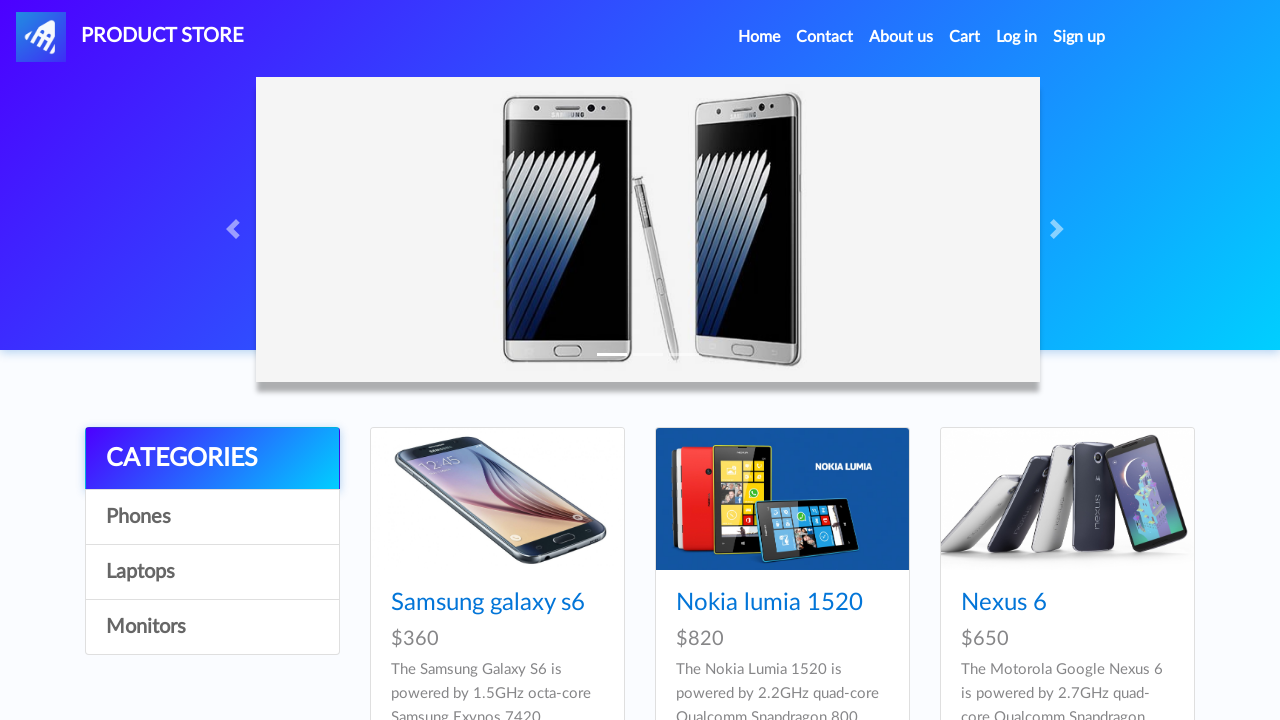

Re-queried product links (iteration 4)
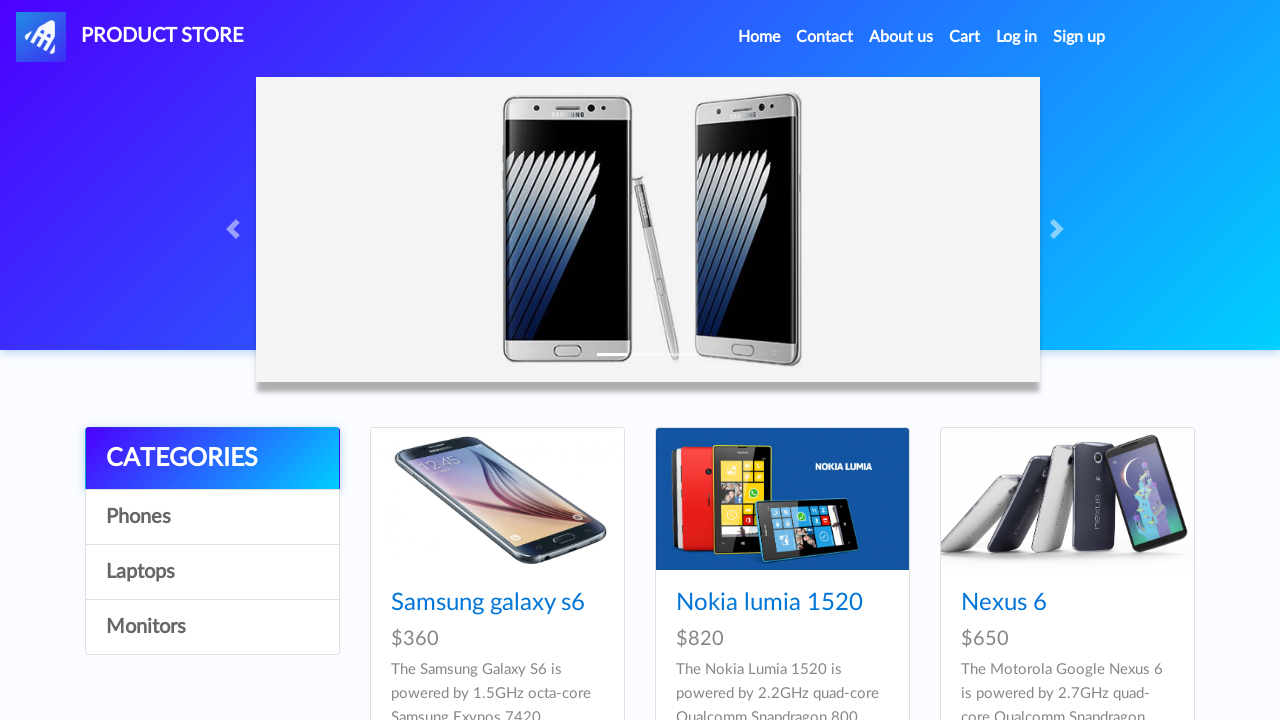

Clicked on product 4
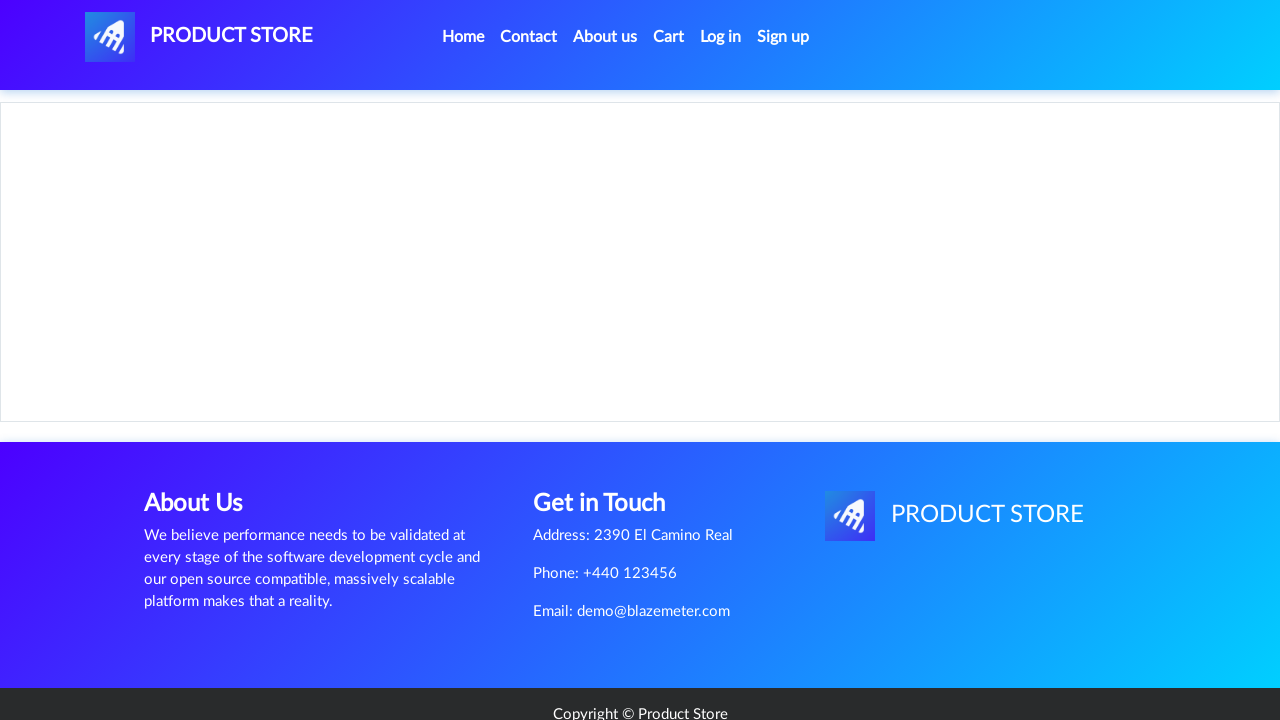

Product 4 details page loaded
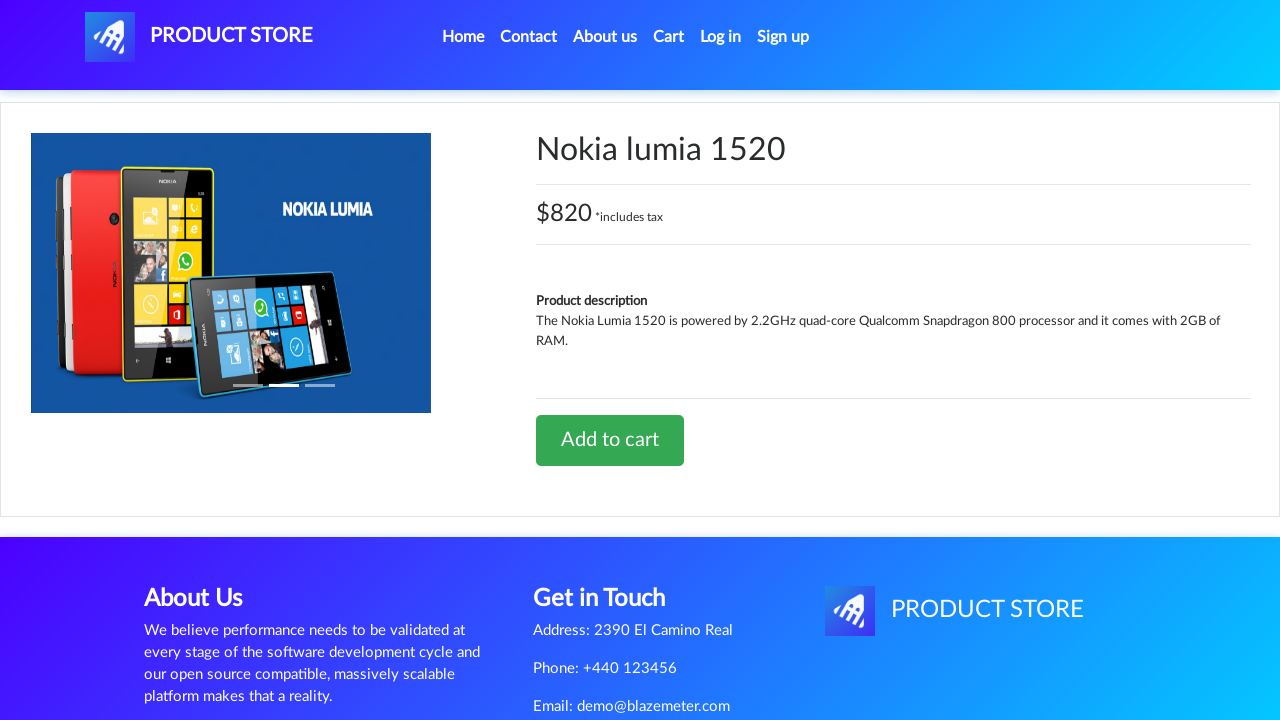

Navigated back to main page from product 4
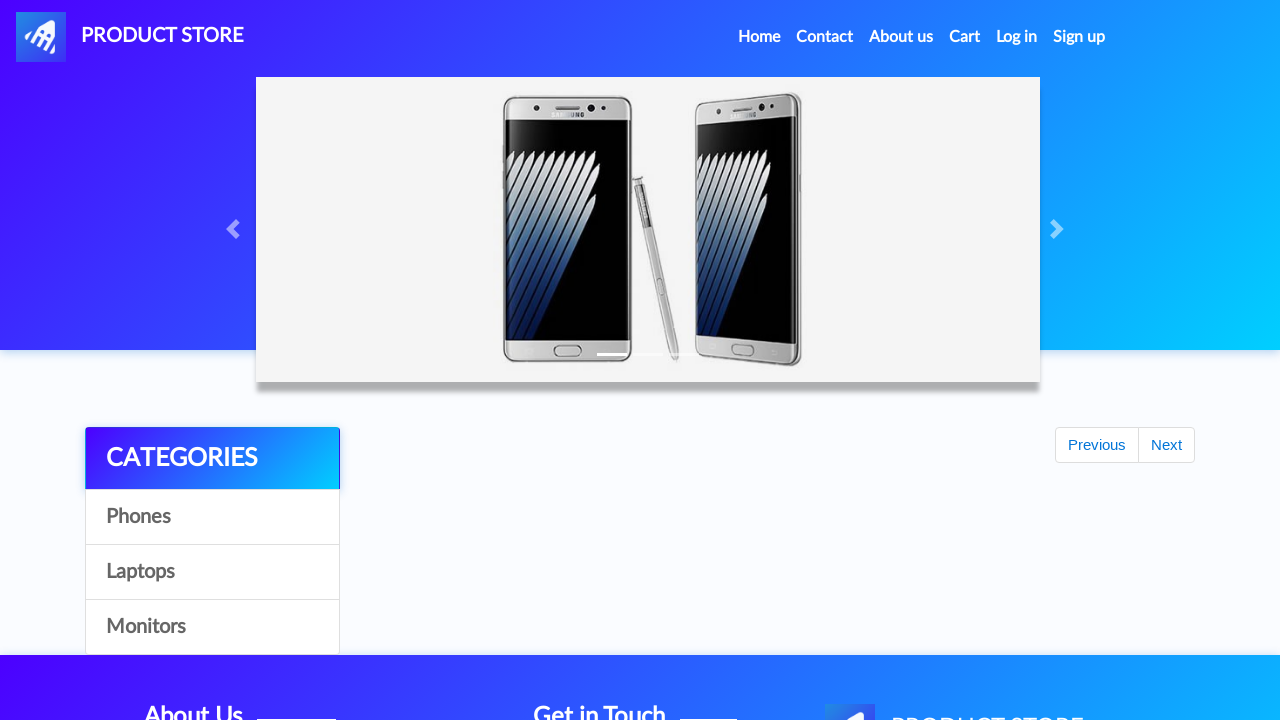

Products reloaded on main page
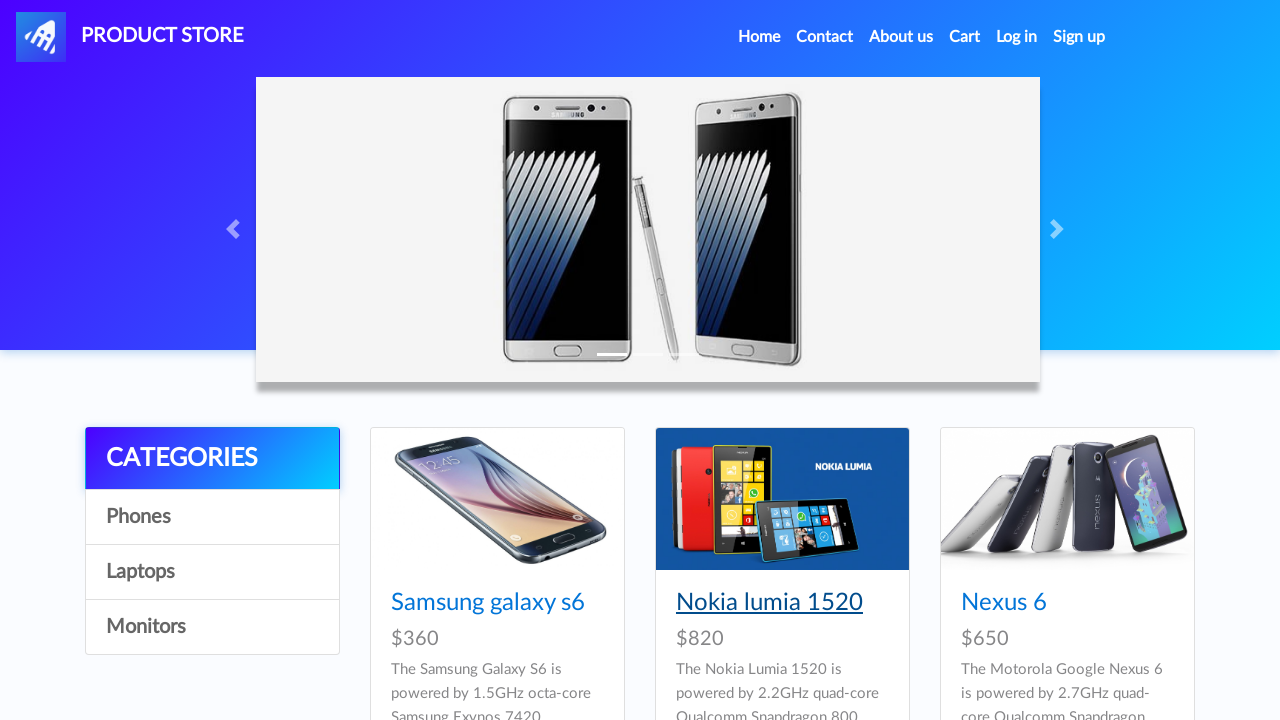

Re-queried product links (iteration 5)
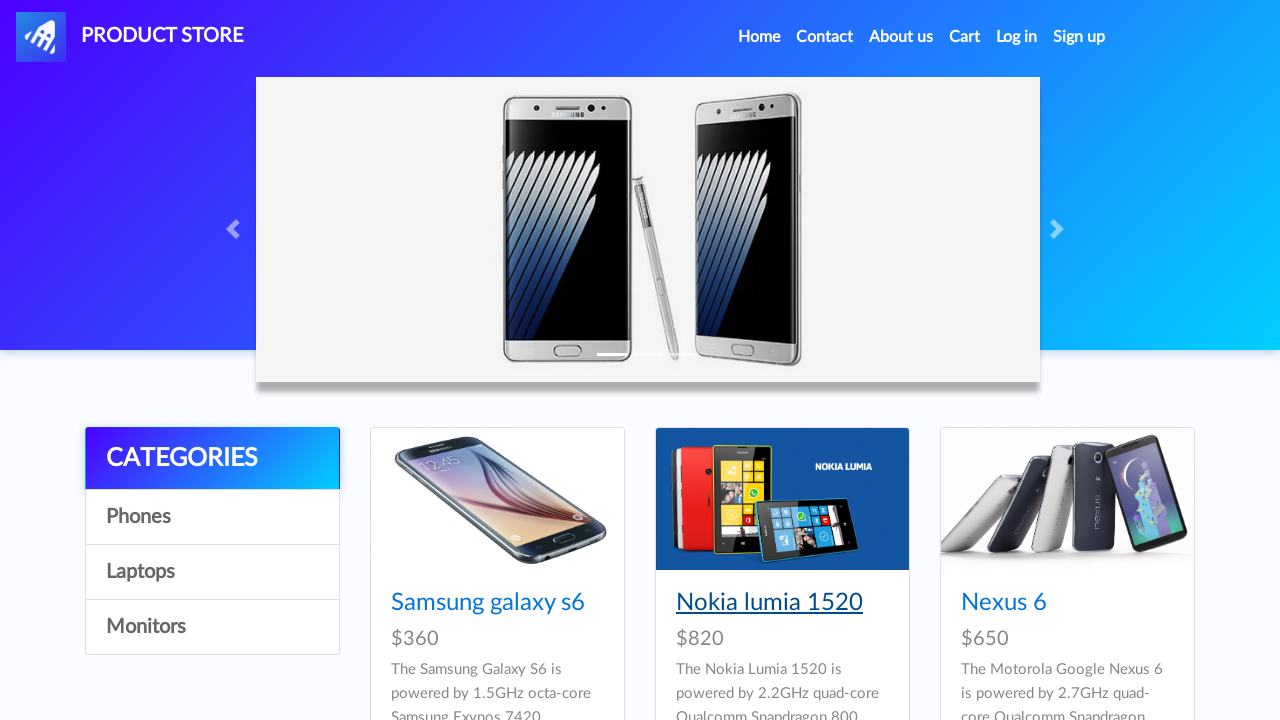

Clicked on product 5
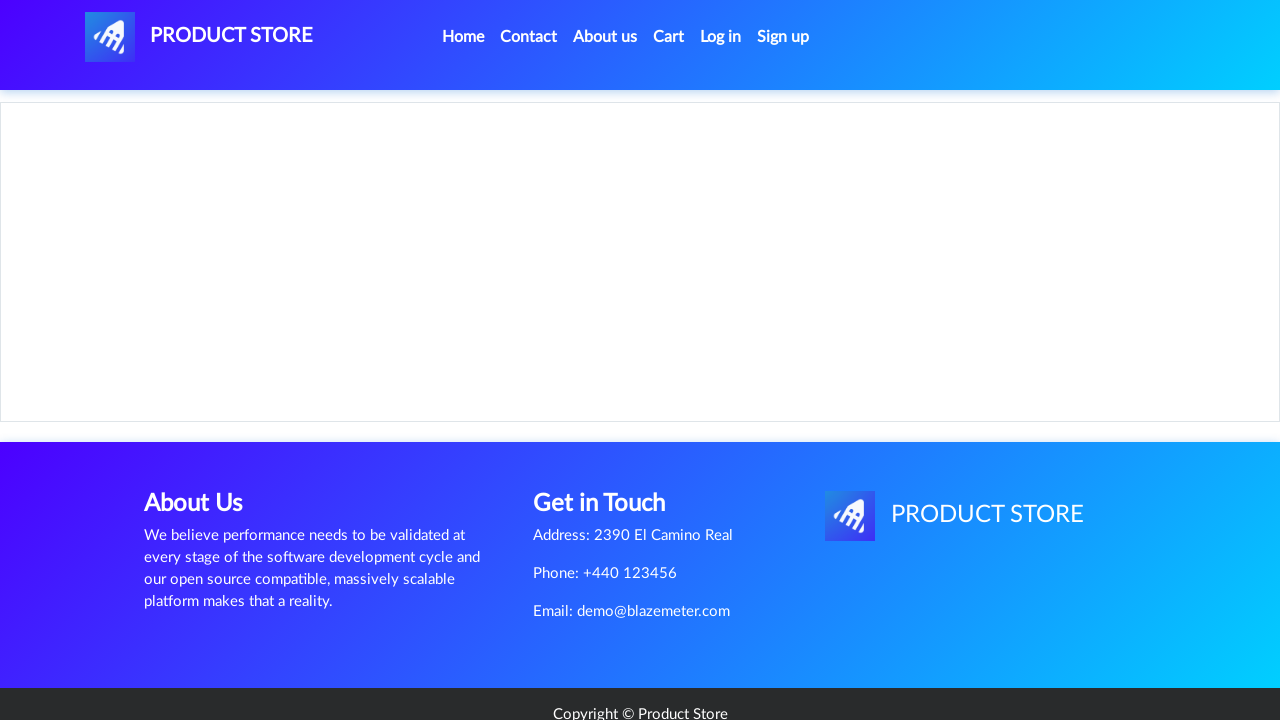

Product 5 details page loaded
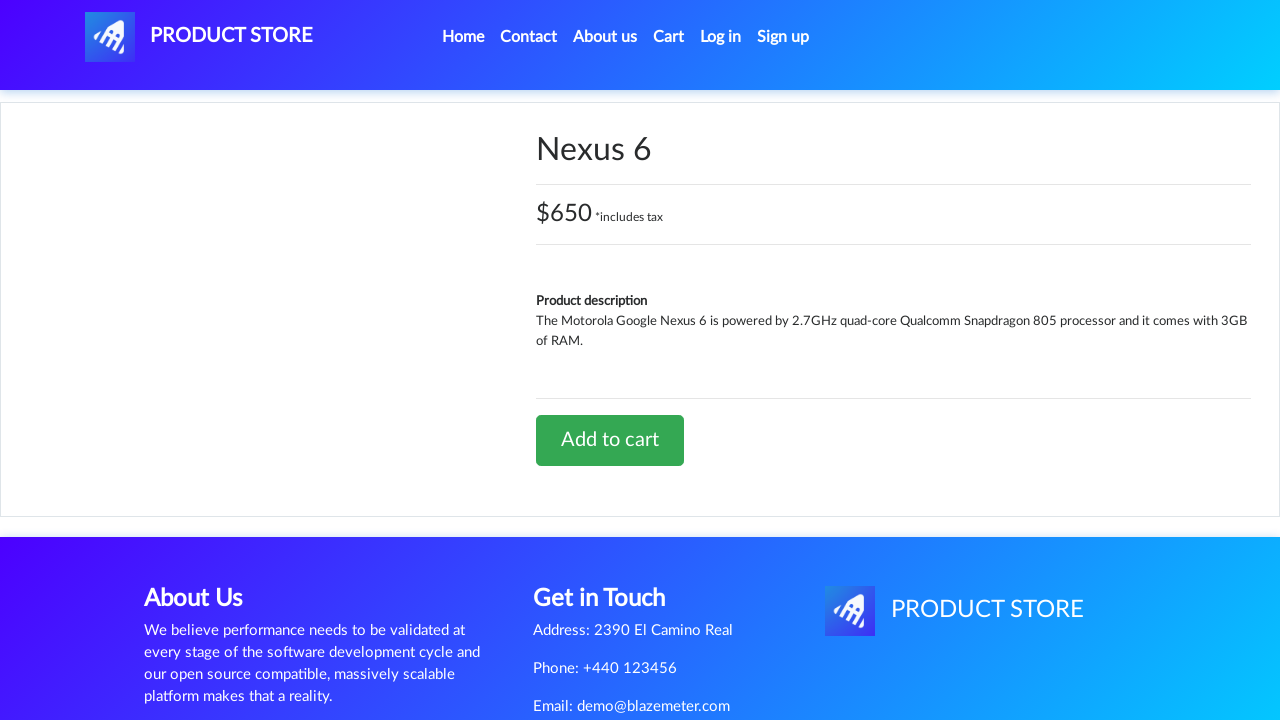

Navigated back to main page from product 5
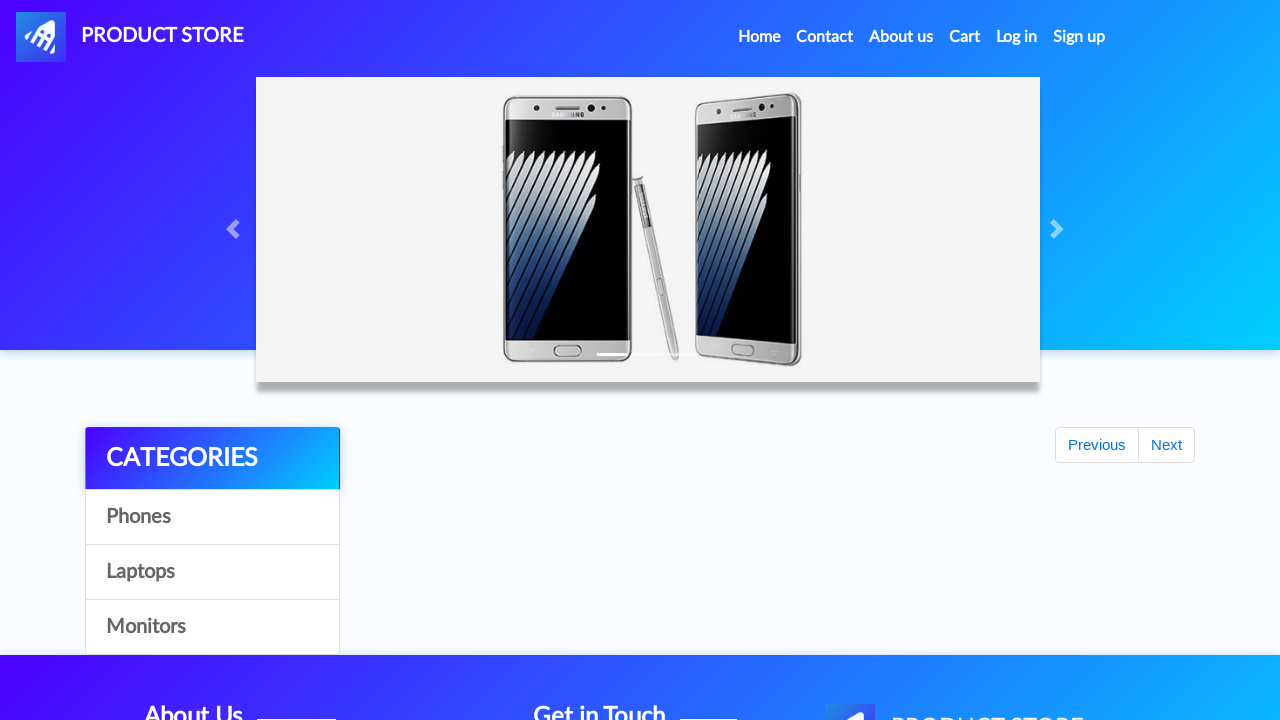

Products reloaded on main page
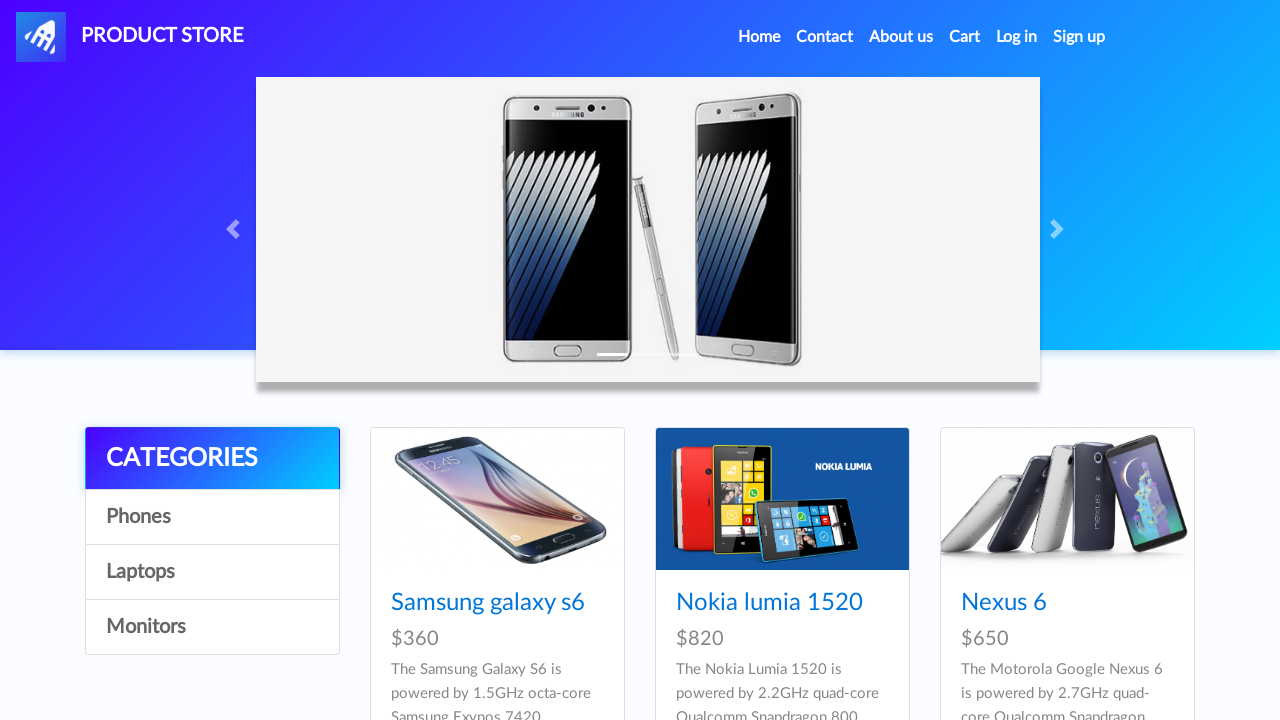

Re-queried product links (iteration 6)
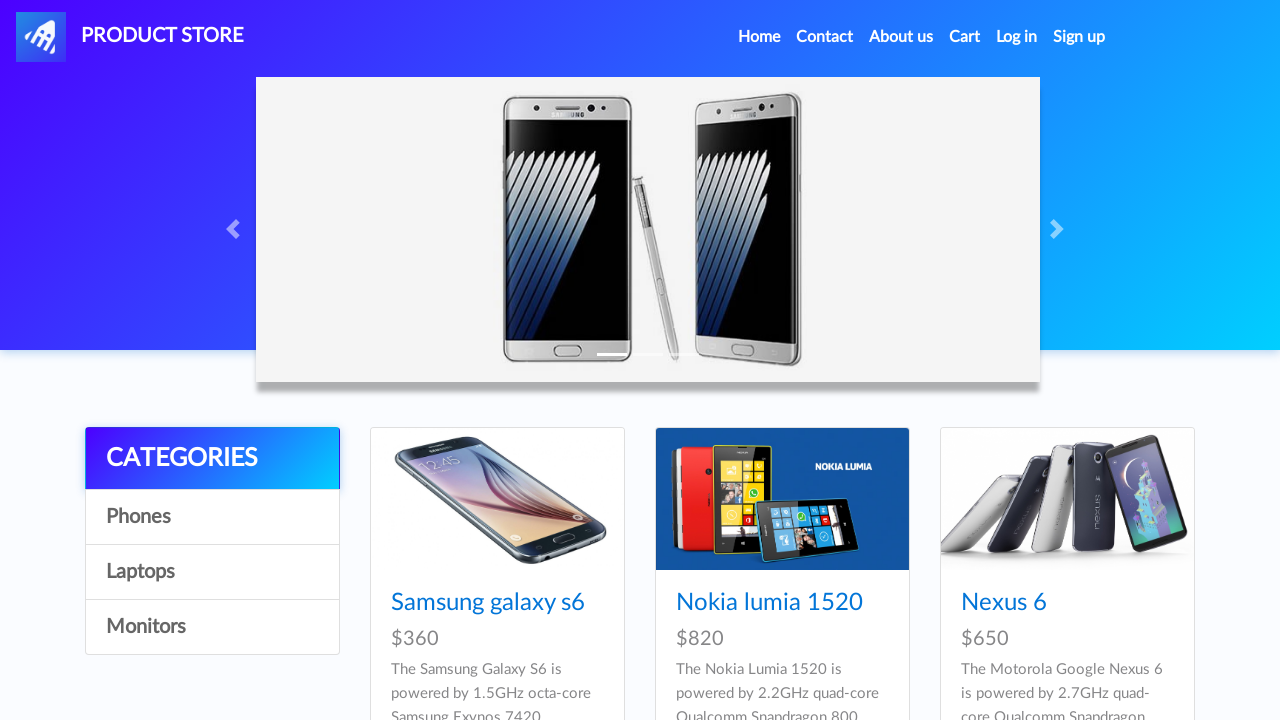

Clicked on product 6
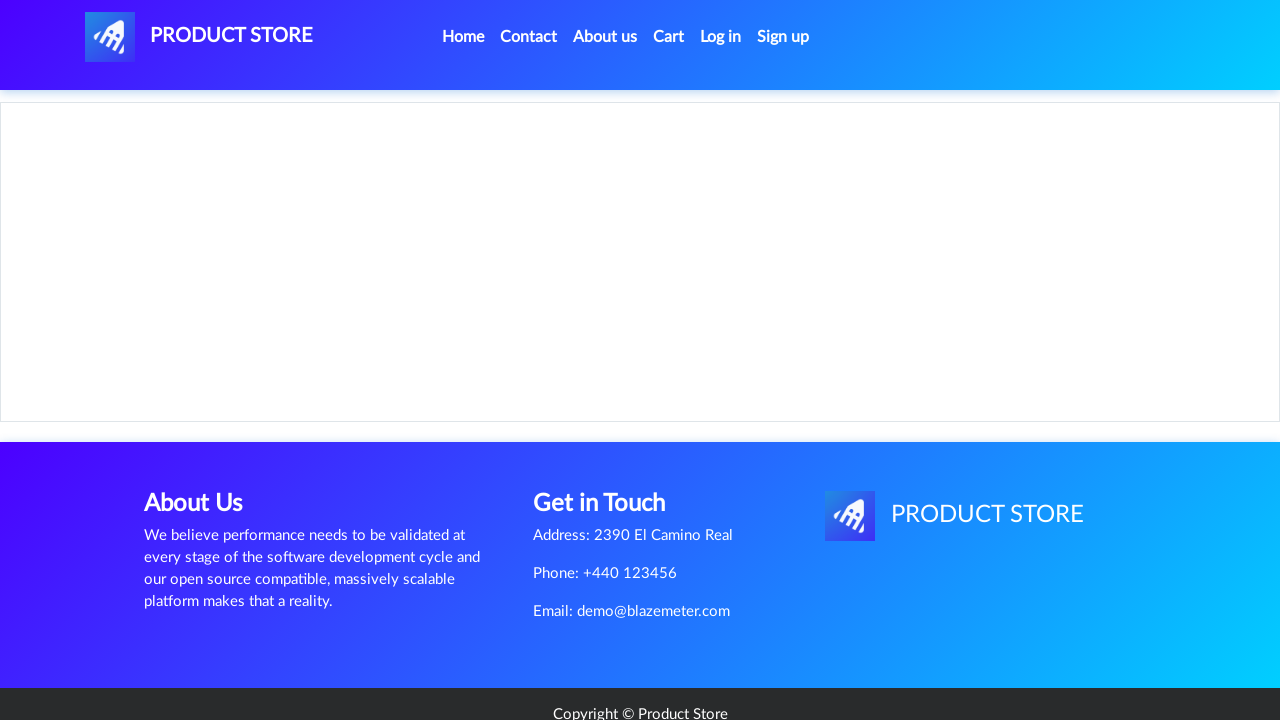

Product 6 details page loaded
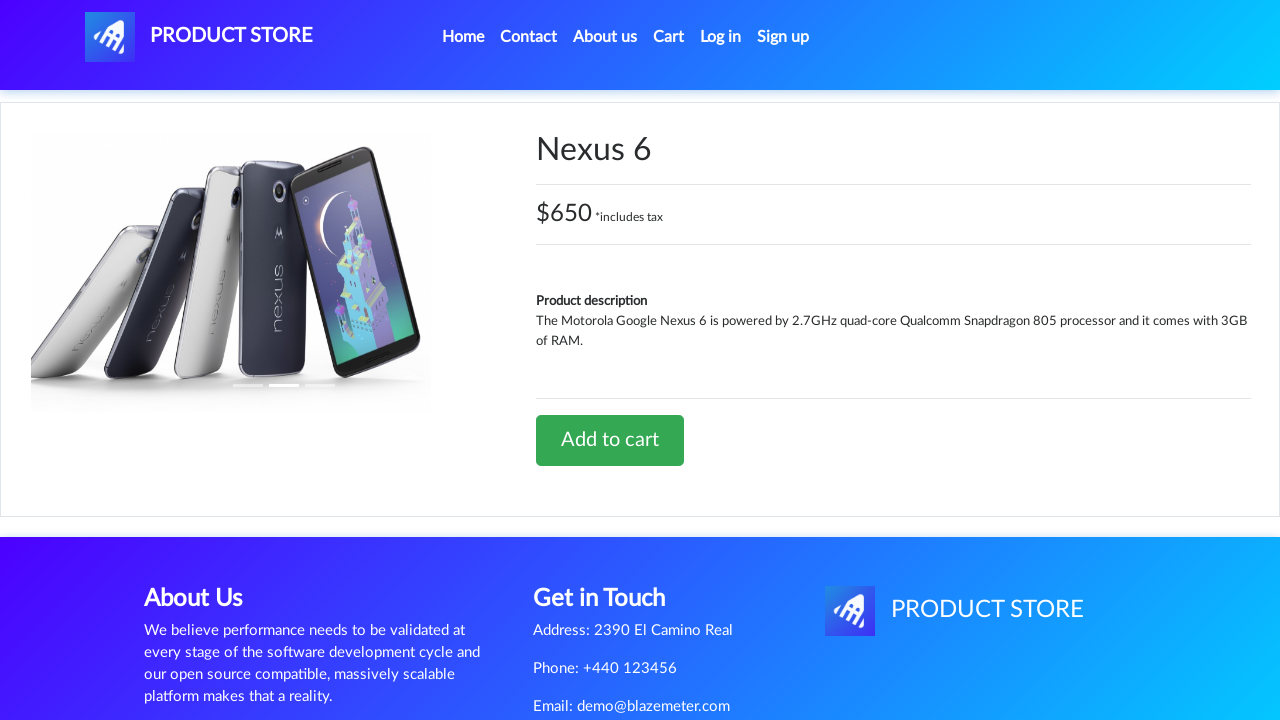

Navigated back to main page from product 6
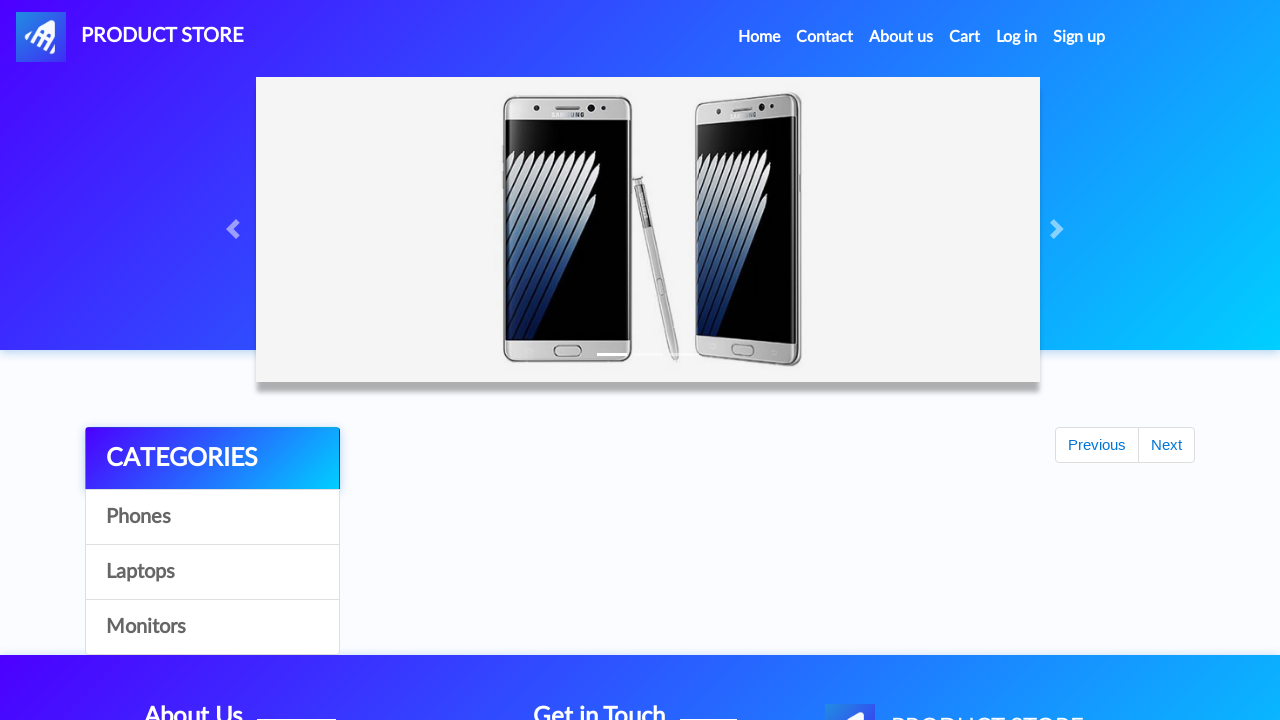

Products reloaded on main page
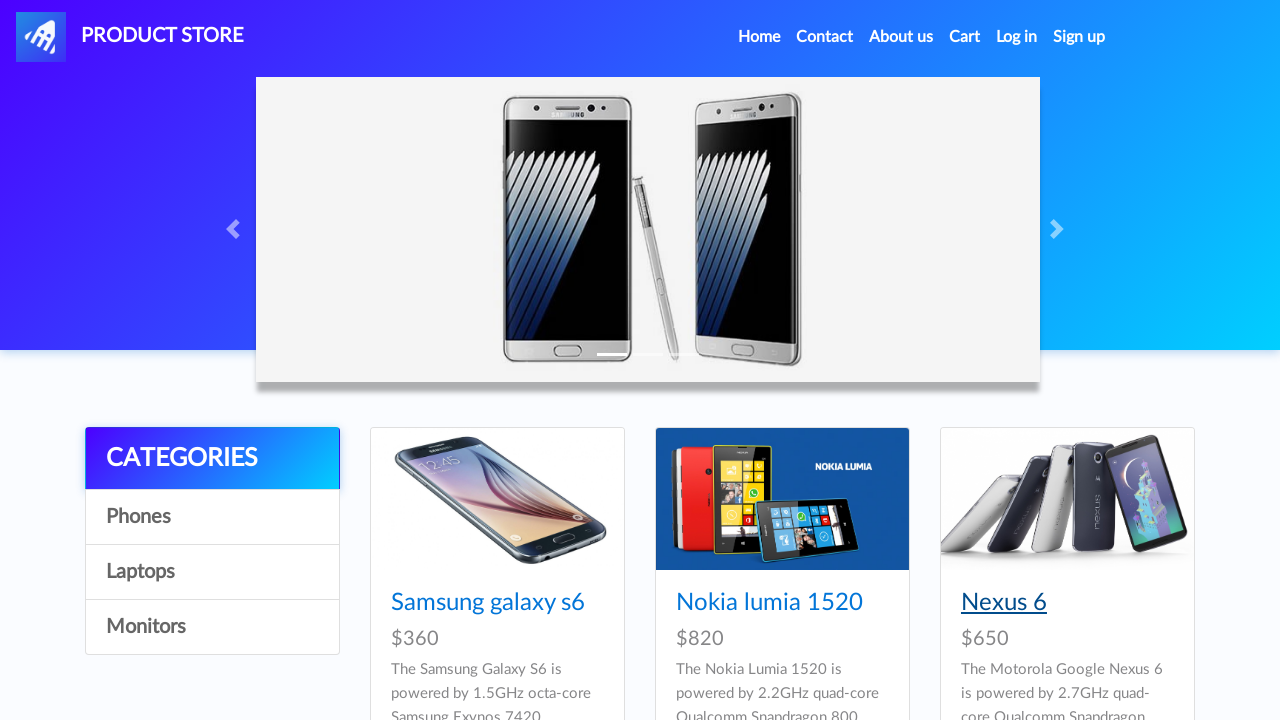

Re-queried product links (iteration 7)
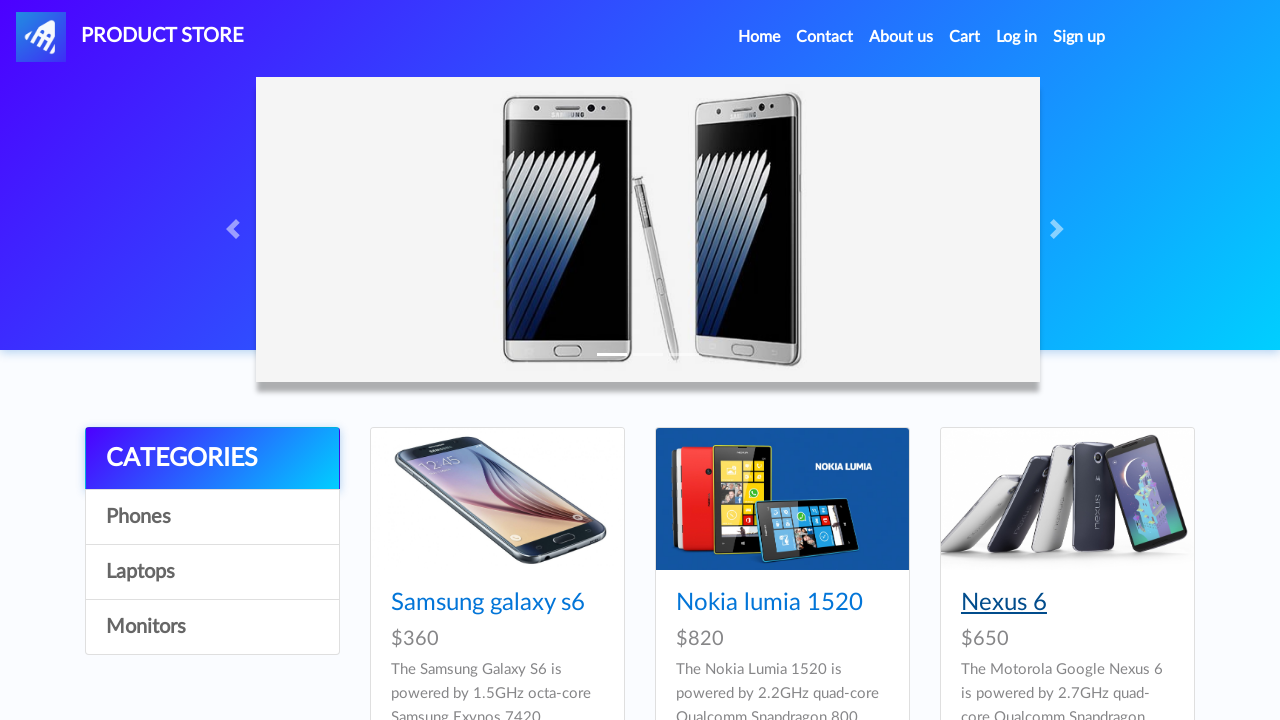

Clicked on product 7
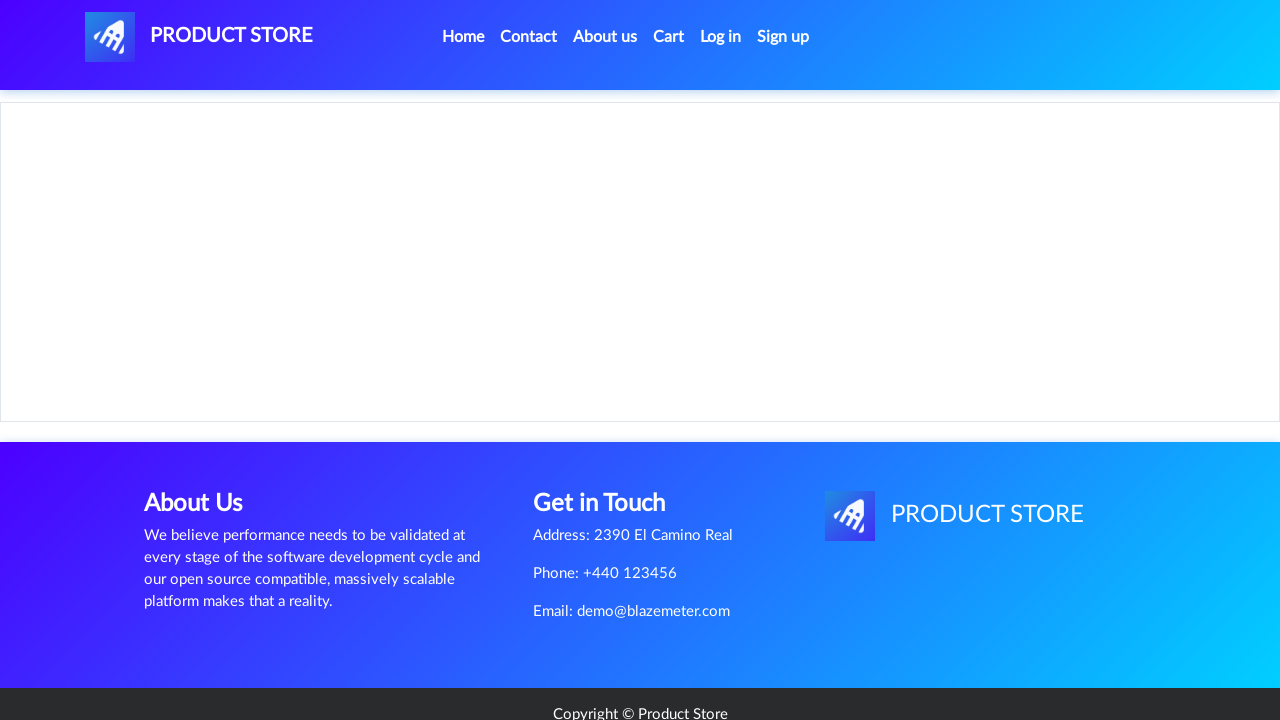

Product 7 details page loaded
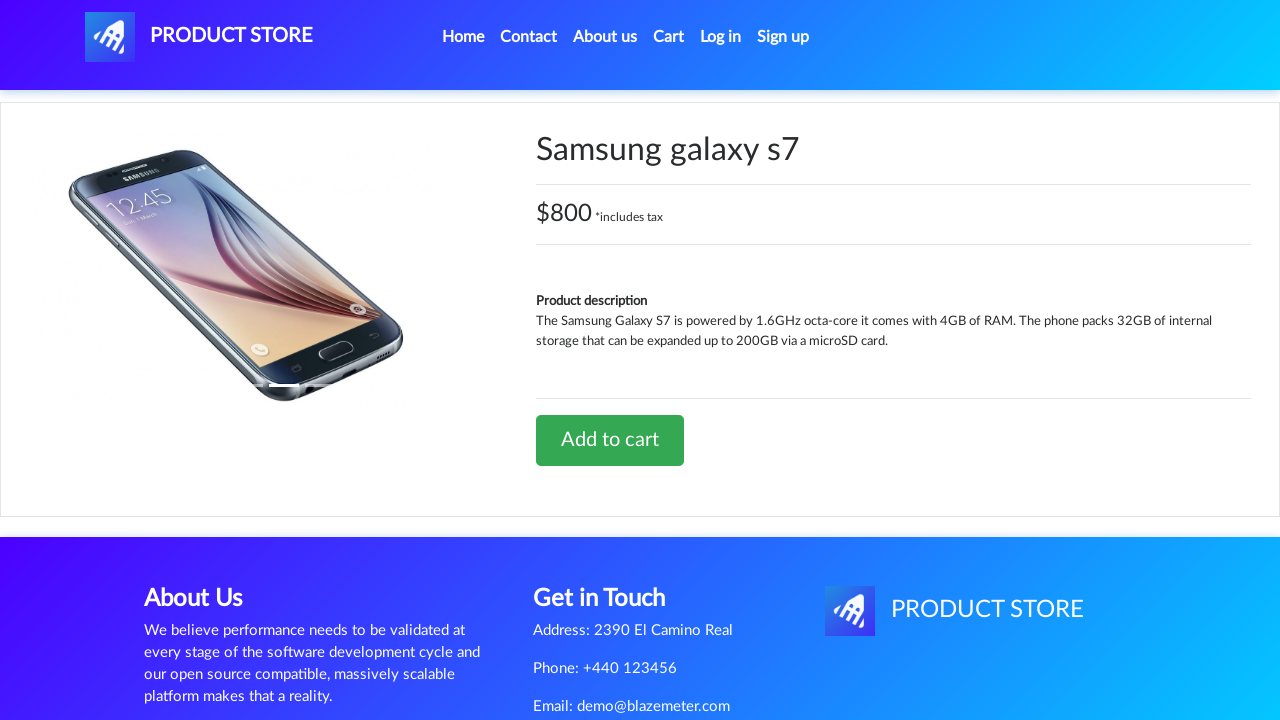

Navigated back to main page from product 7
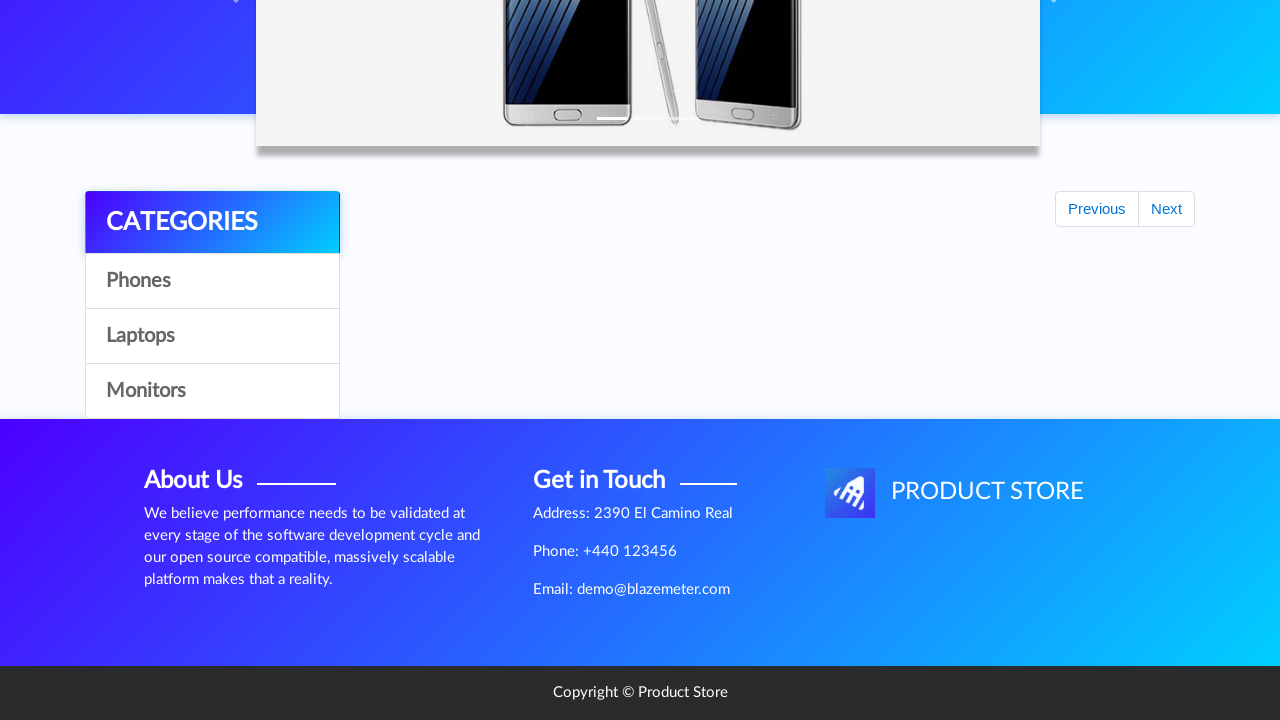

Products reloaded on main page
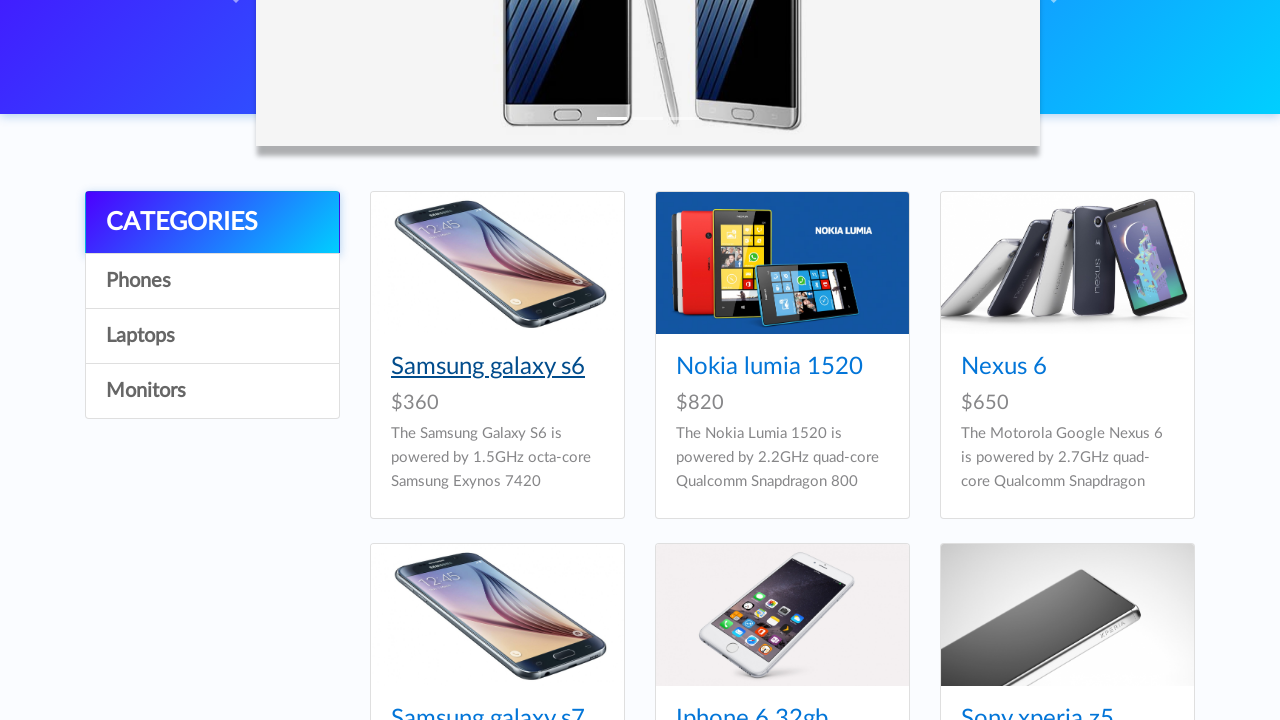

Re-queried product links (iteration 8)
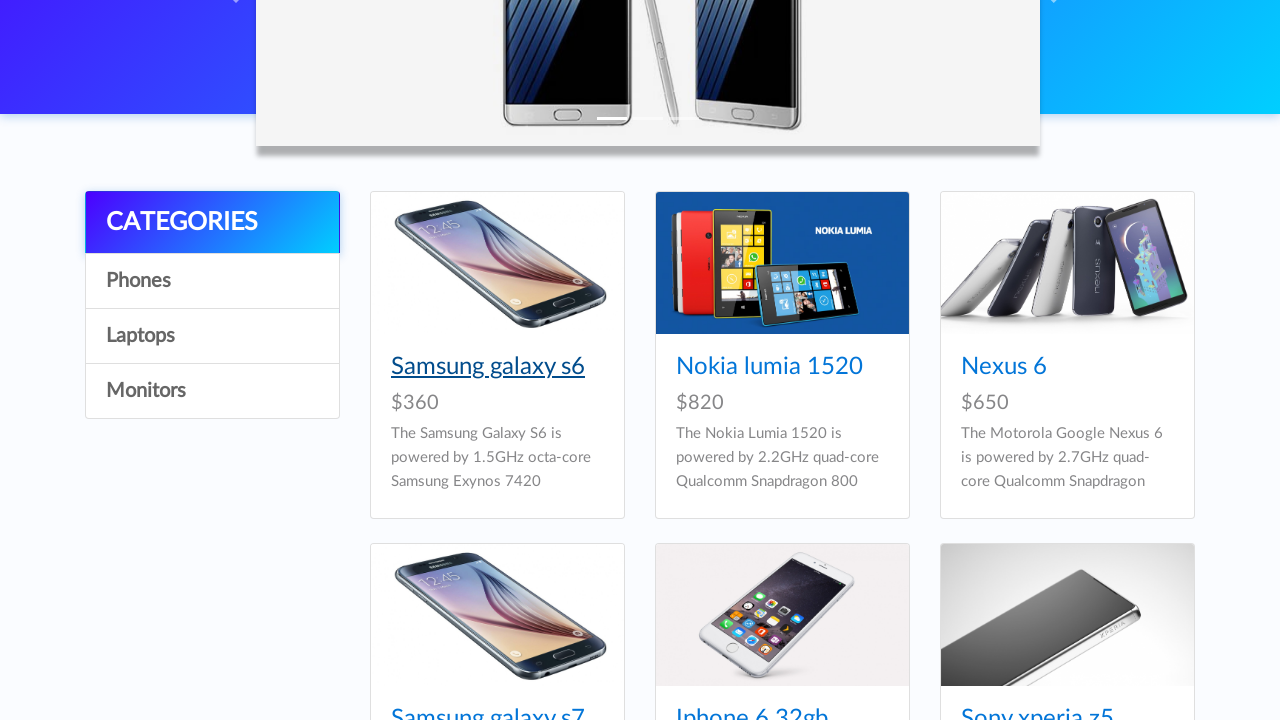

Clicked on product 8
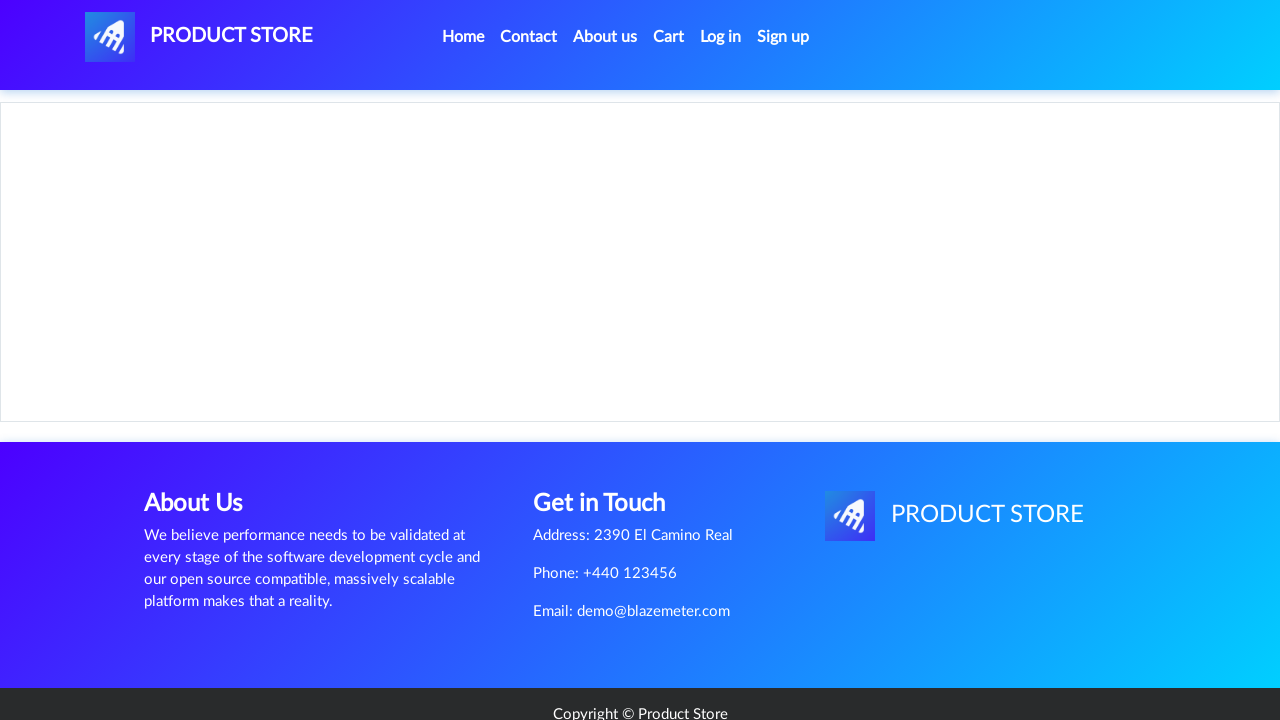

Product 8 details page loaded
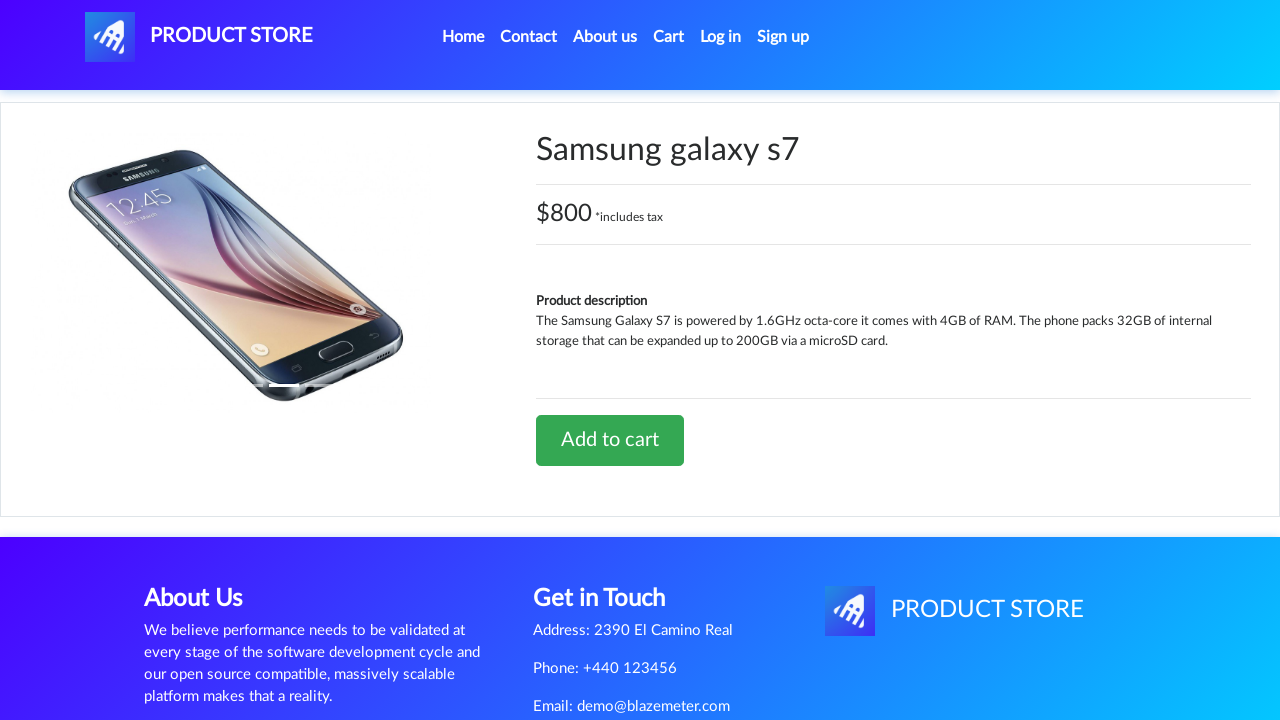

Navigated back to main page from product 8
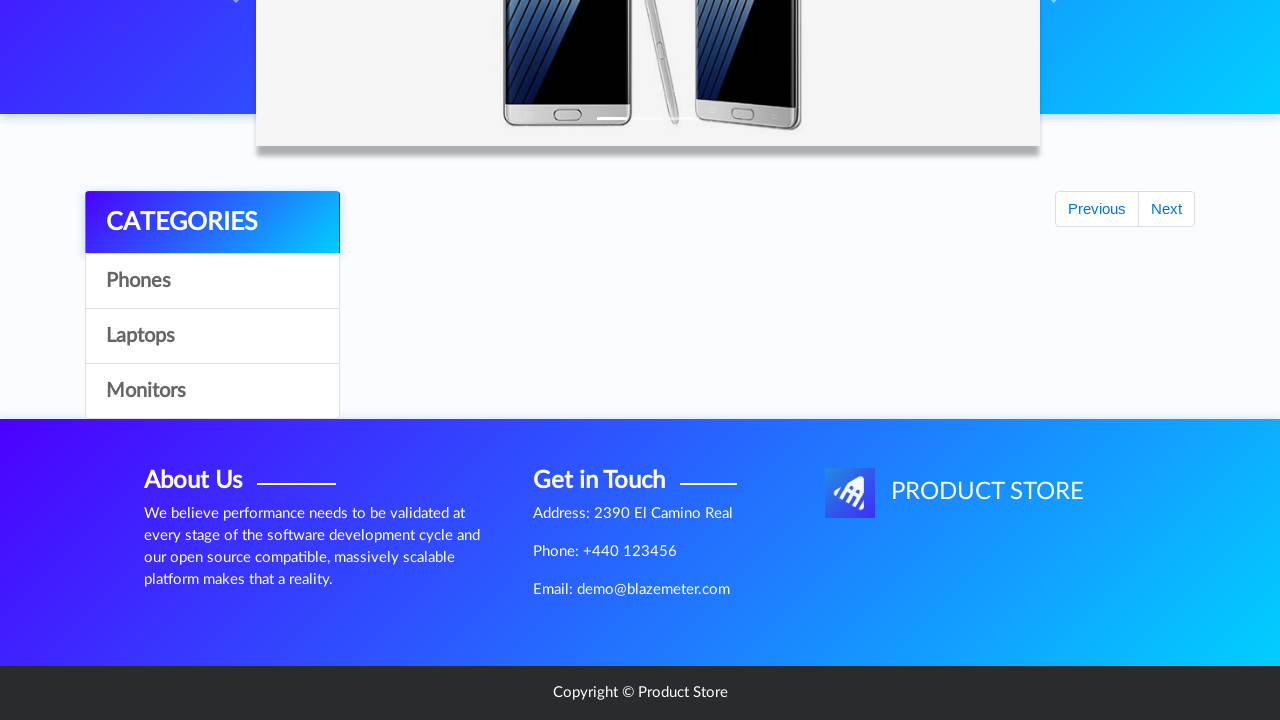

Products reloaded on main page
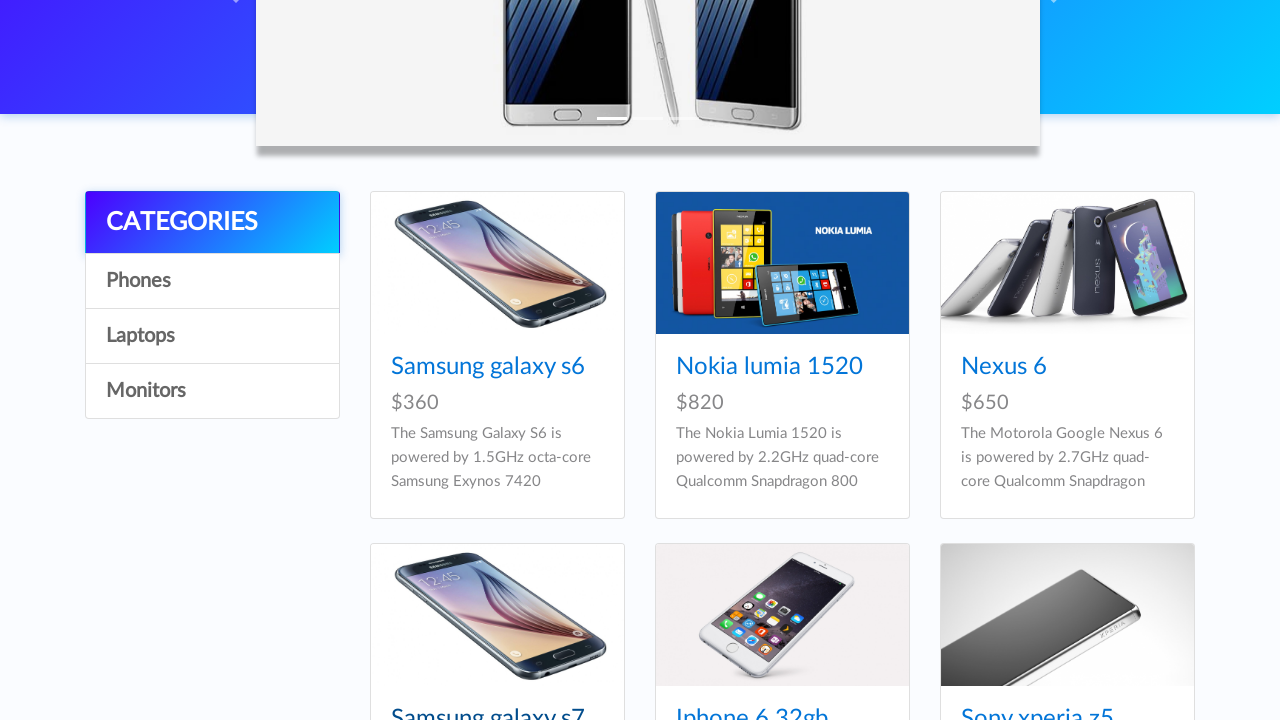

Re-queried product links (iteration 9)
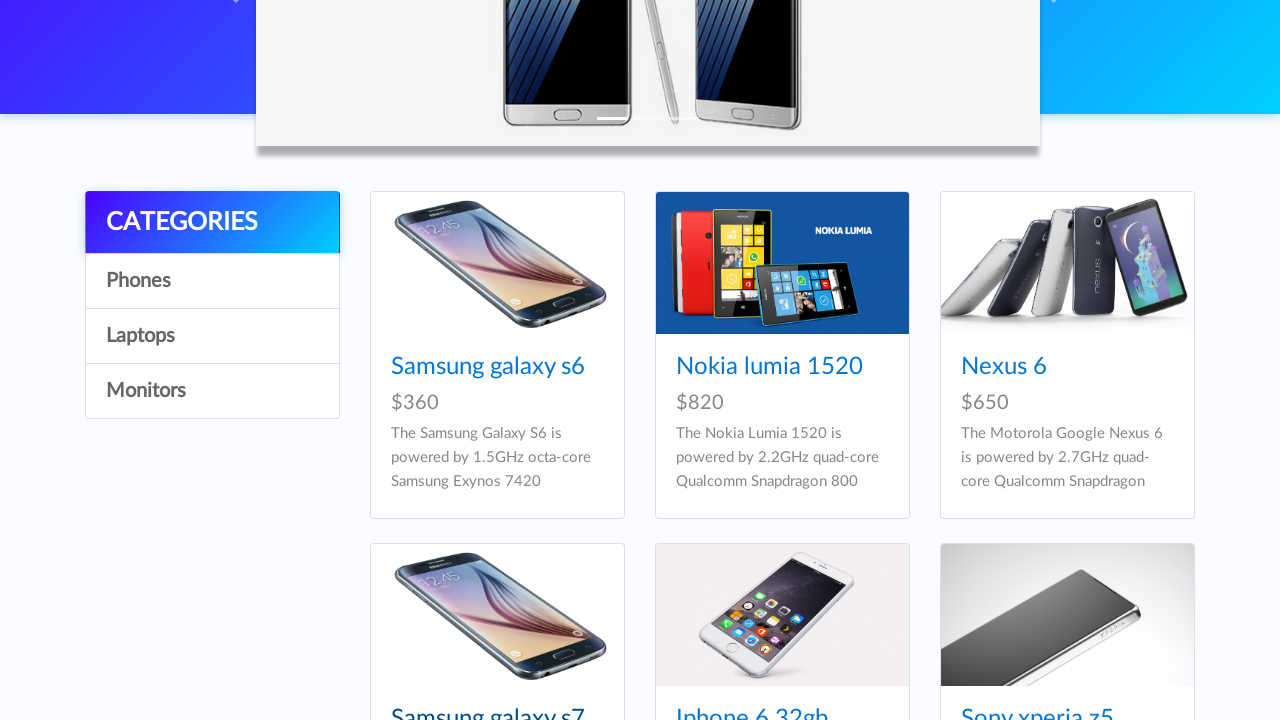

Clicked on product 9
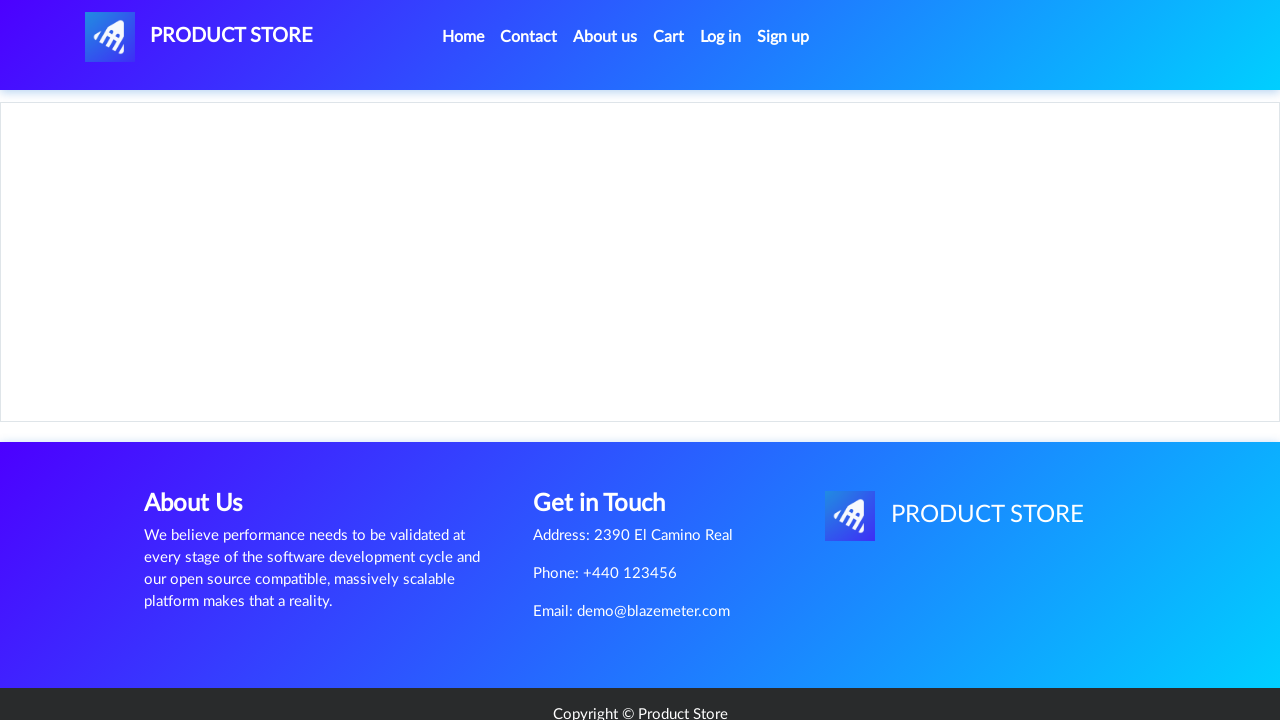

Product 9 details page loaded
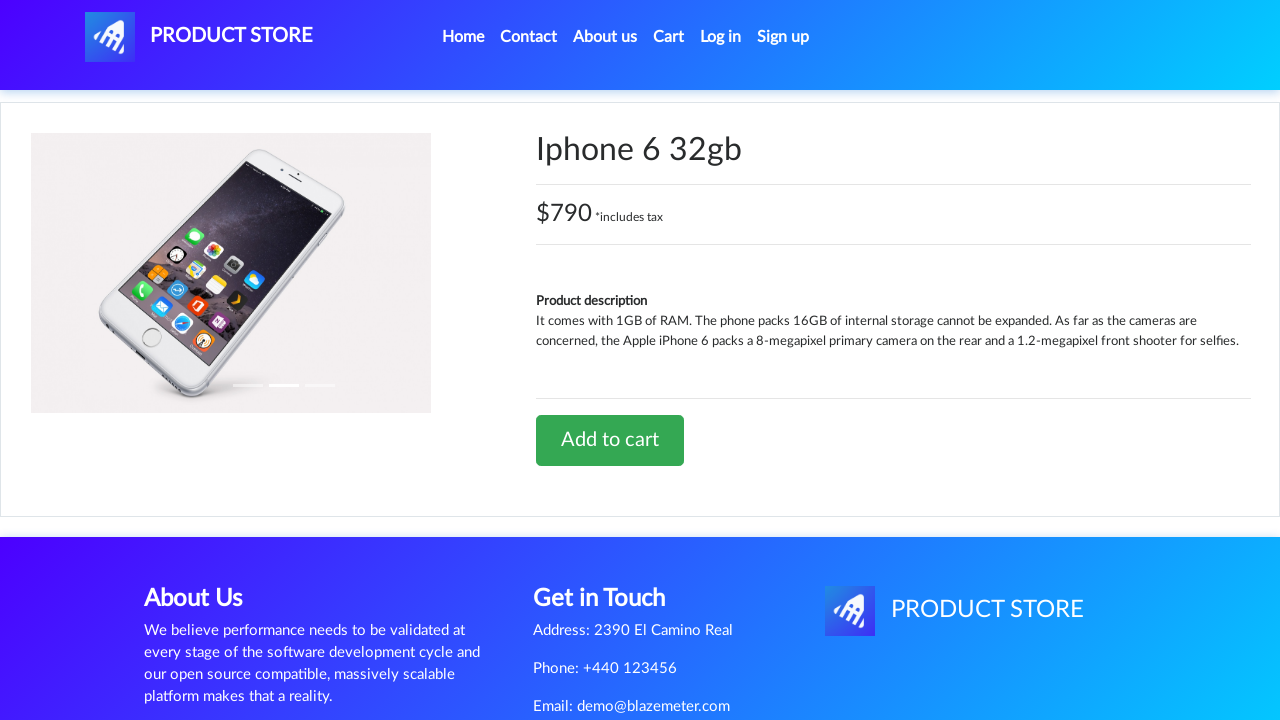

Navigated back to main page from product 9
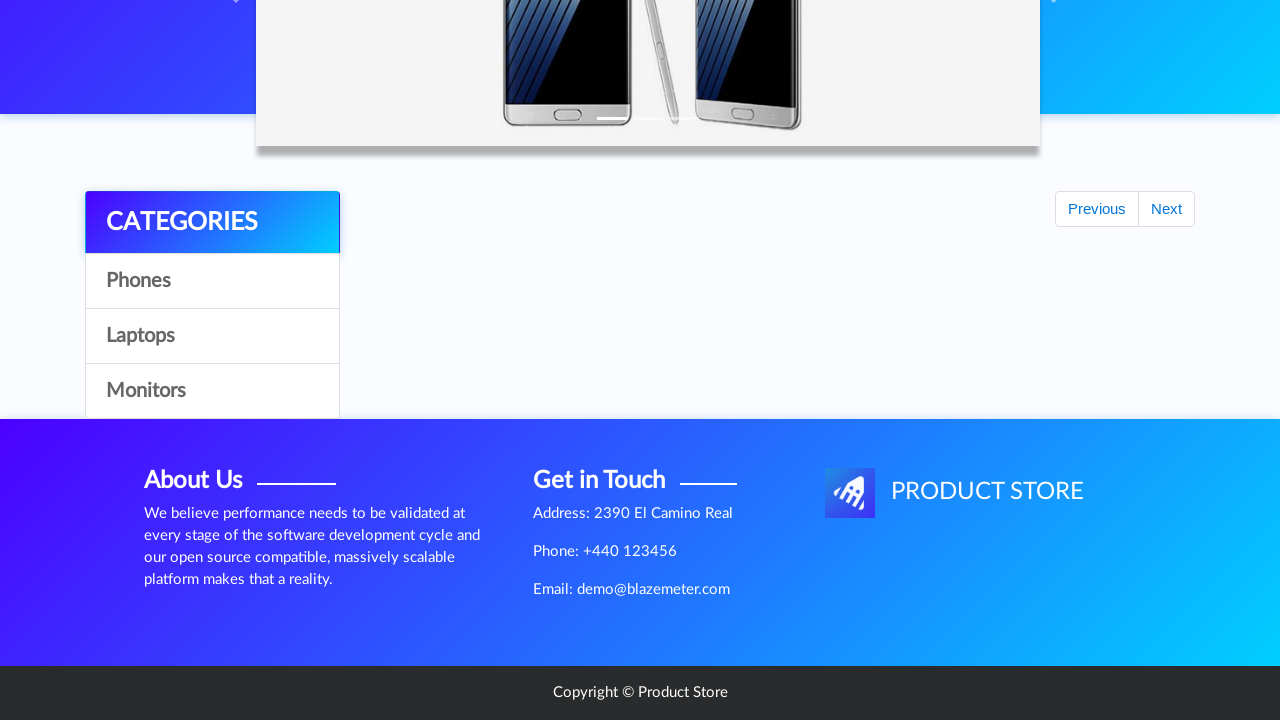

Products reloaded on main page
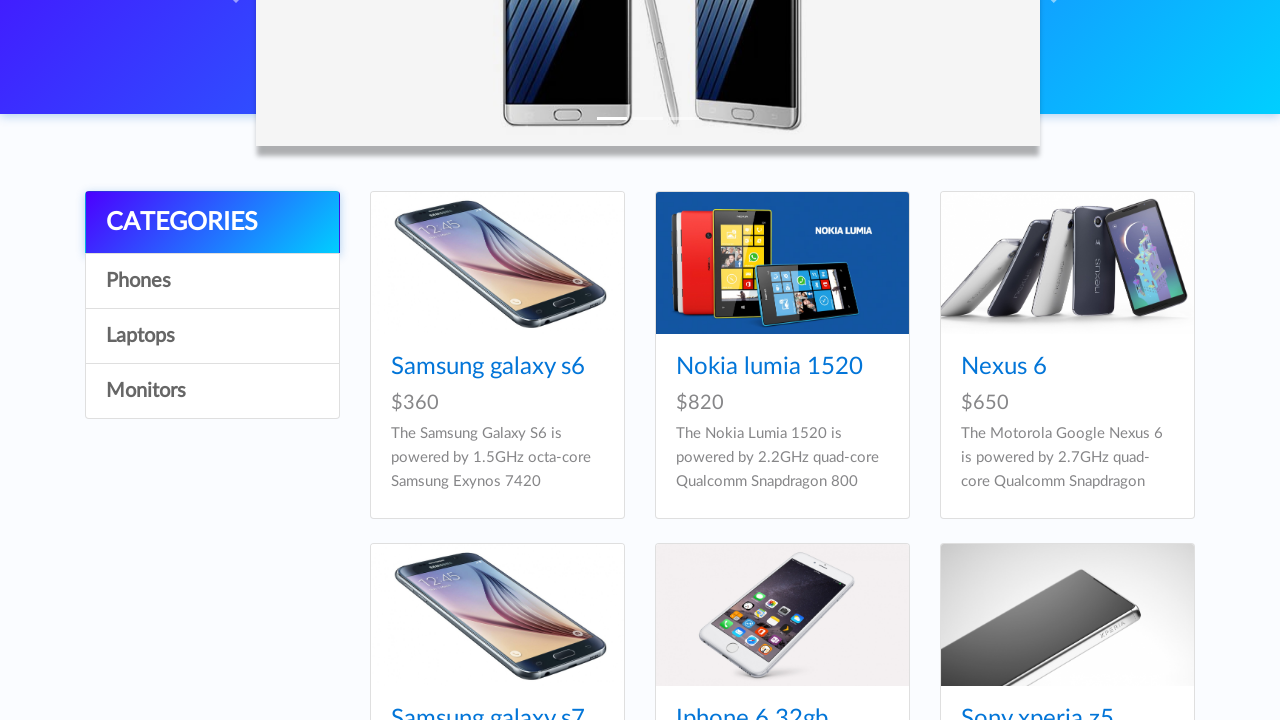

Re-queried product links (iteration 10)
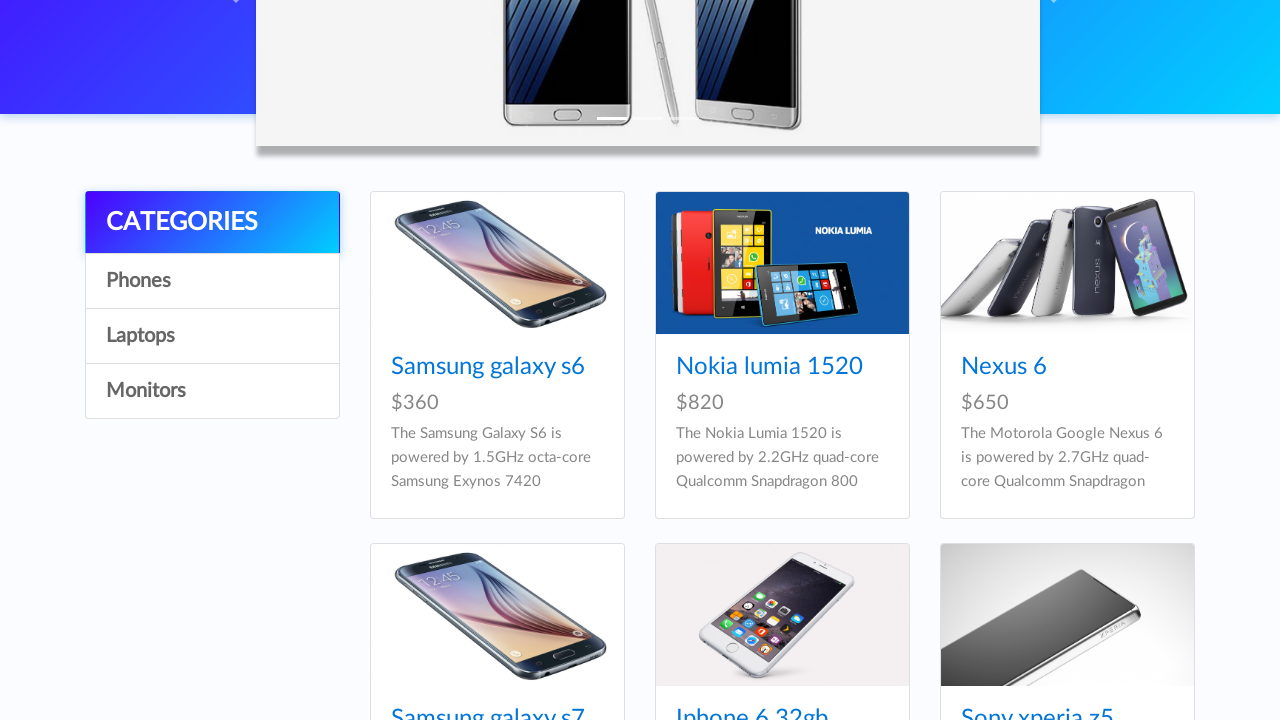

Clicked on product 10
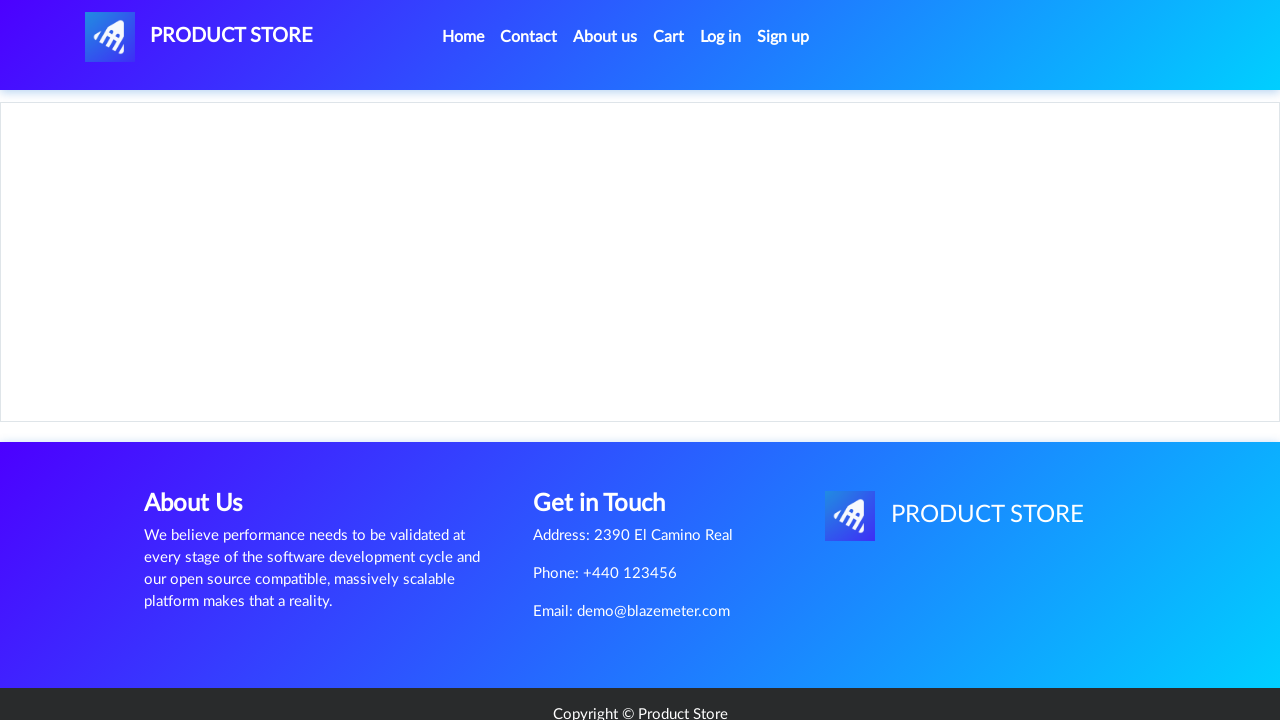

Product 10 details page loaded
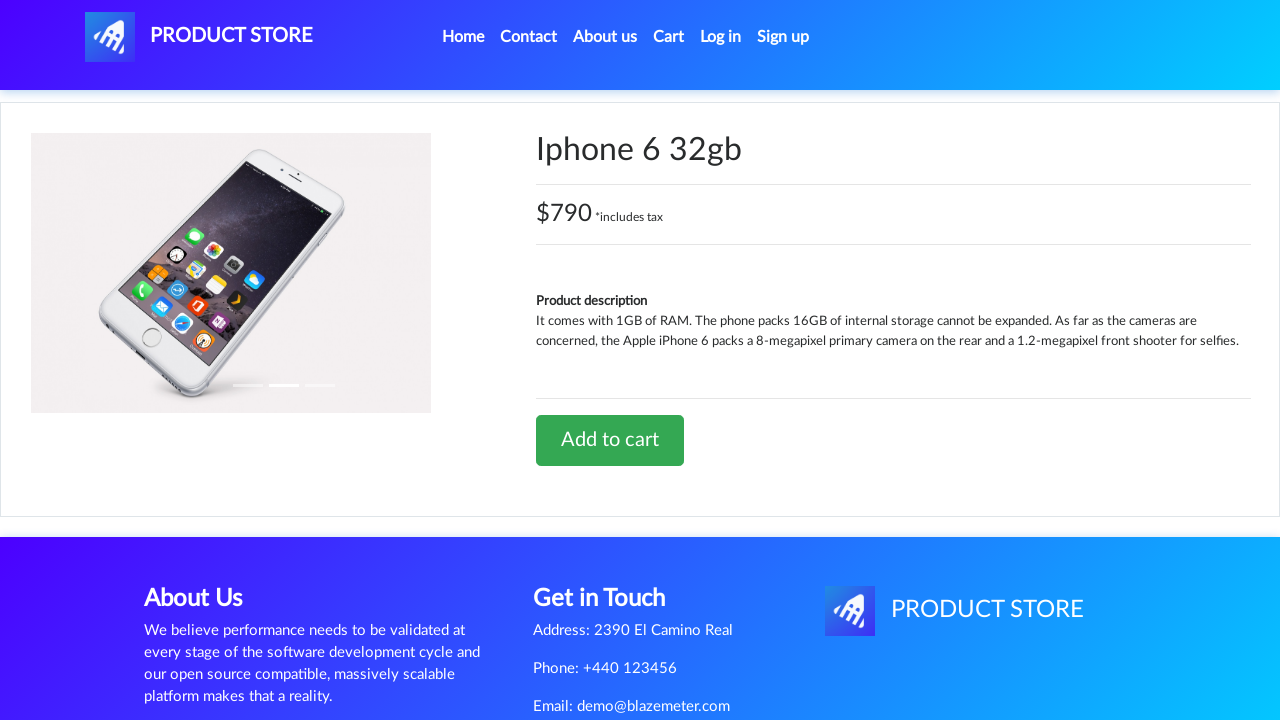

Navigated back to main page from product 10
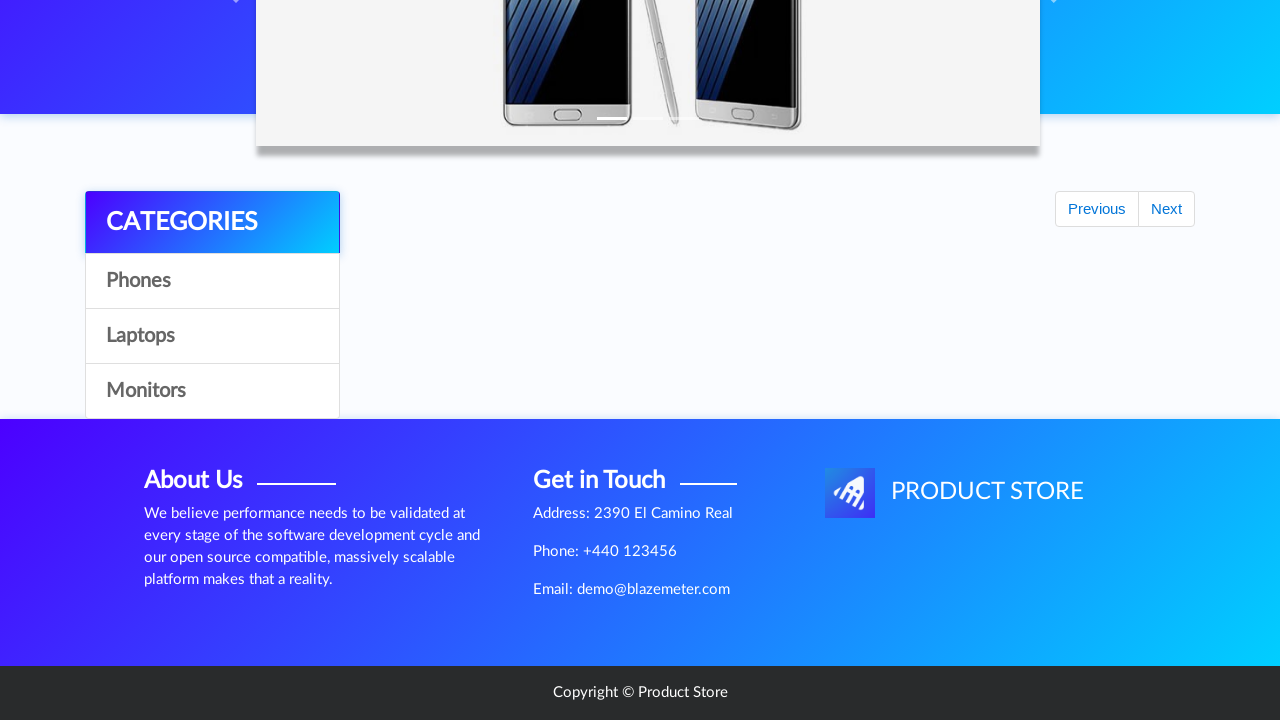

Products reloaded on main page
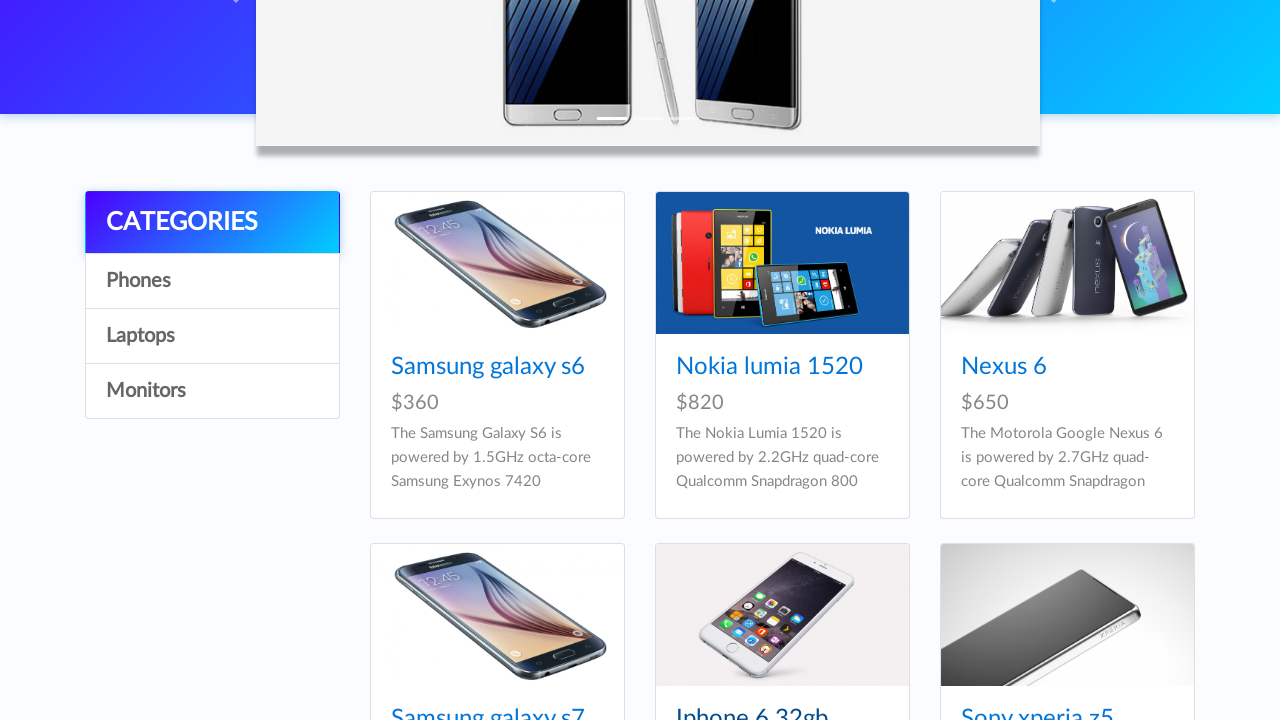

Re-queried product links (iteration 11)
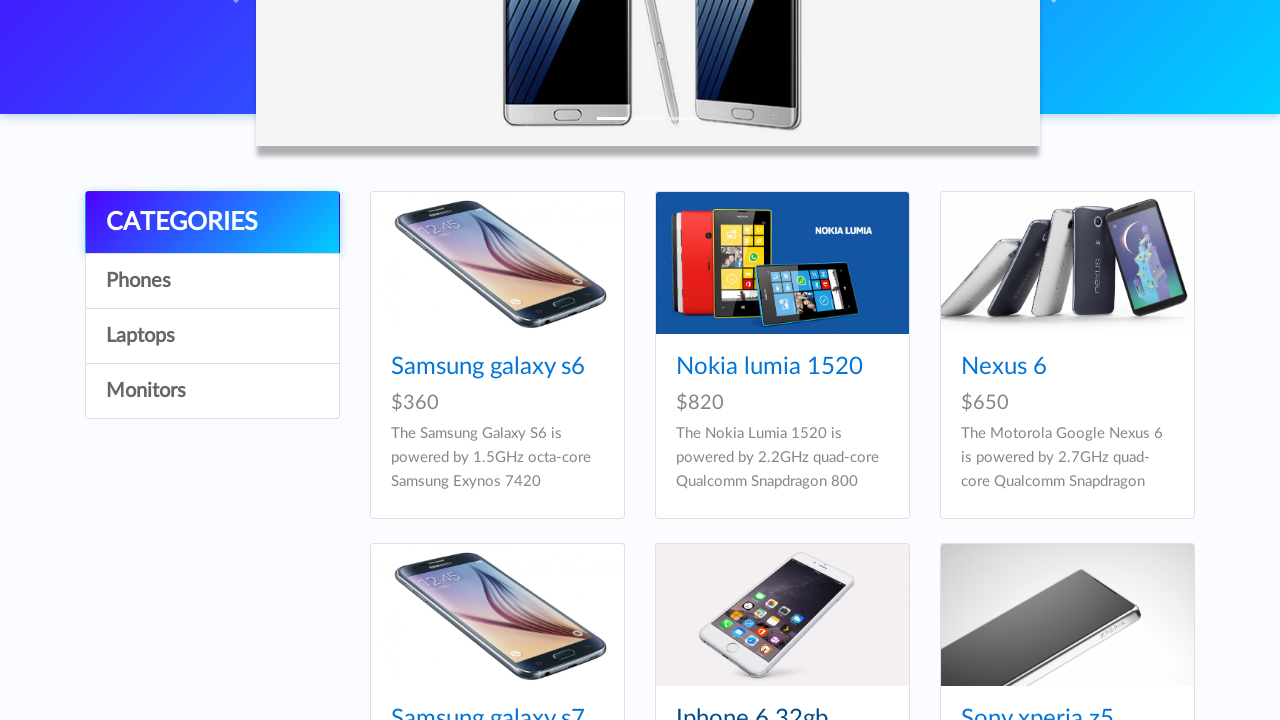

Clicked on product 11
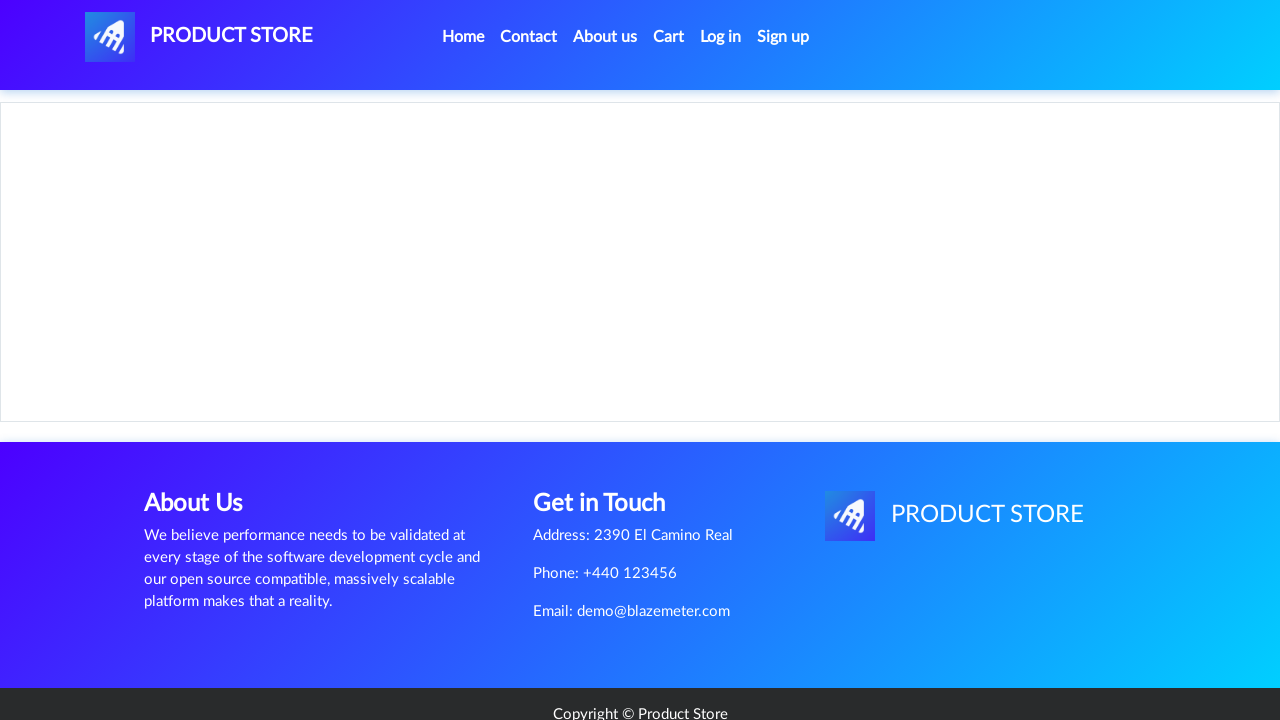

Product 11 details page loaded
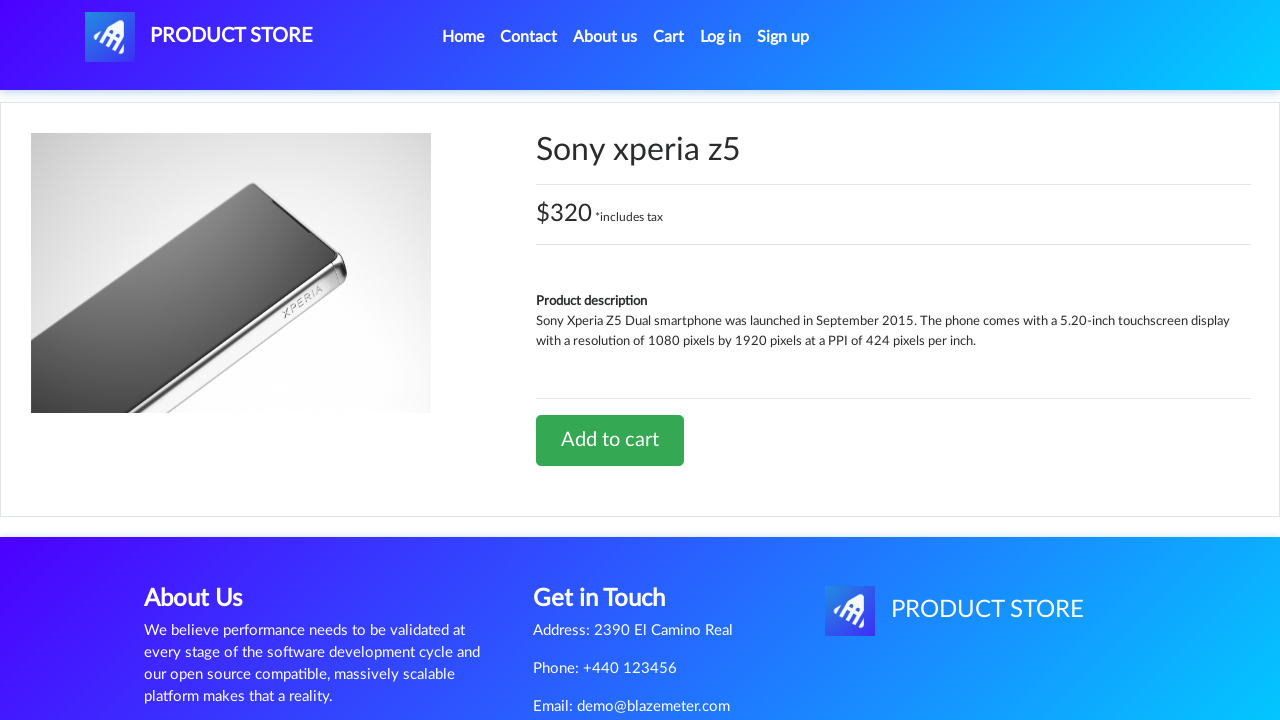

Navigated back to main page from product 11
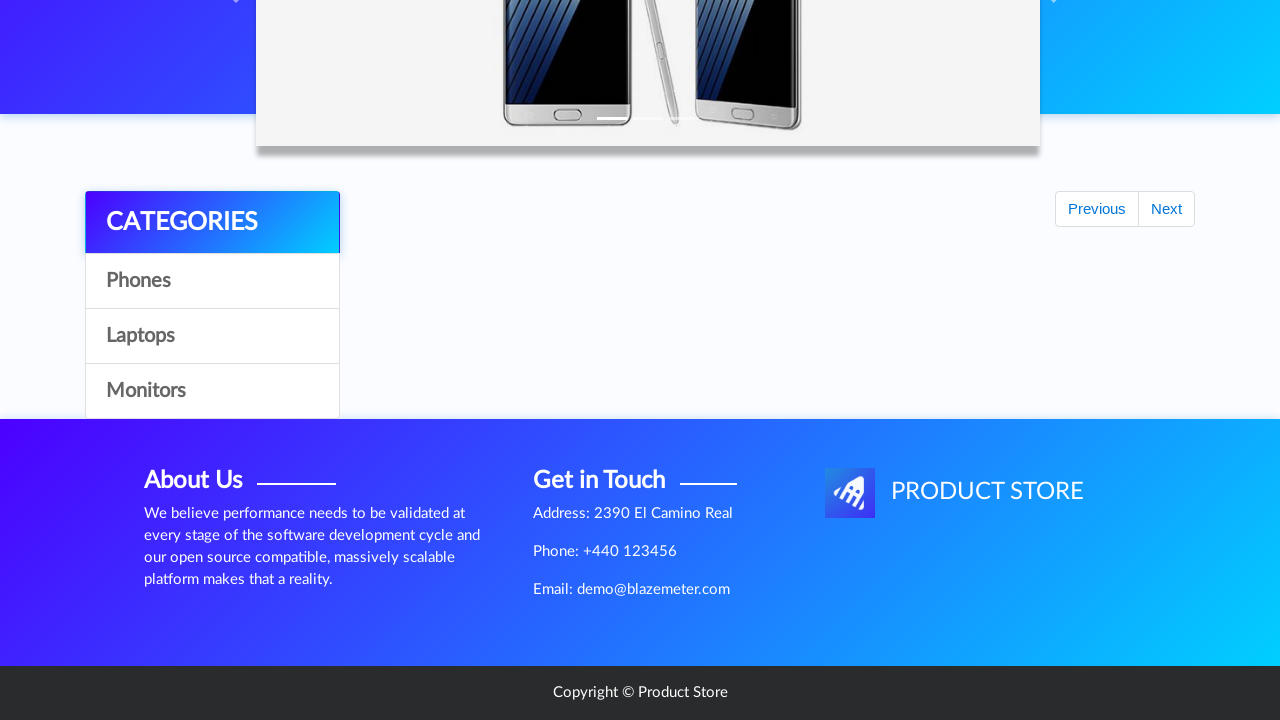

Products reloaded on main page
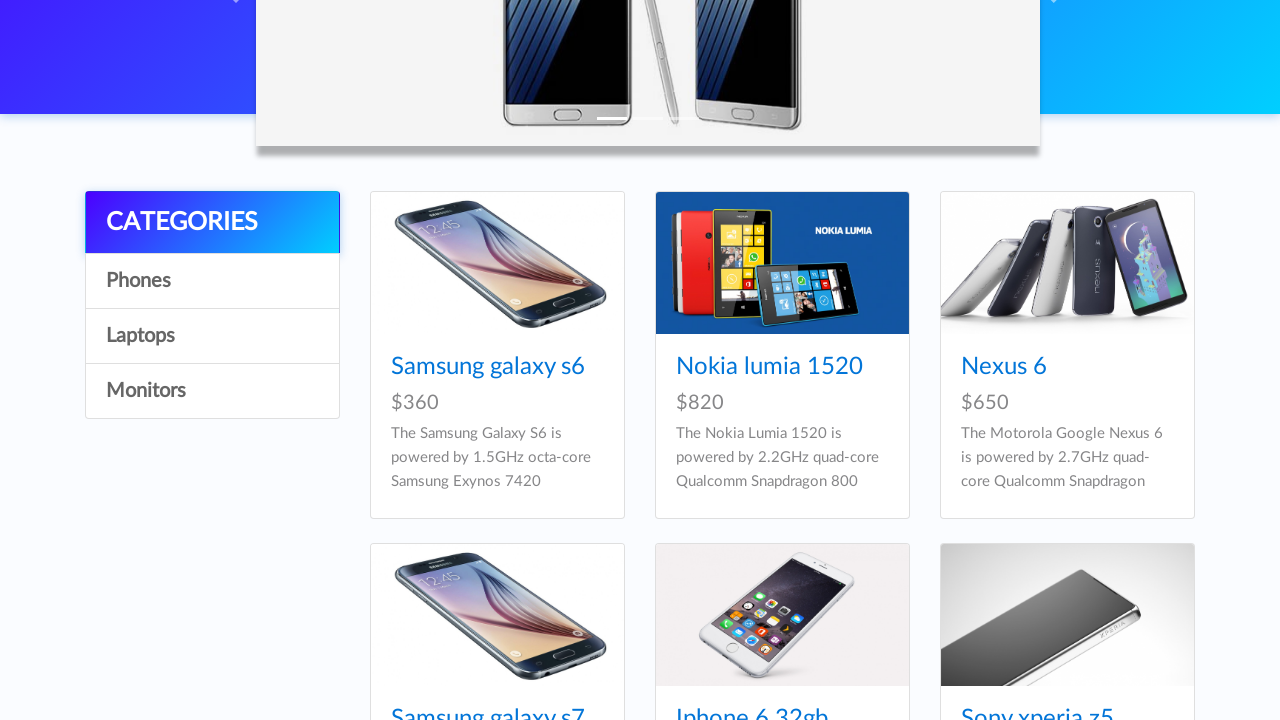

Re-queried product links (iteration 12)
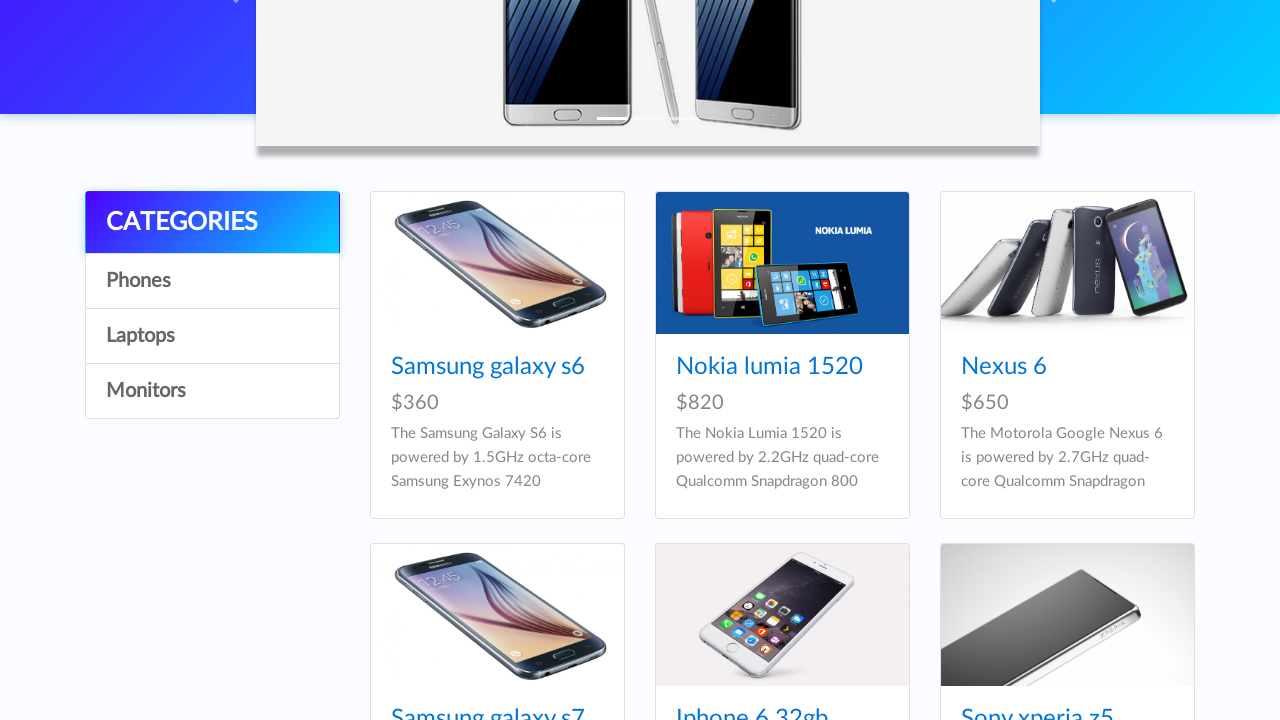

Clicked on product 12
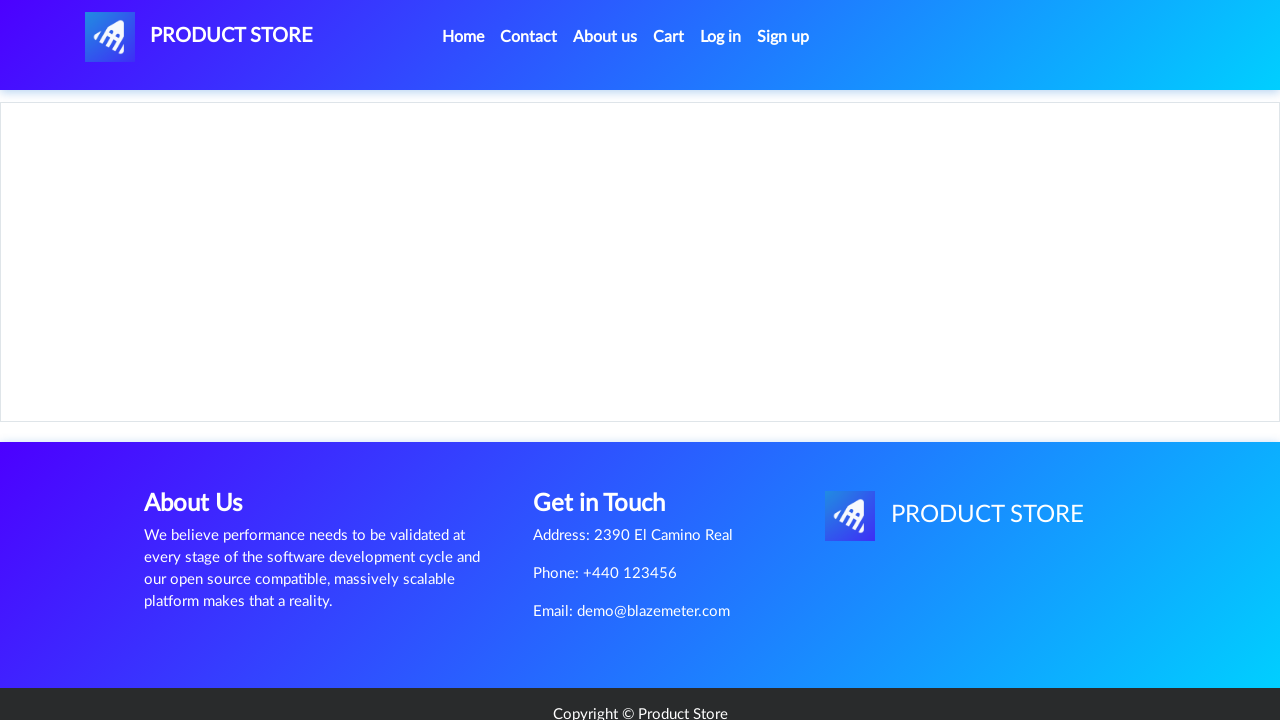

Product 12 details page loaded
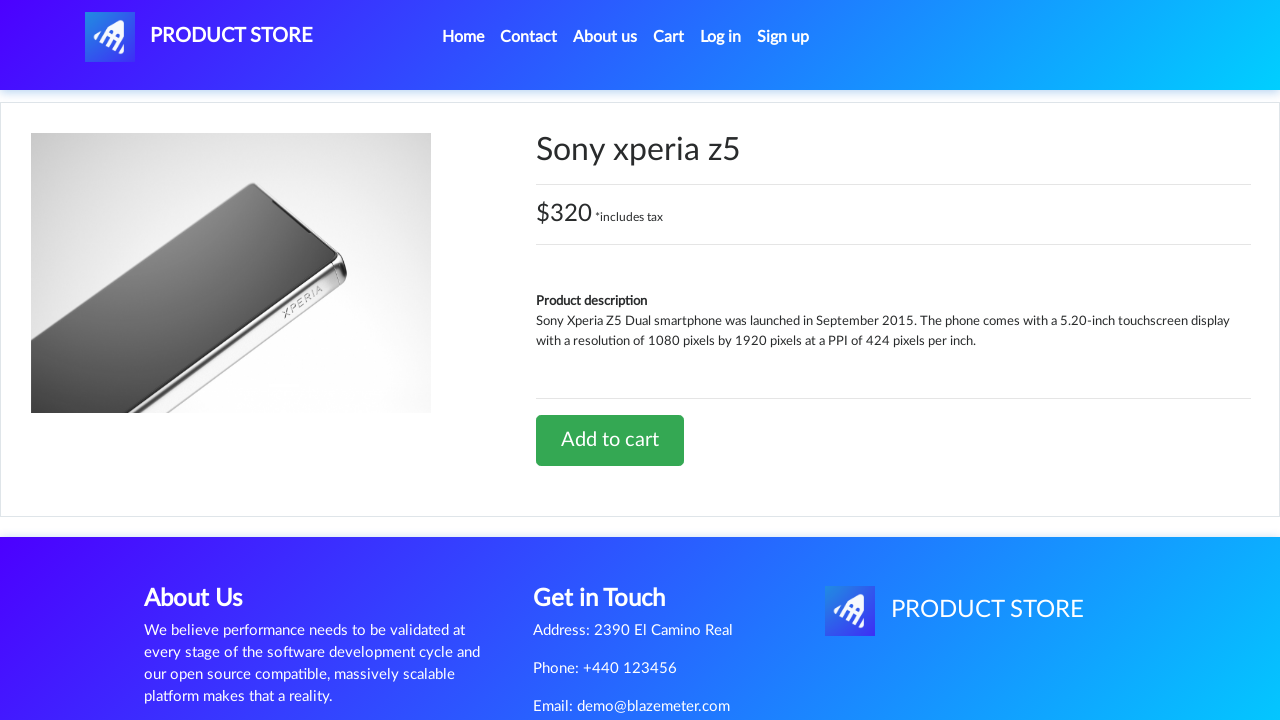

Navigated back to main page from product 12
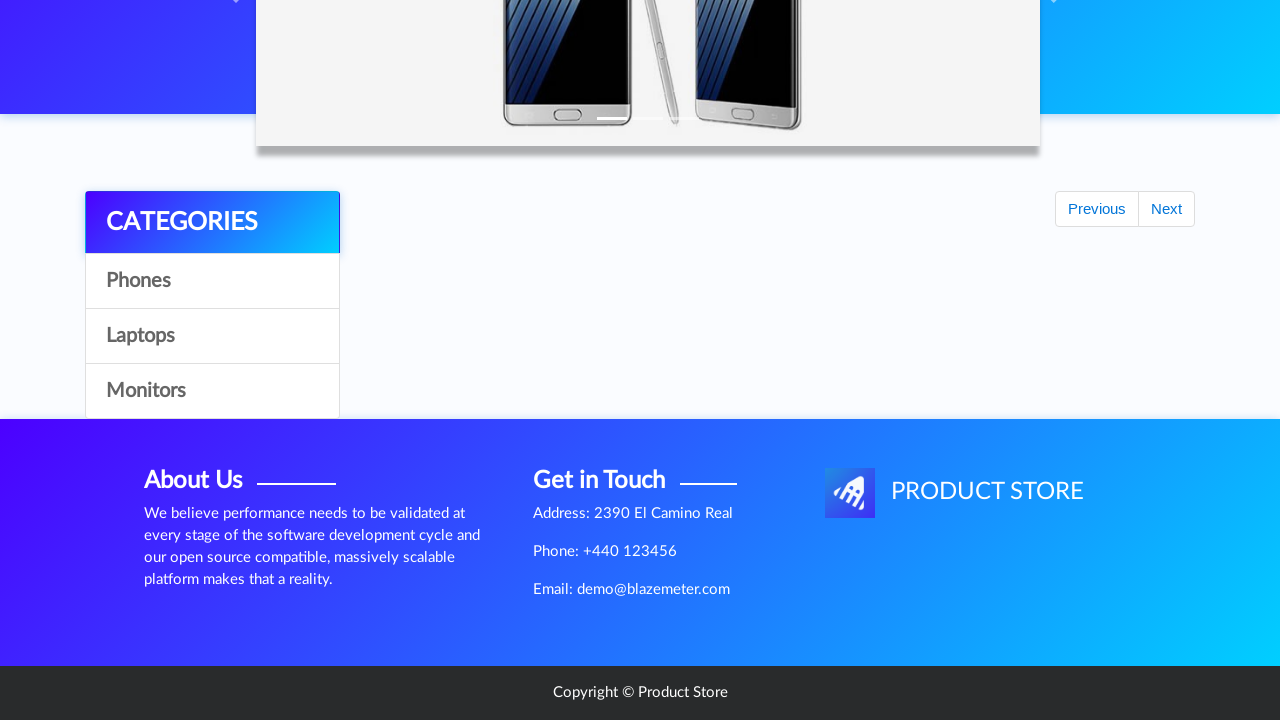

Products reloaded on main page
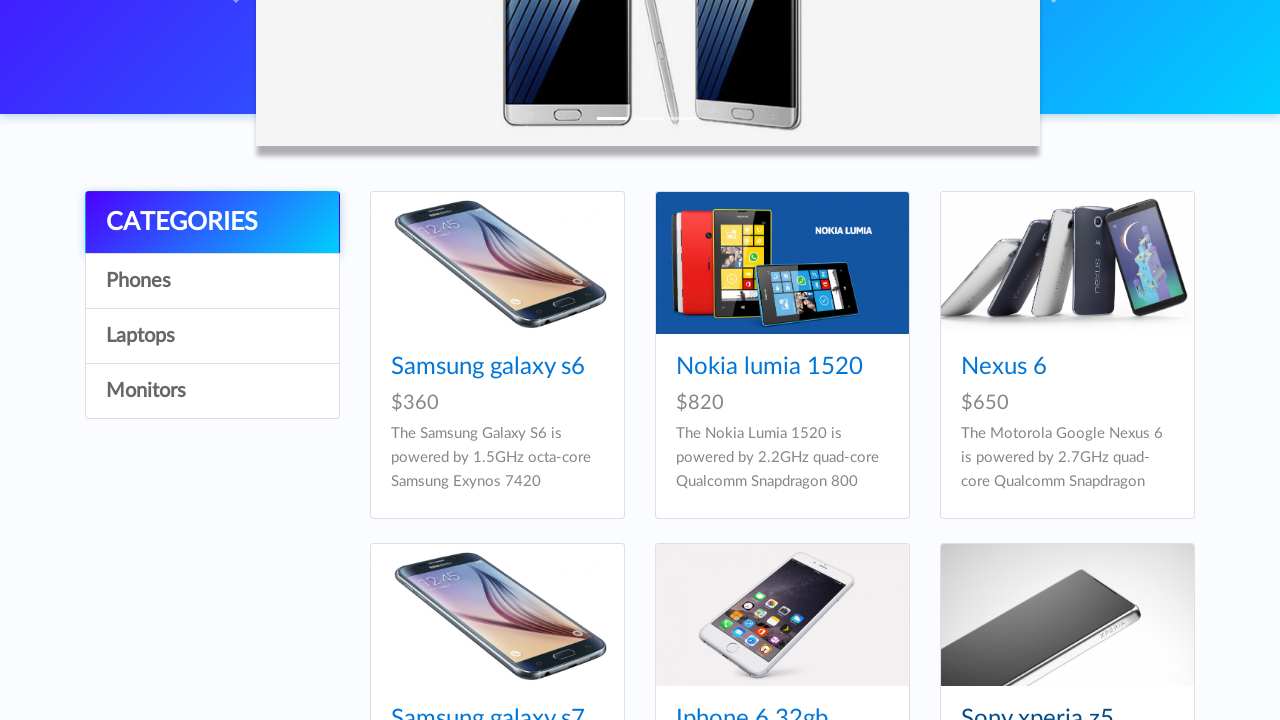

Re-queried product links (iteration 13)
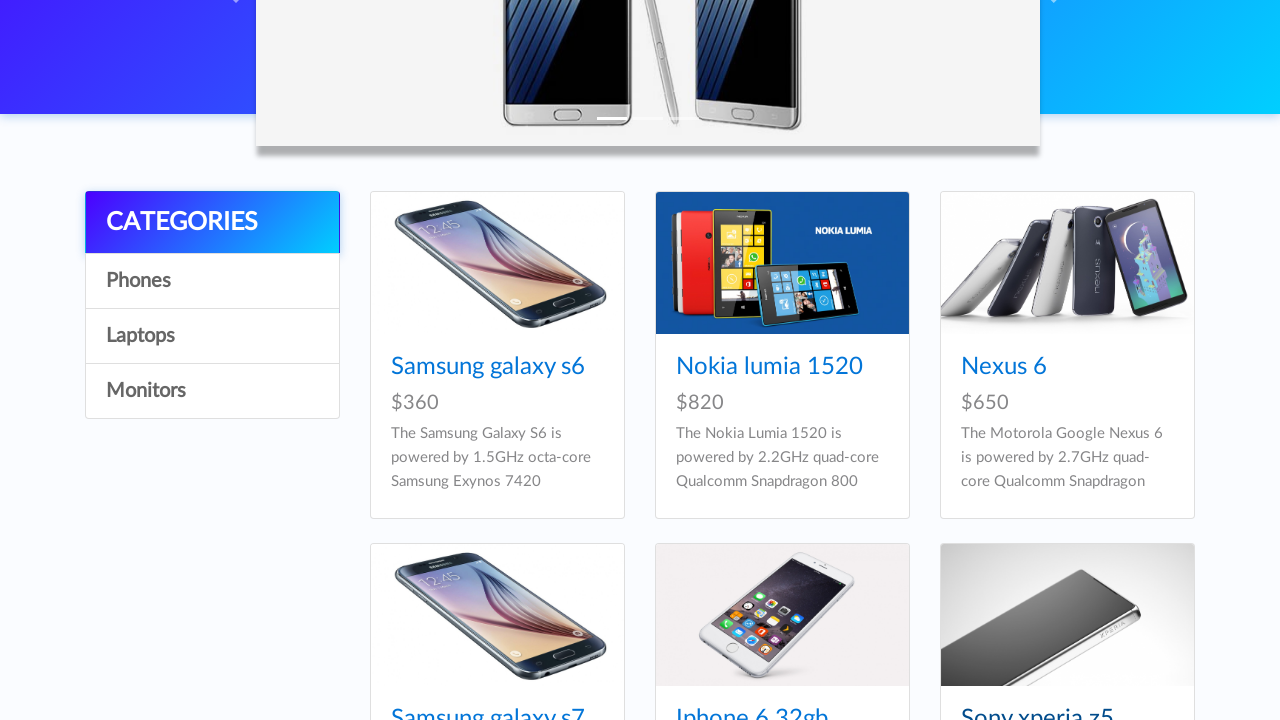

Clicked on product 13
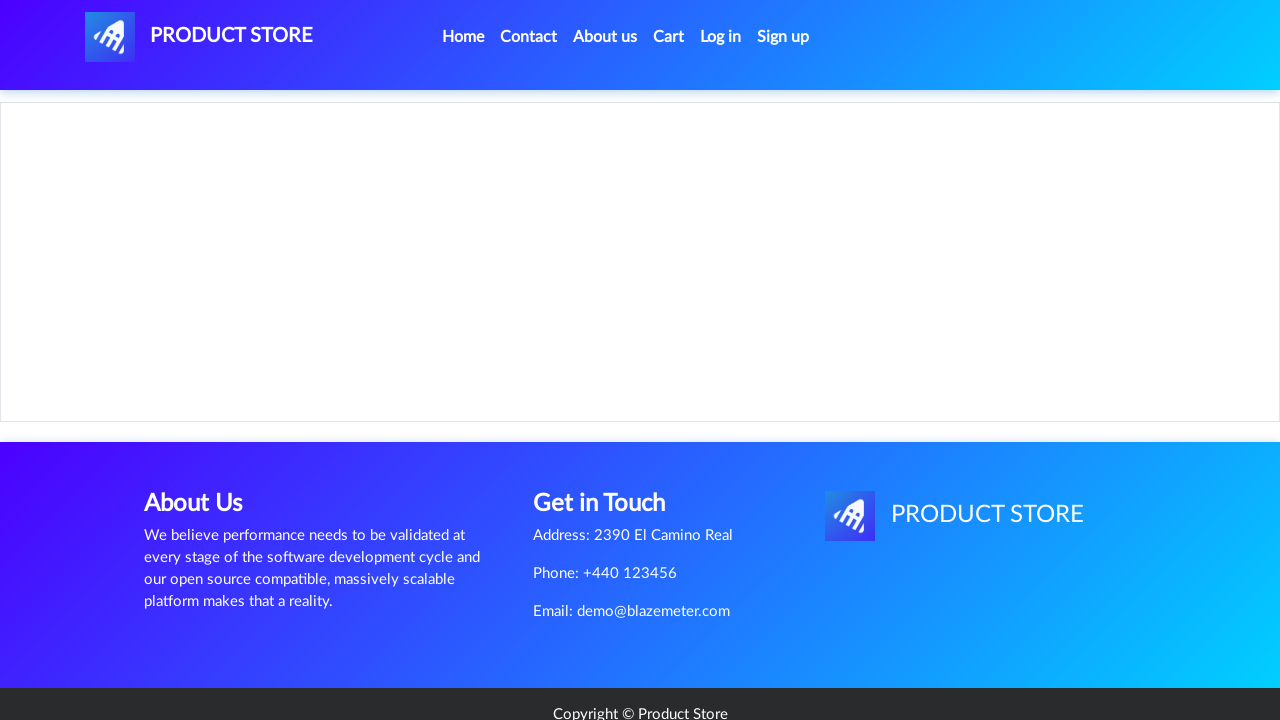

Product 13 details page loaded
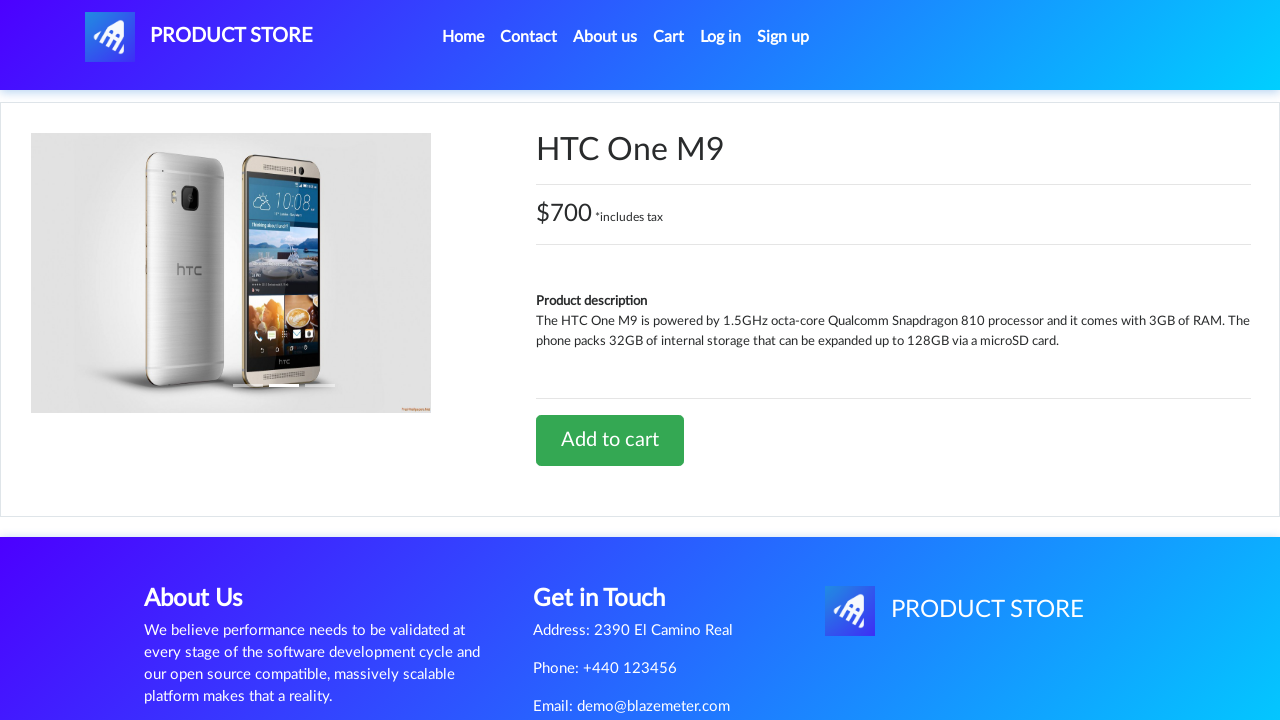

Navigated back to main page from product 13
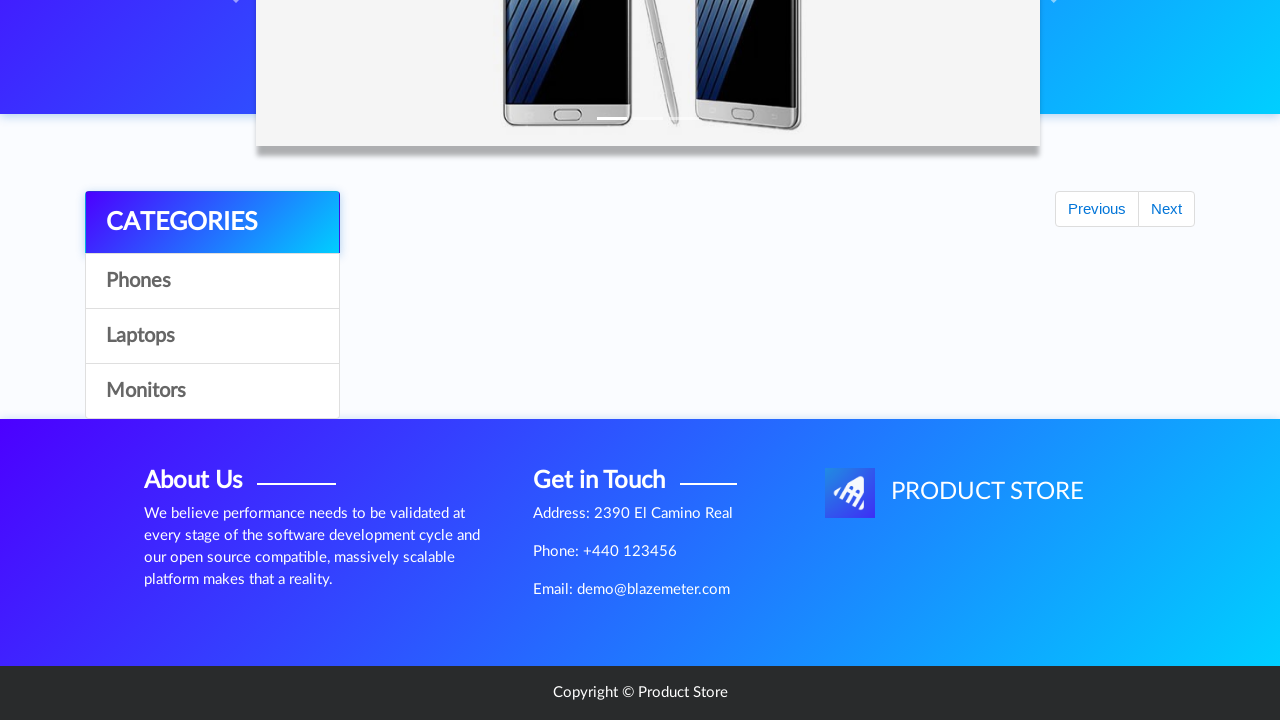

Products reloaded on main page
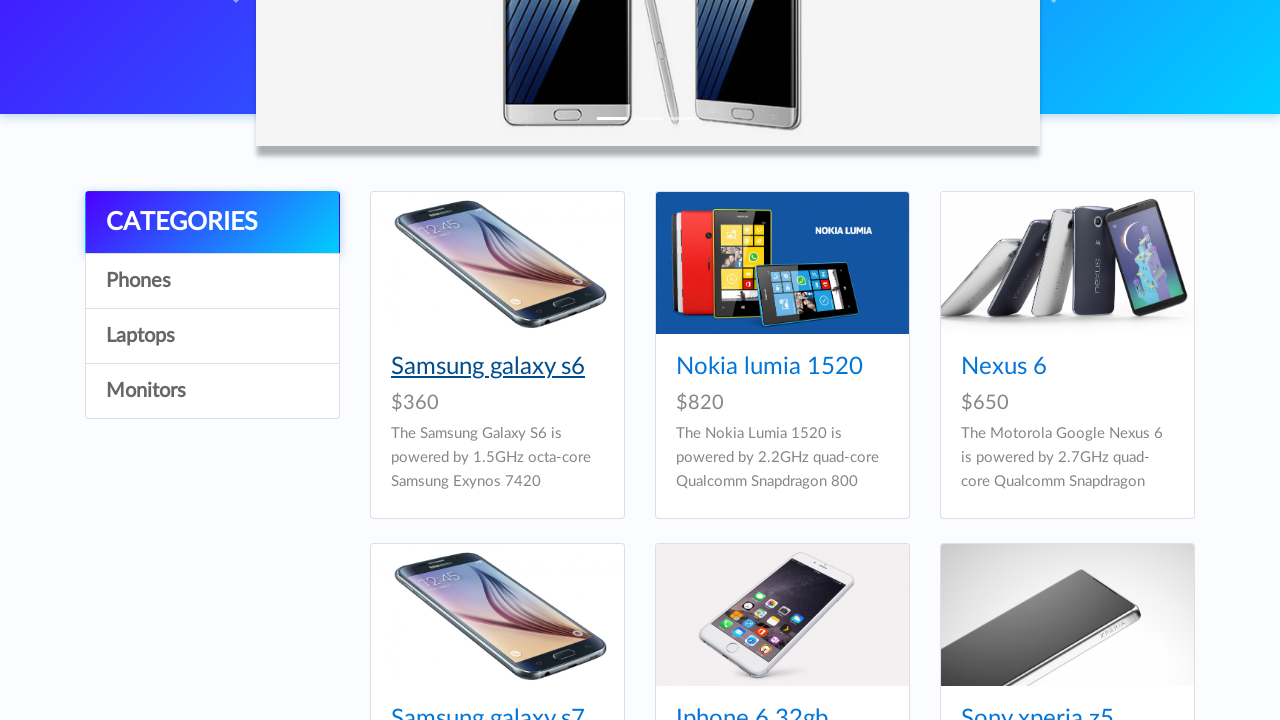

Re-queried product links (iteration 14)
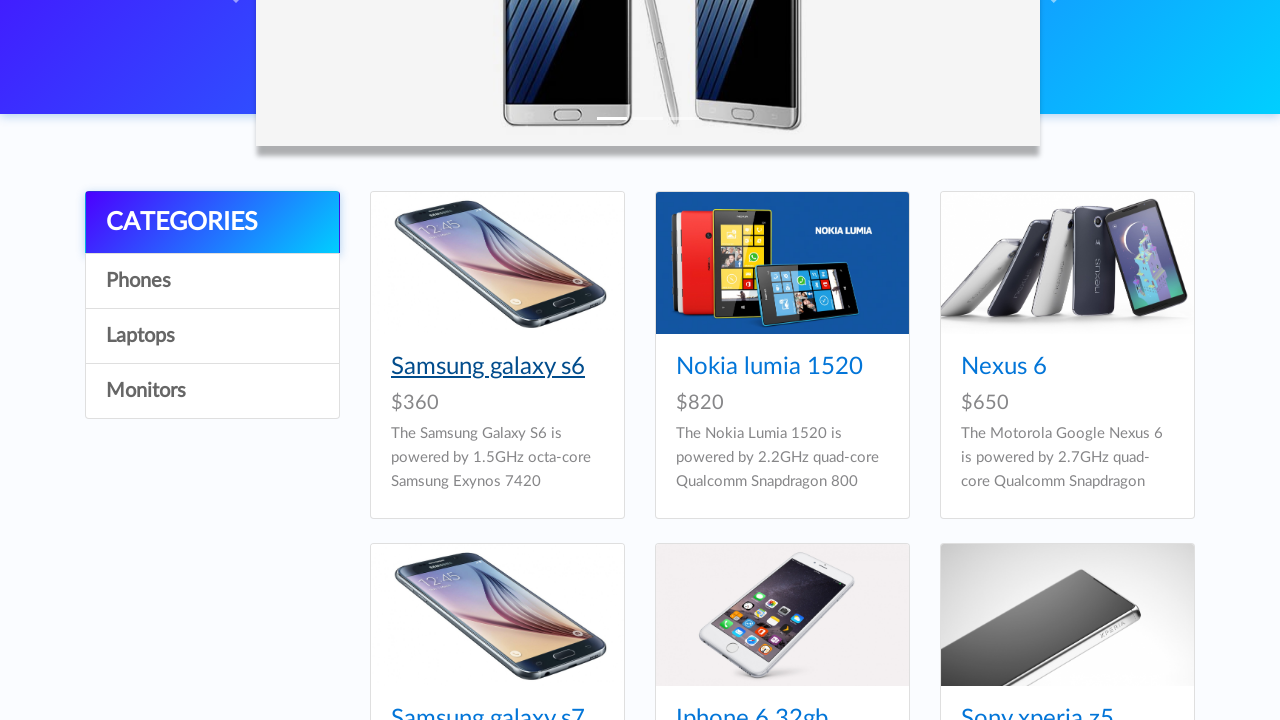

Clicked on product 14
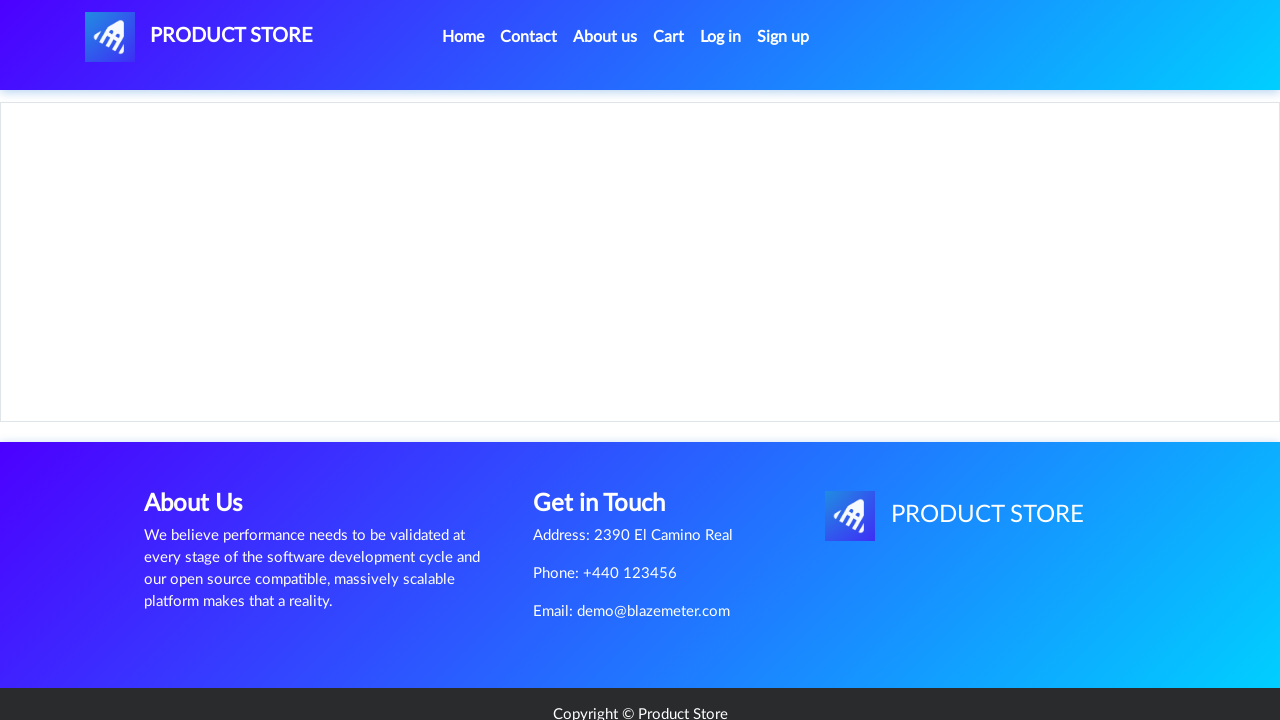

Product 14 details page loaded
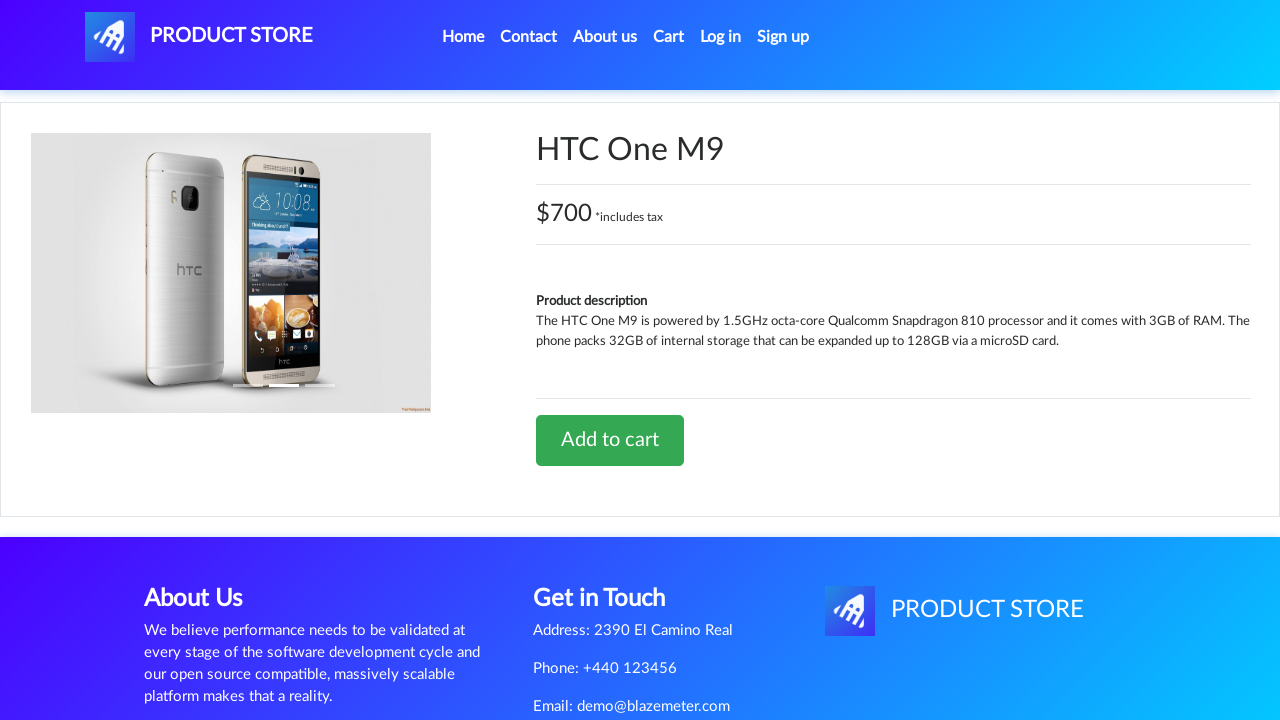

Navigated back to main page from product 14
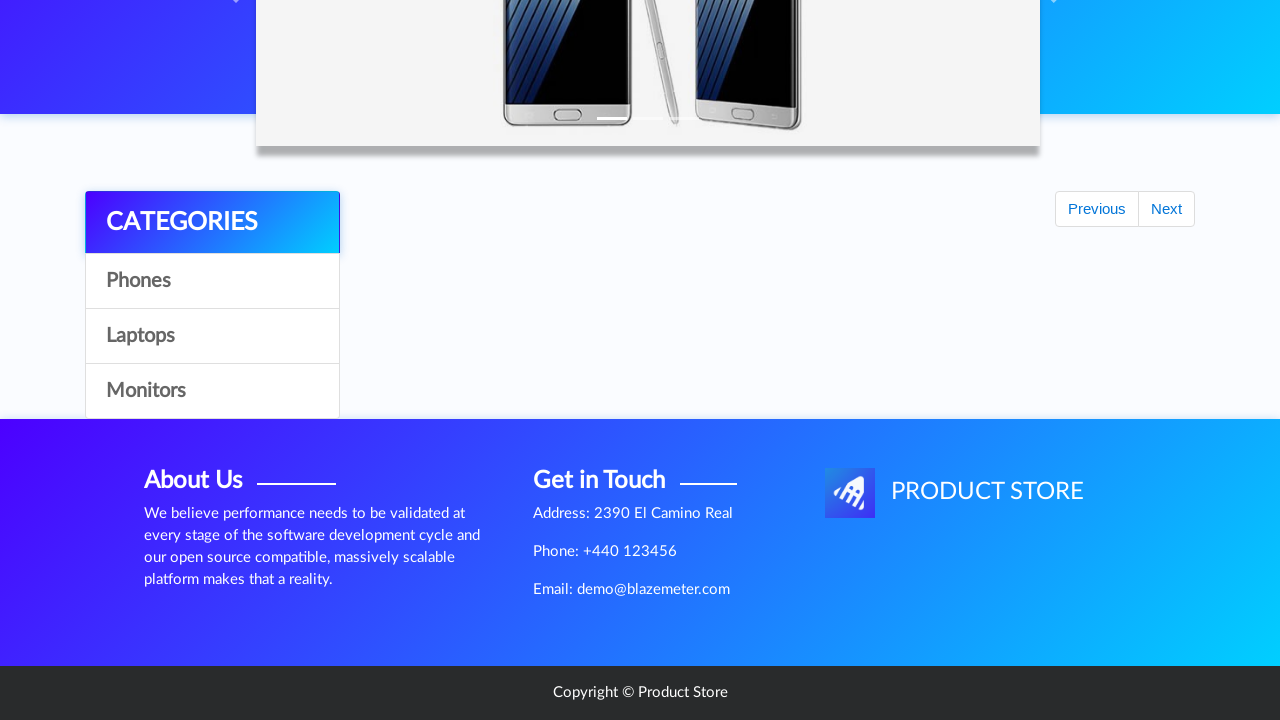

Products reloaded on main page
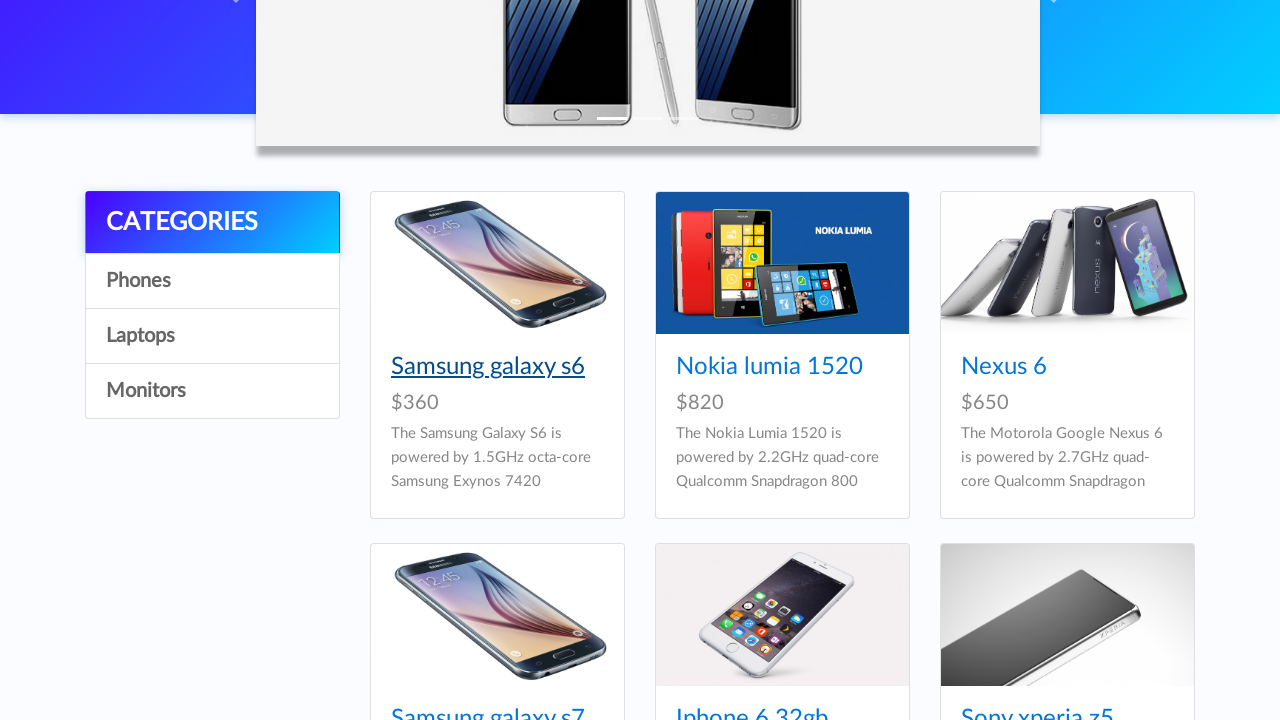

Re-queried product links (iteration 15)
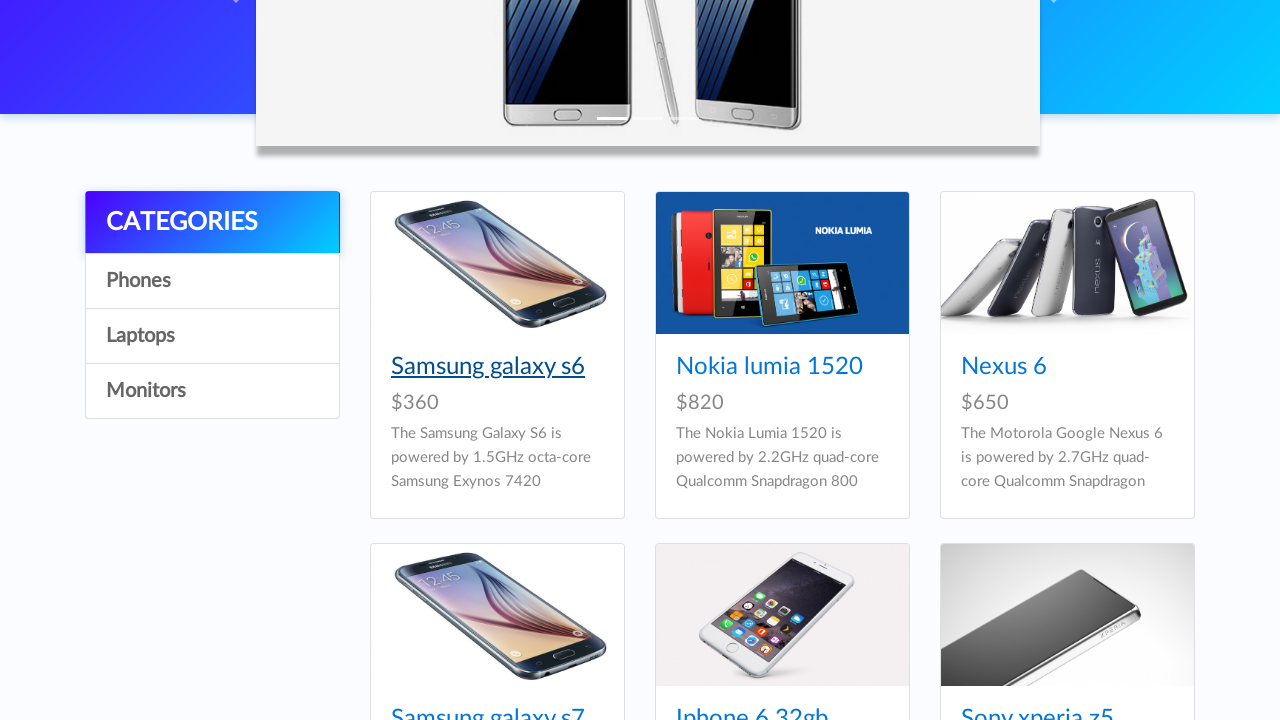

Clicked on product 15
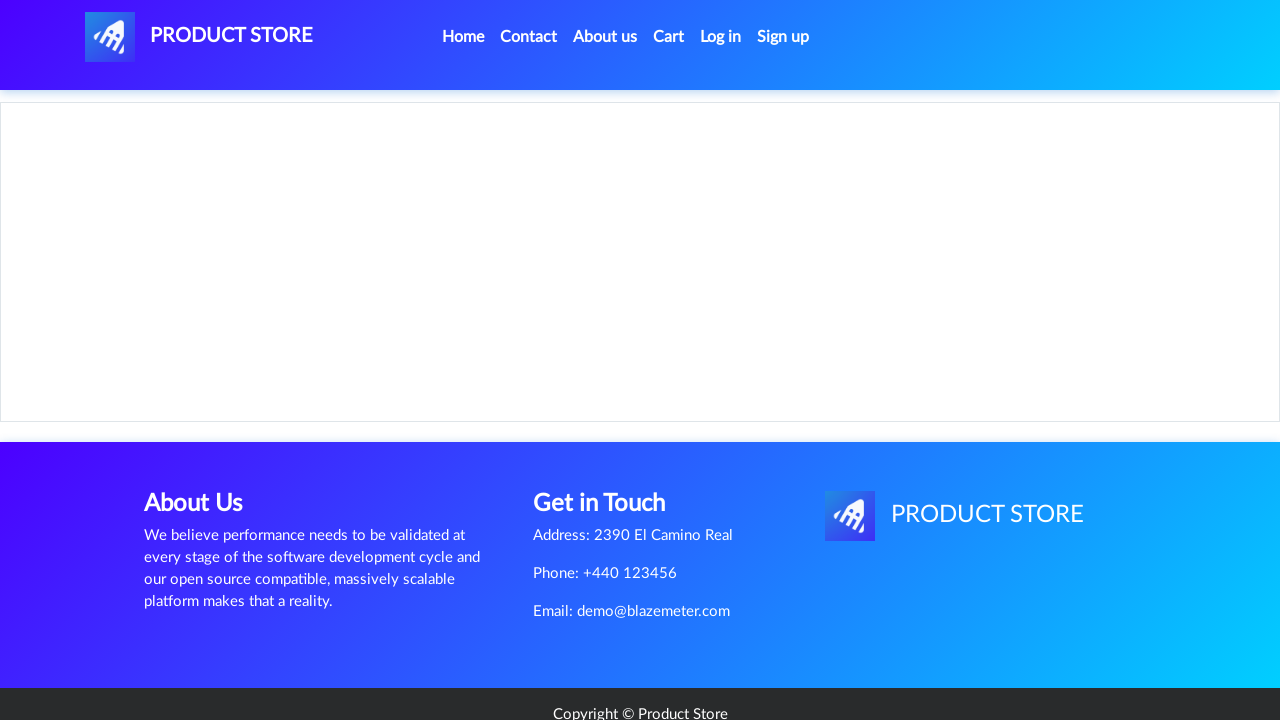

Product 15 details page loaded
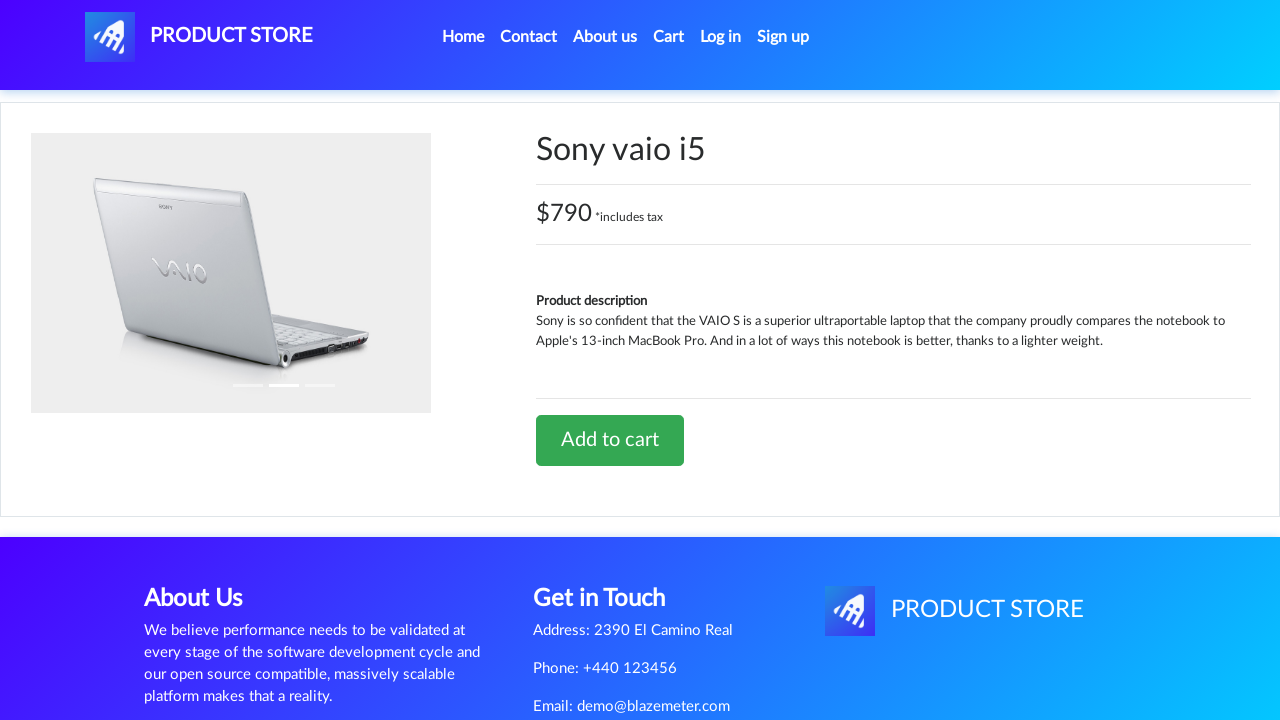

Navigated back to main page from product 15
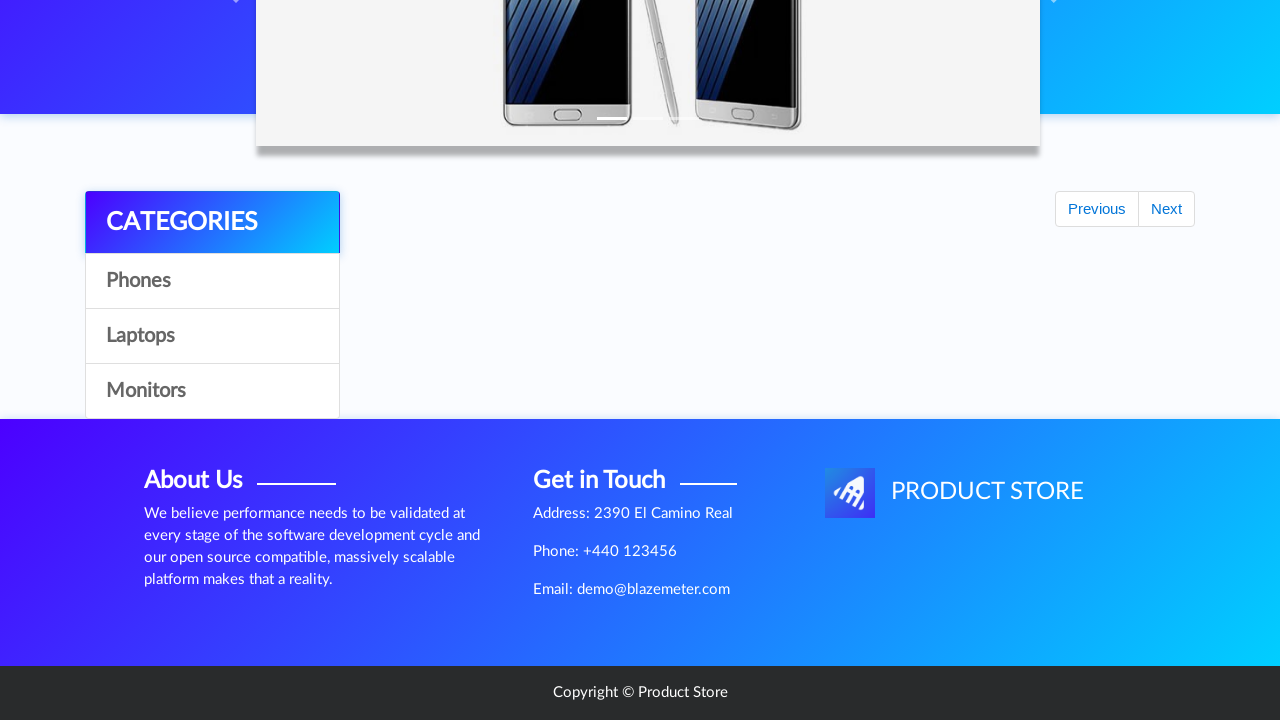

Products reloaded on main page
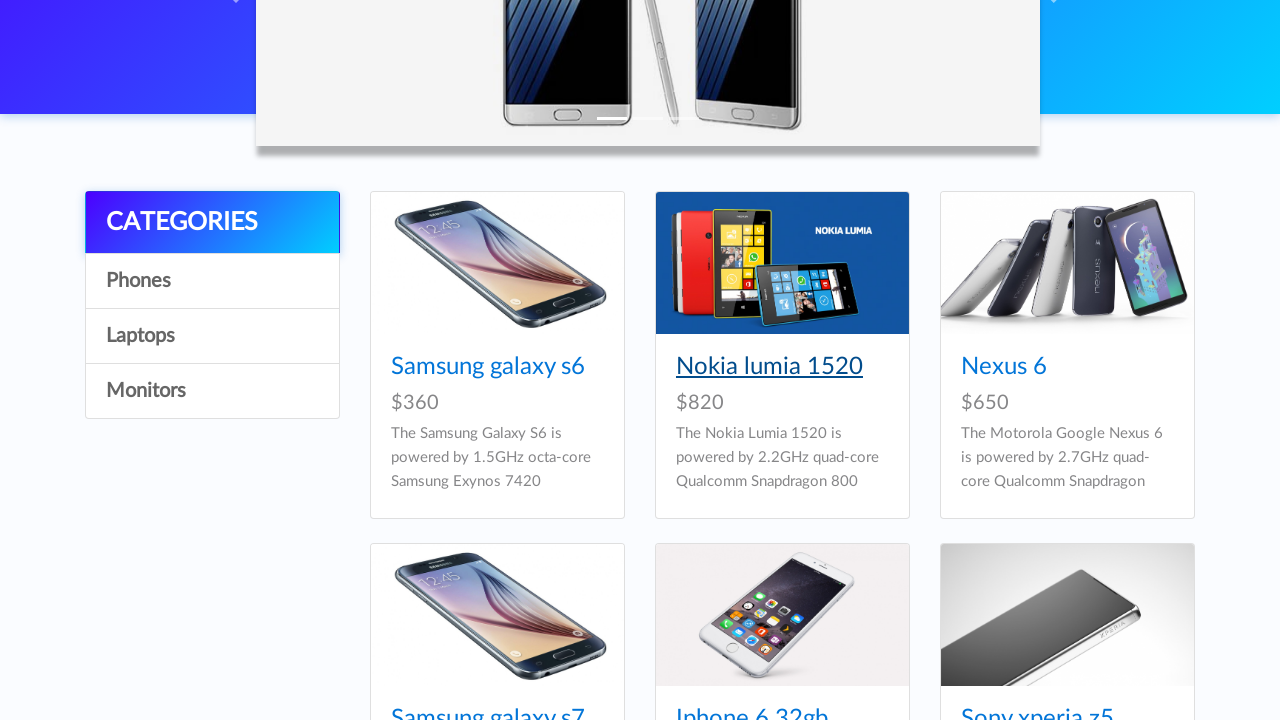

Re-queried product links (iteration 16)
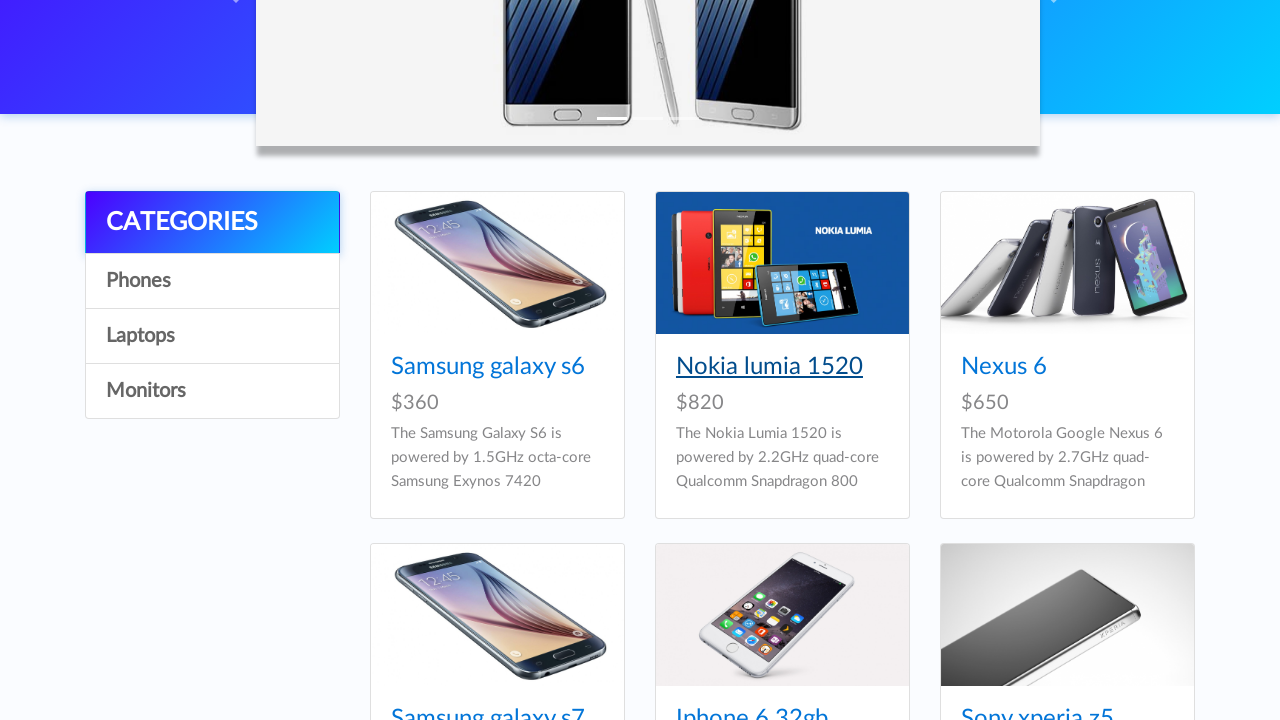

Clicked on product 16
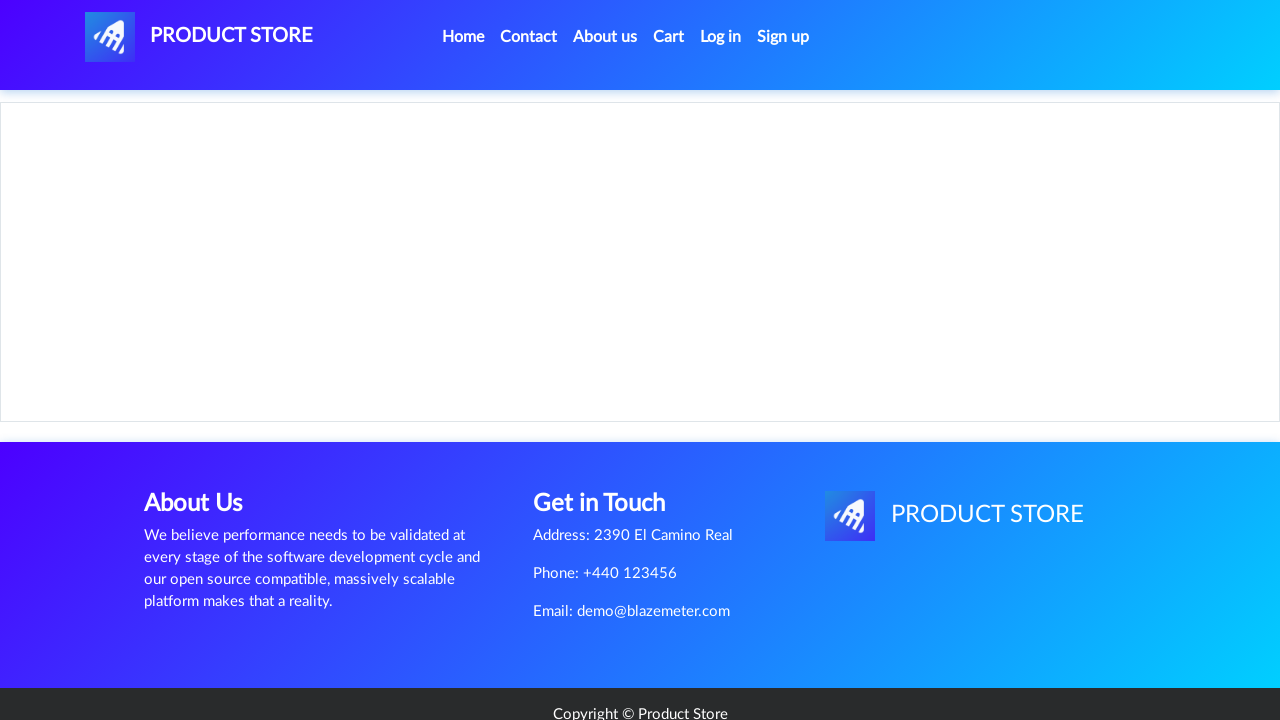

Product 16 details page loaded
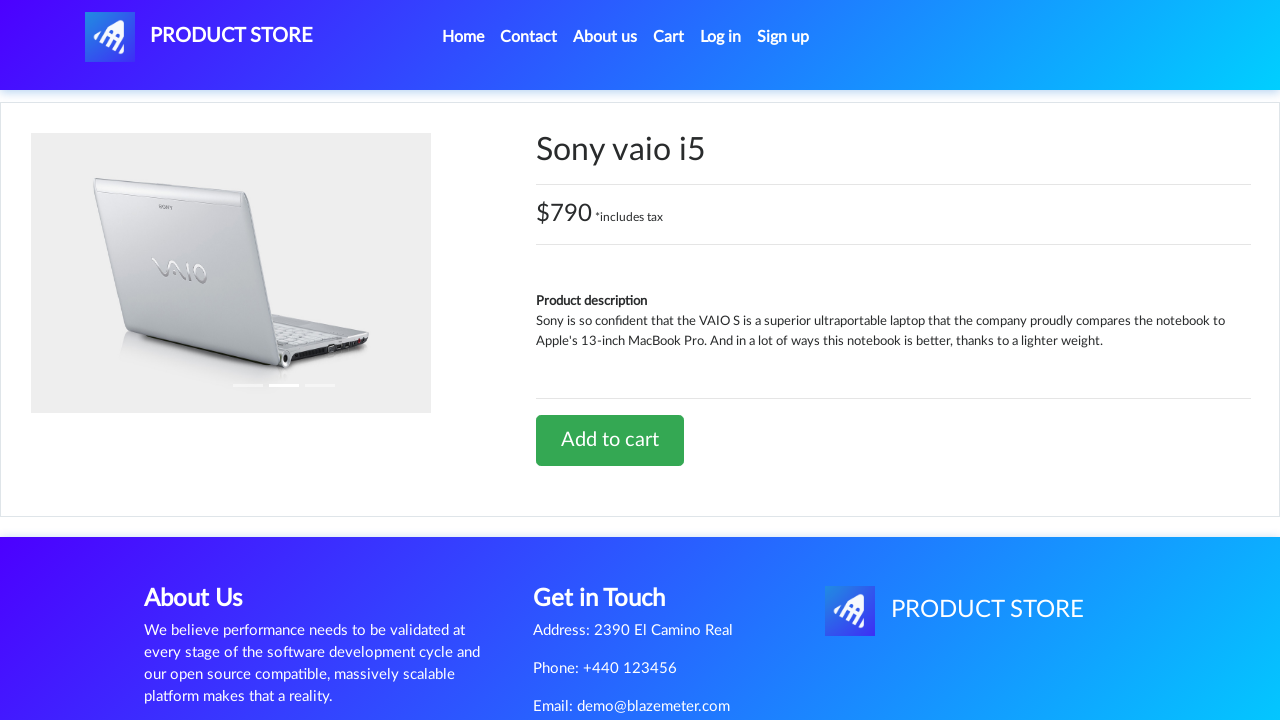

Navigated back to main page from product 16
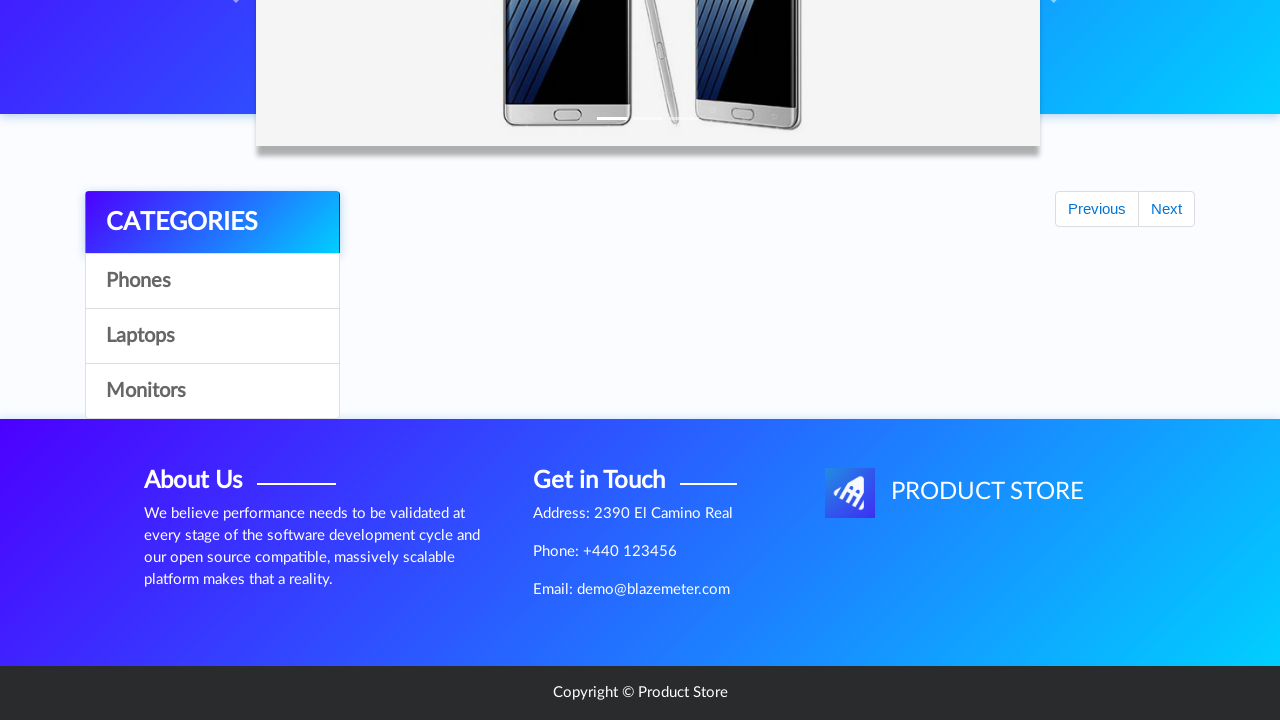

Products reloaded on main page
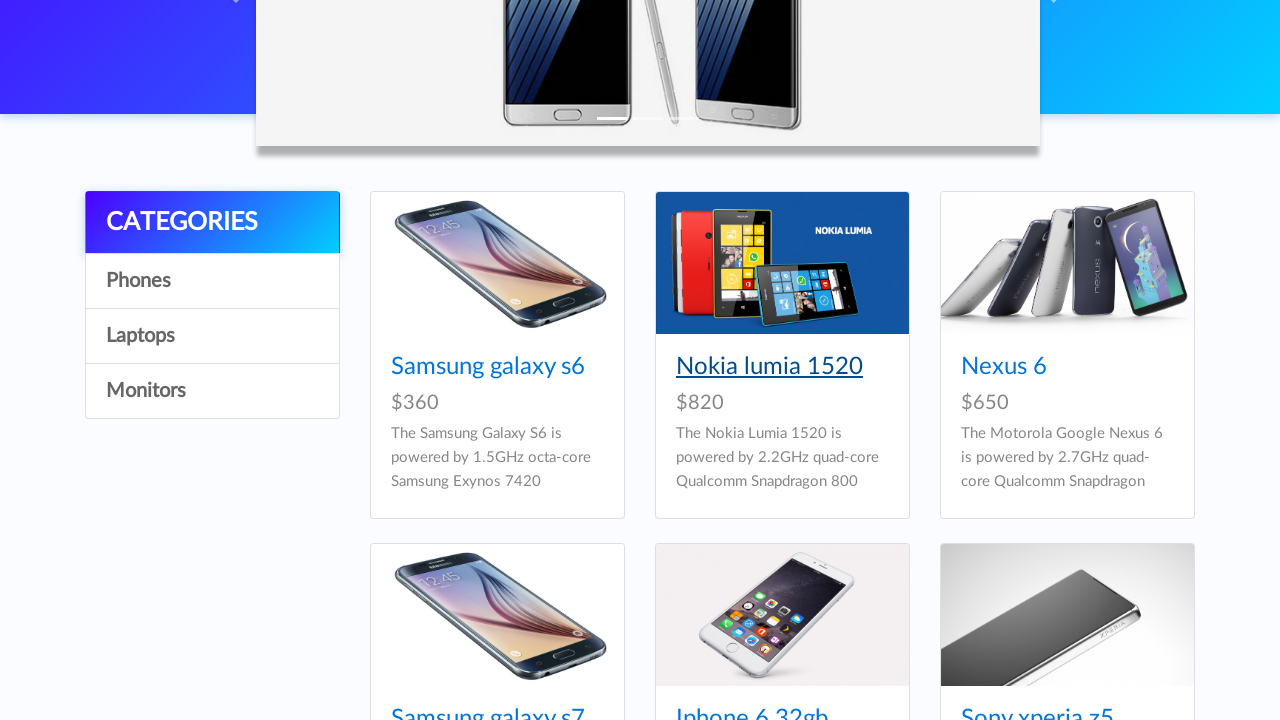

Re-queried product links (iteration 17)
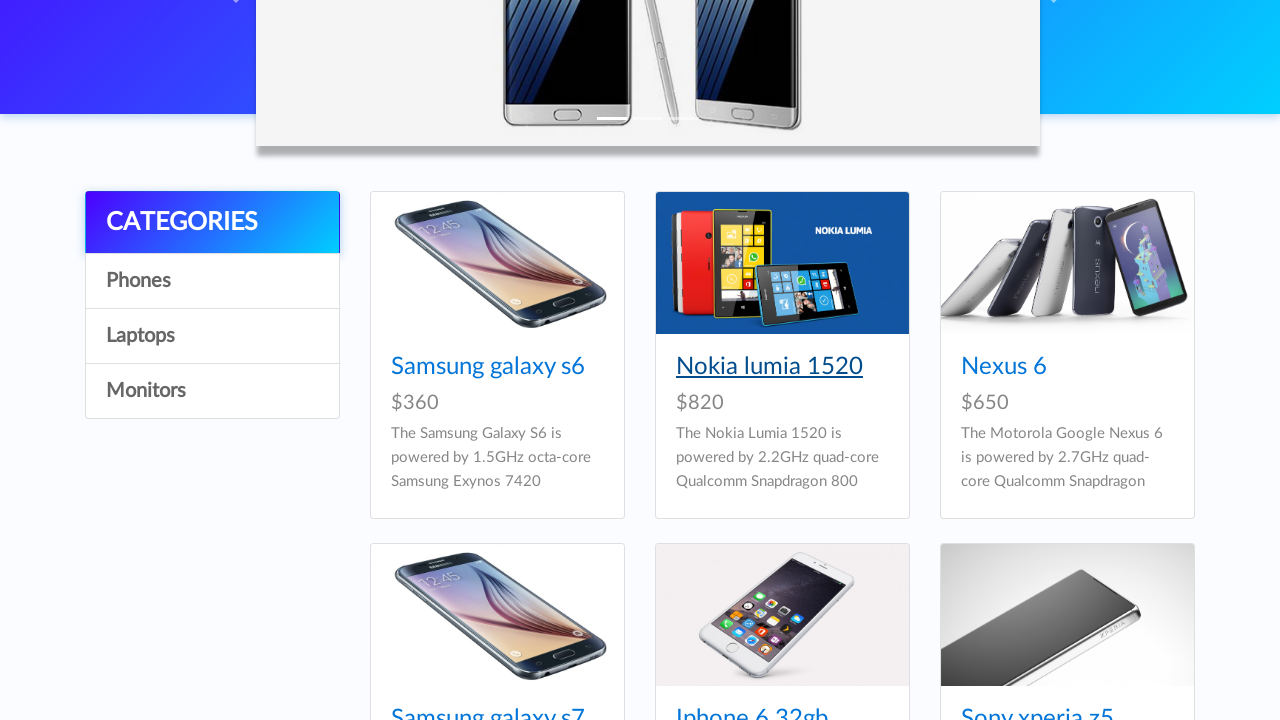

Clicked on product 17
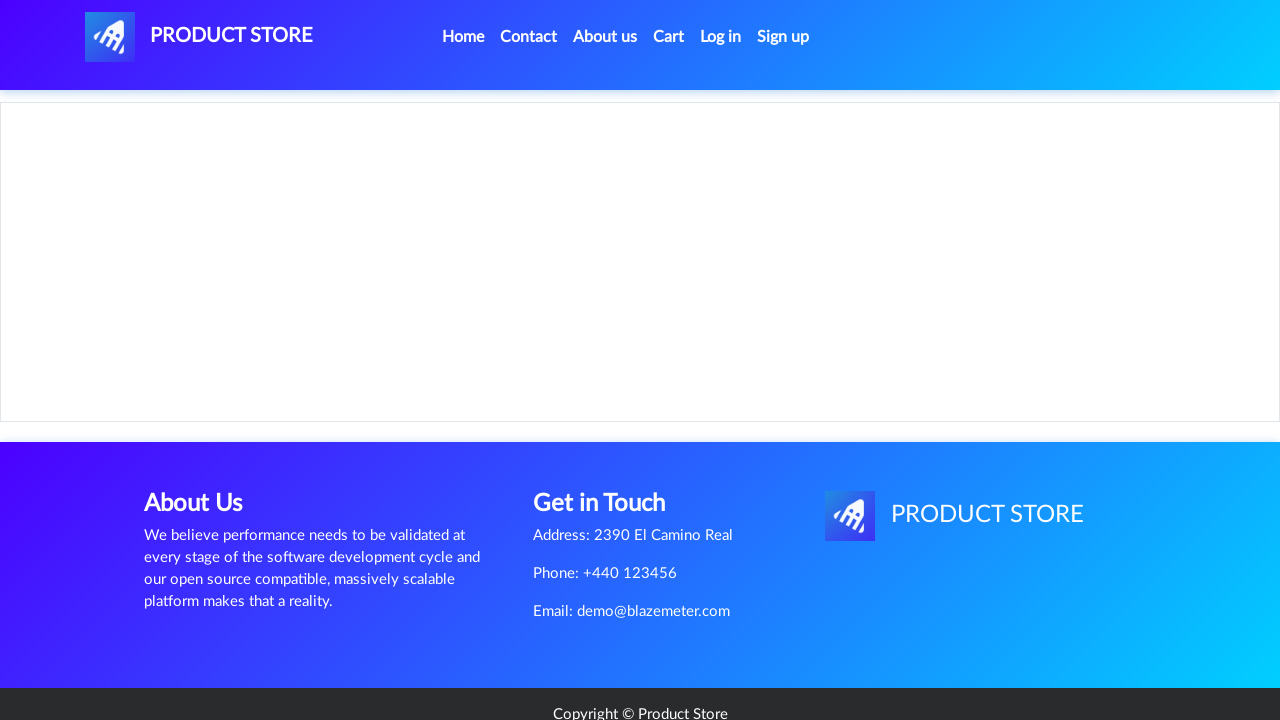

Product 17 details page loaded
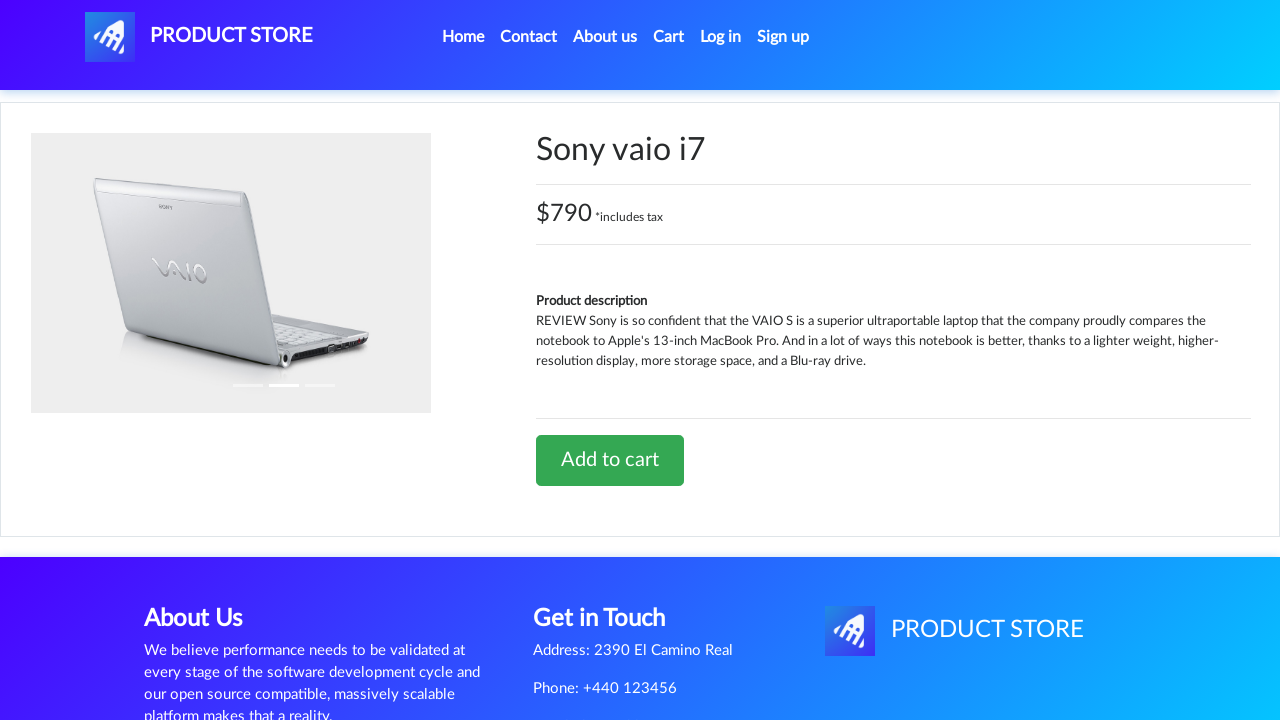

Navigated back to main page from product 17
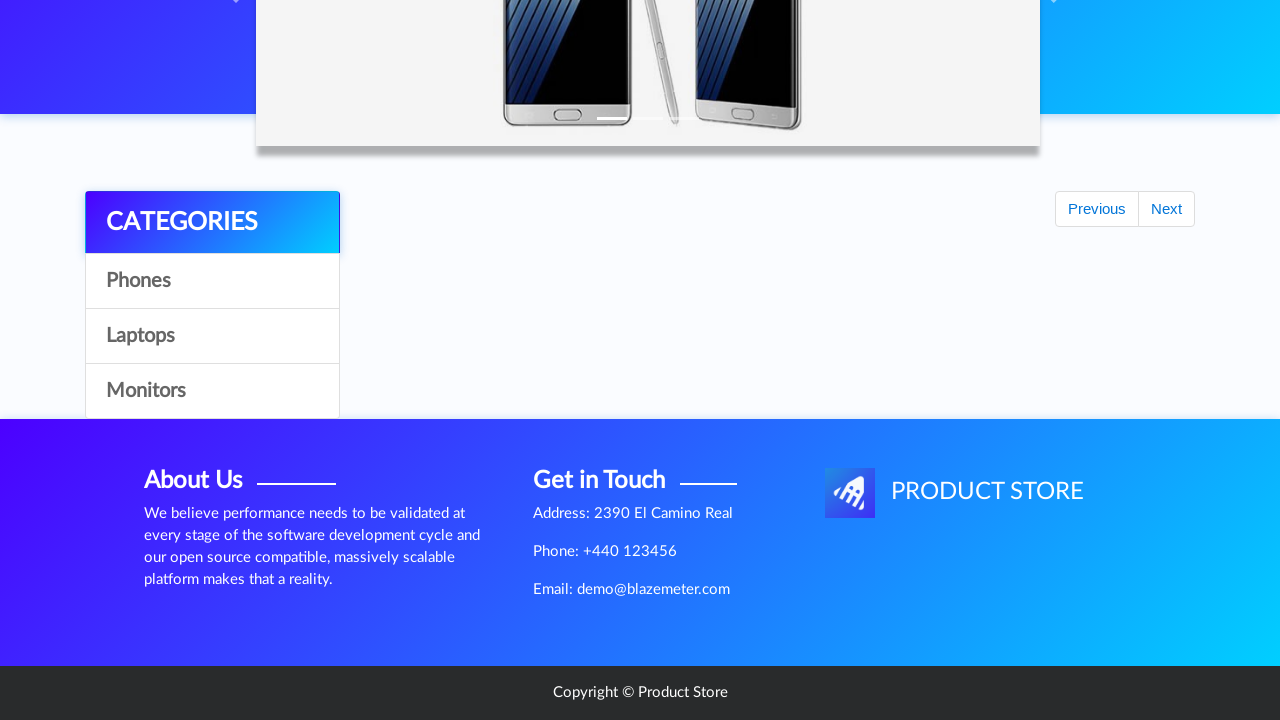

Products reloaded on main page
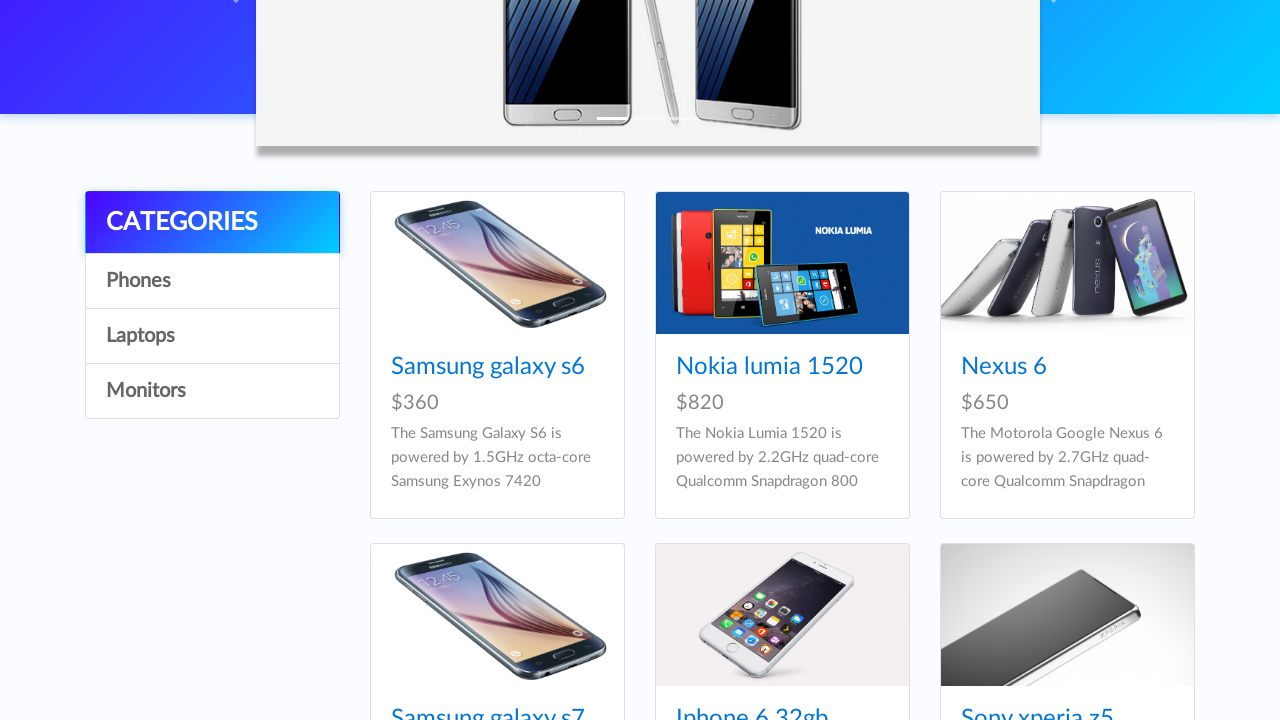

Re-queried product links (iteration 18)
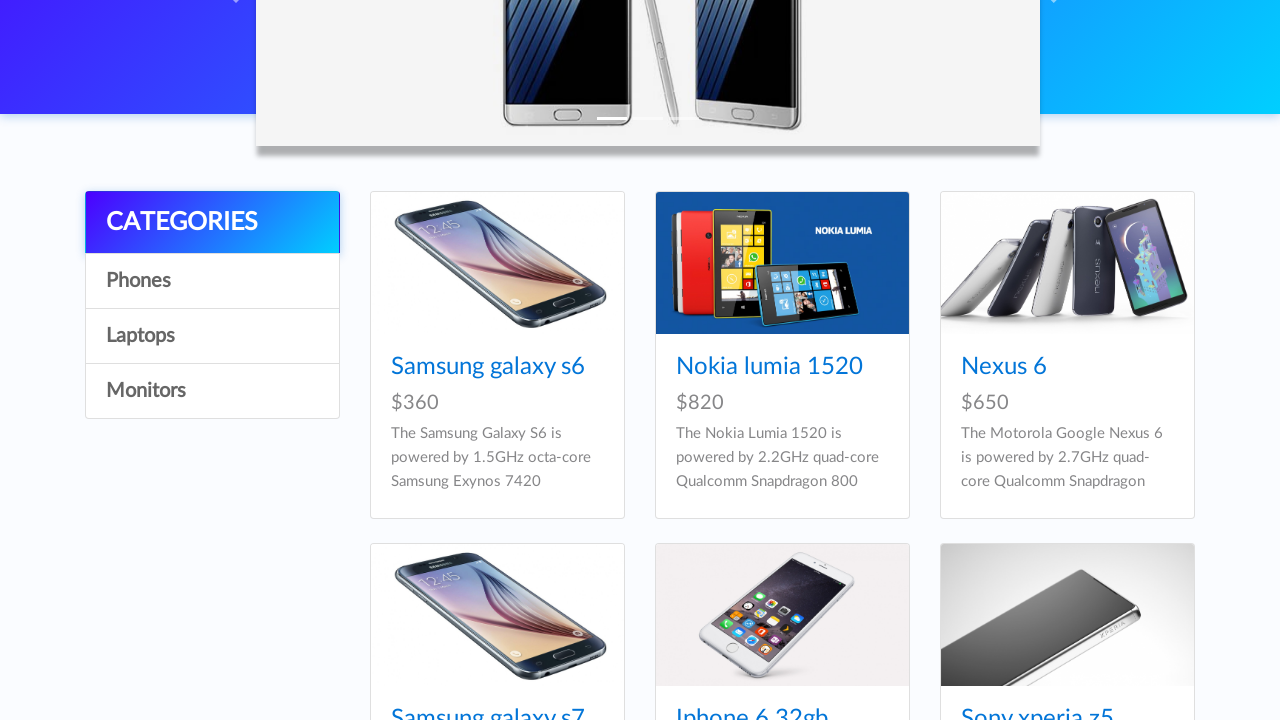

Clicked on product 18
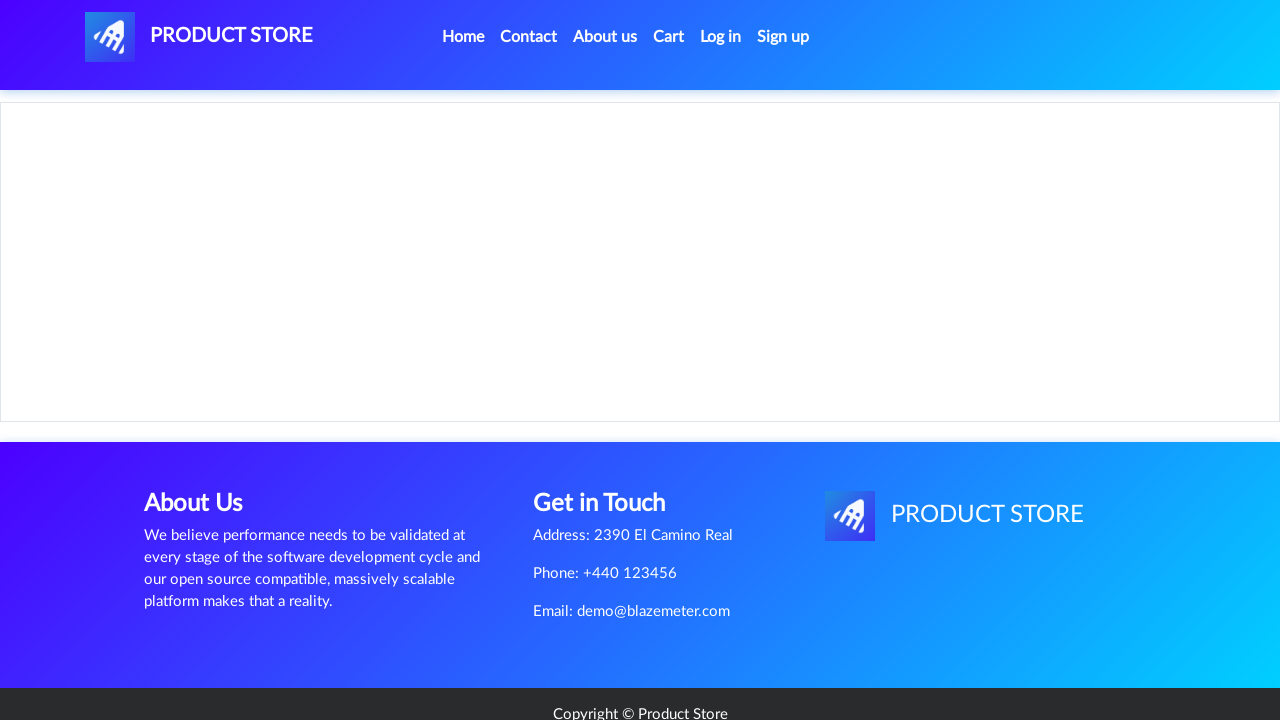

Product 18 details page loaded
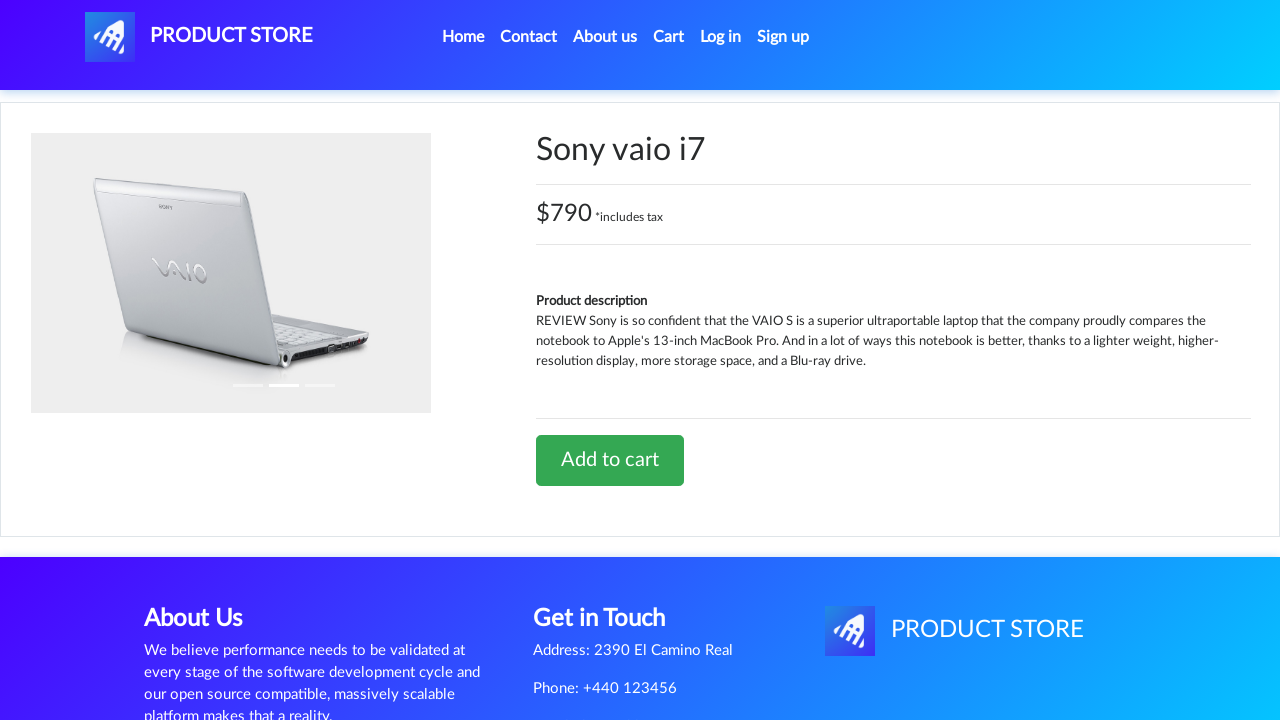

Navigated back to main page from product 18
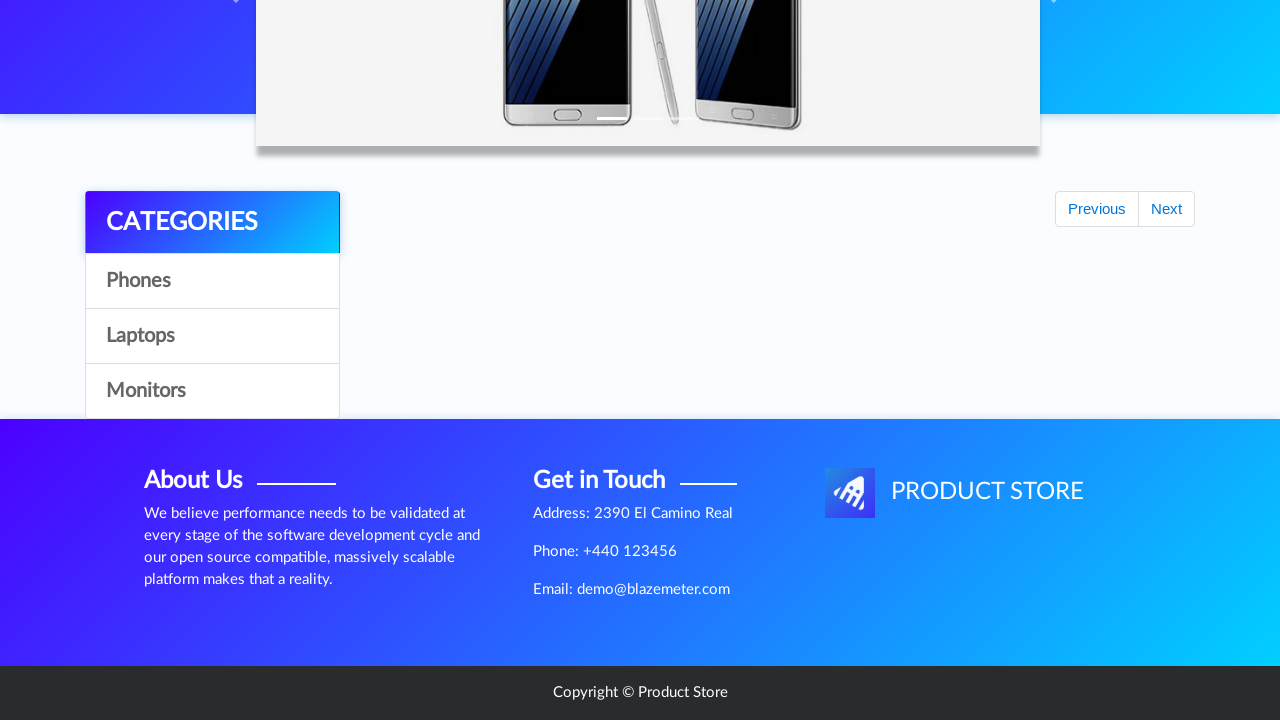

Products reloaded on main page
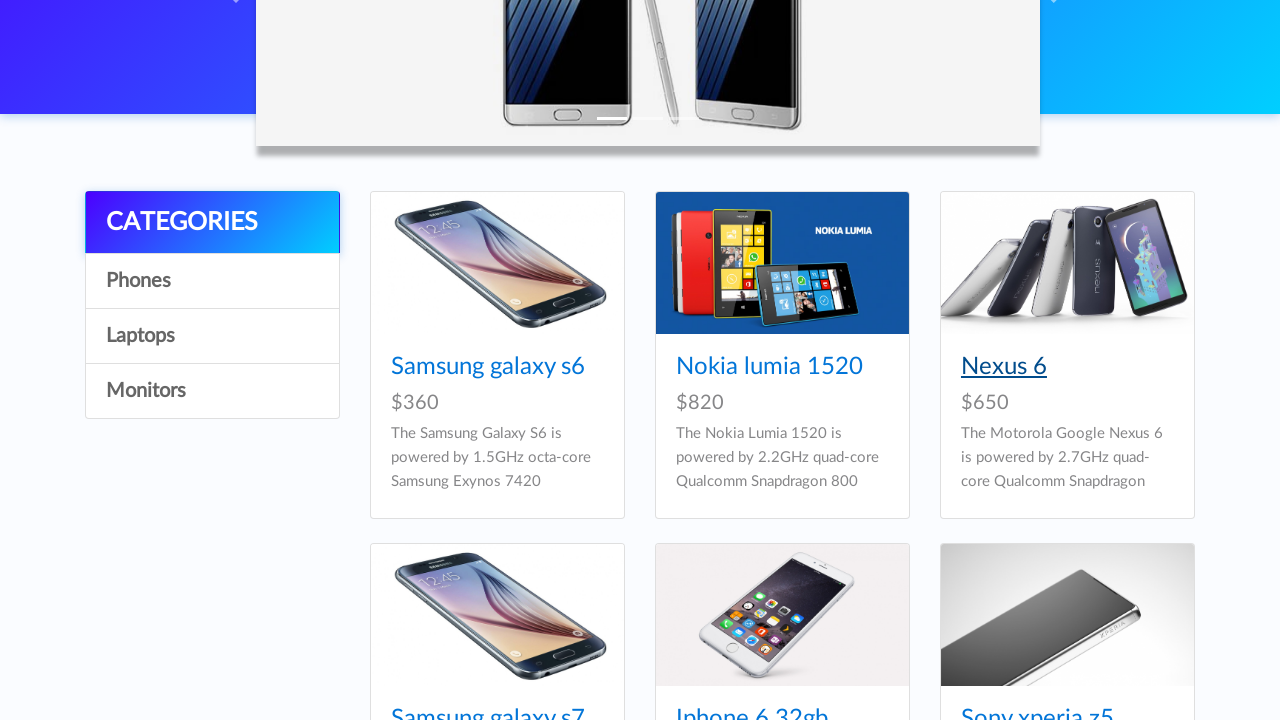

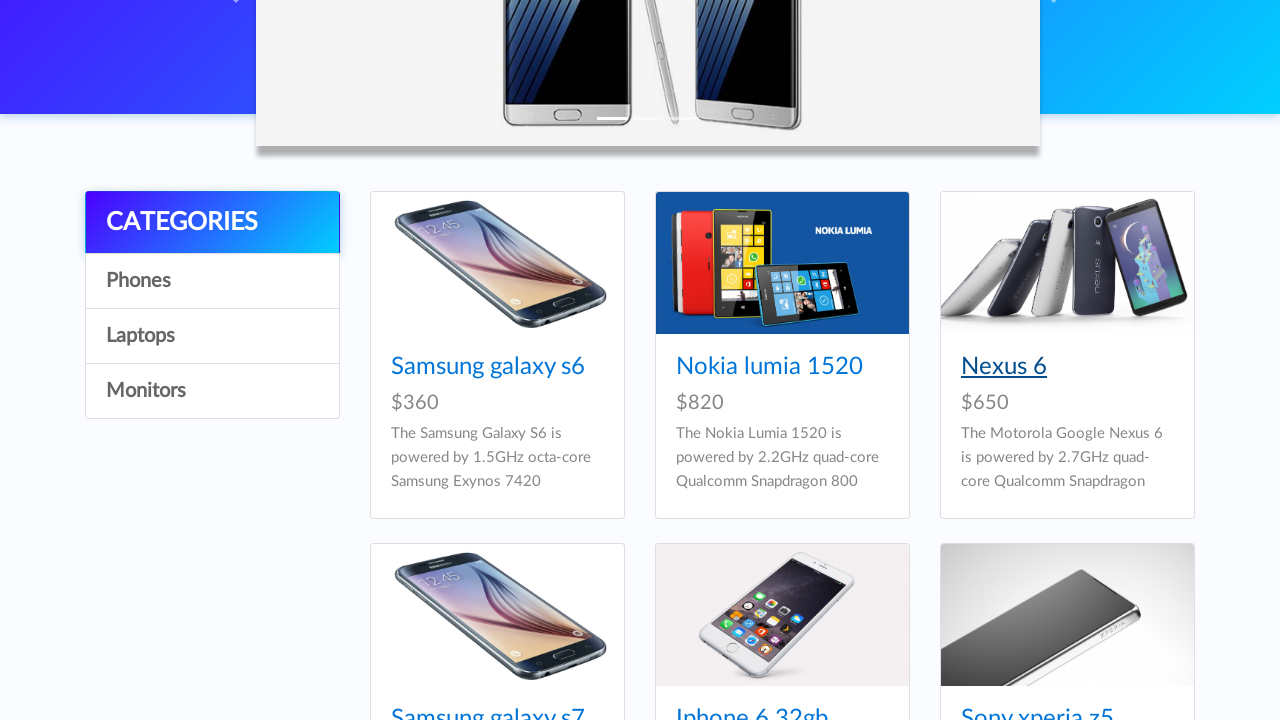